Tests filling a large form by entering text into all input fields and clicking the submit button

Starting URL: http://suninjuly.github.io/huge_form.html

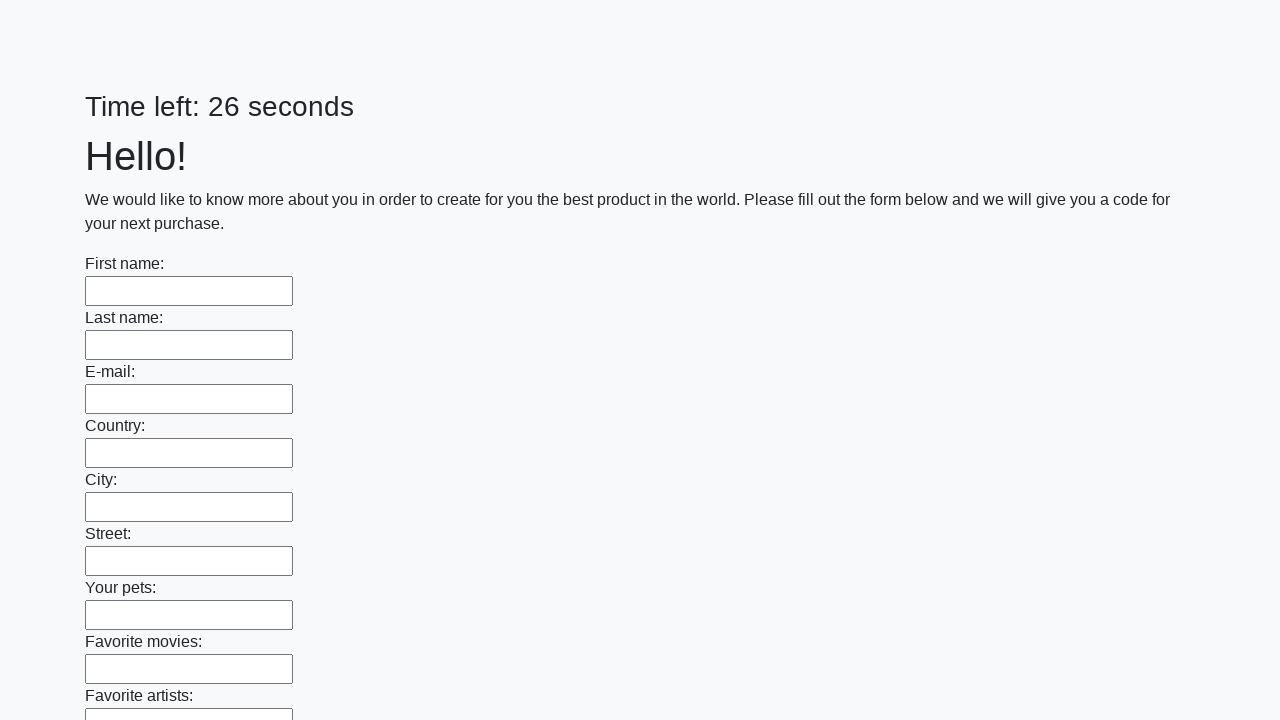

Located all input fields on the form
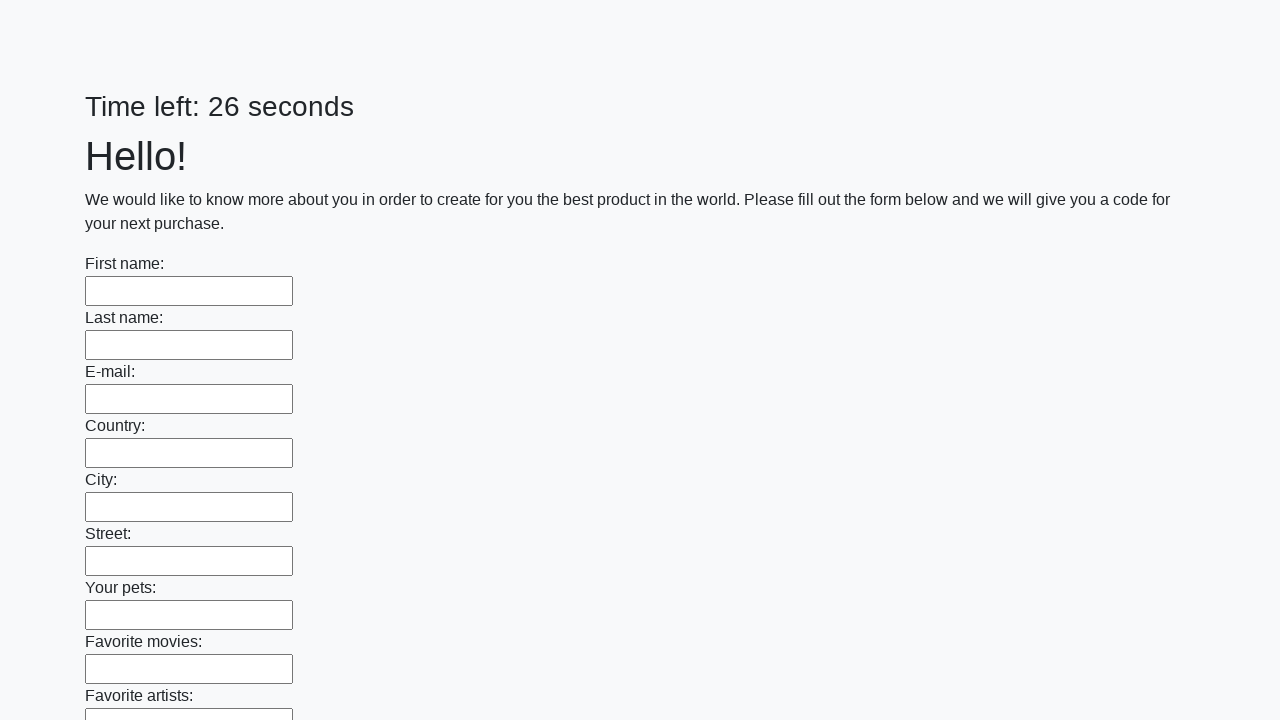

Filled input field with 'Мой ответ' on input >> nth=0
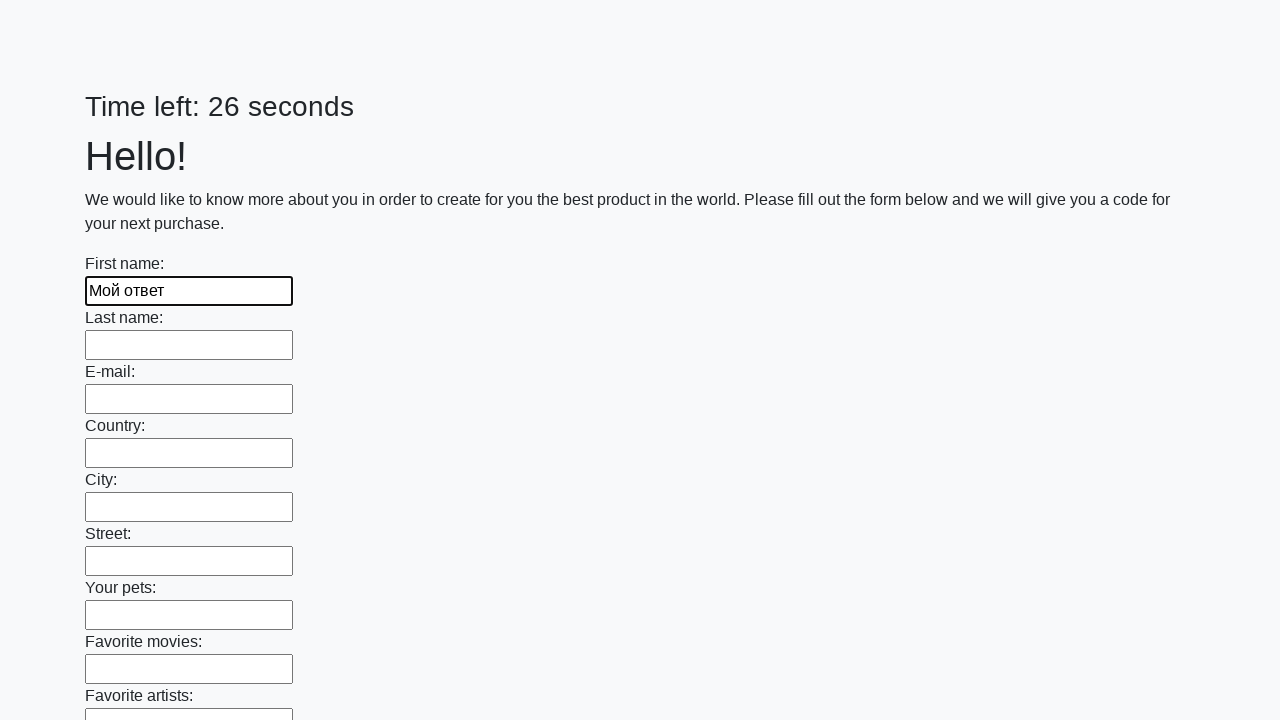

Filled input field with 'Мой ответ' on input >> nth=1
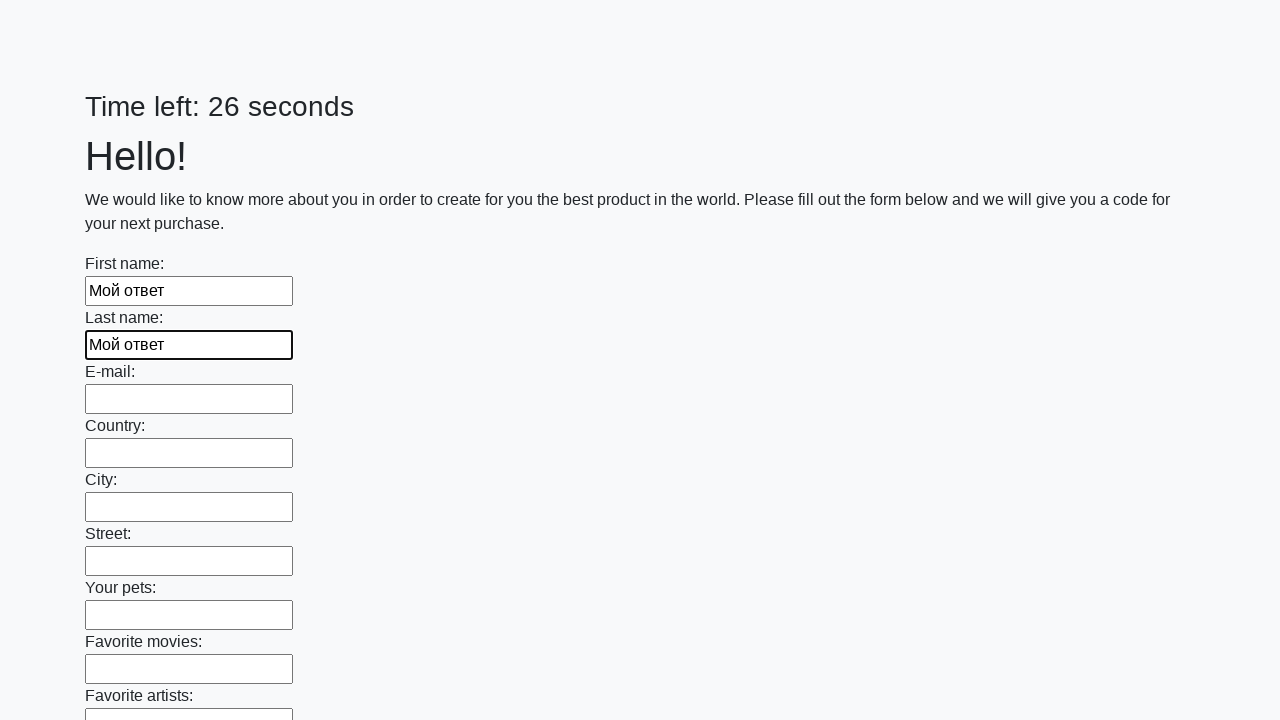

Filled input field with 'Мой ответ' on input >> nth=2
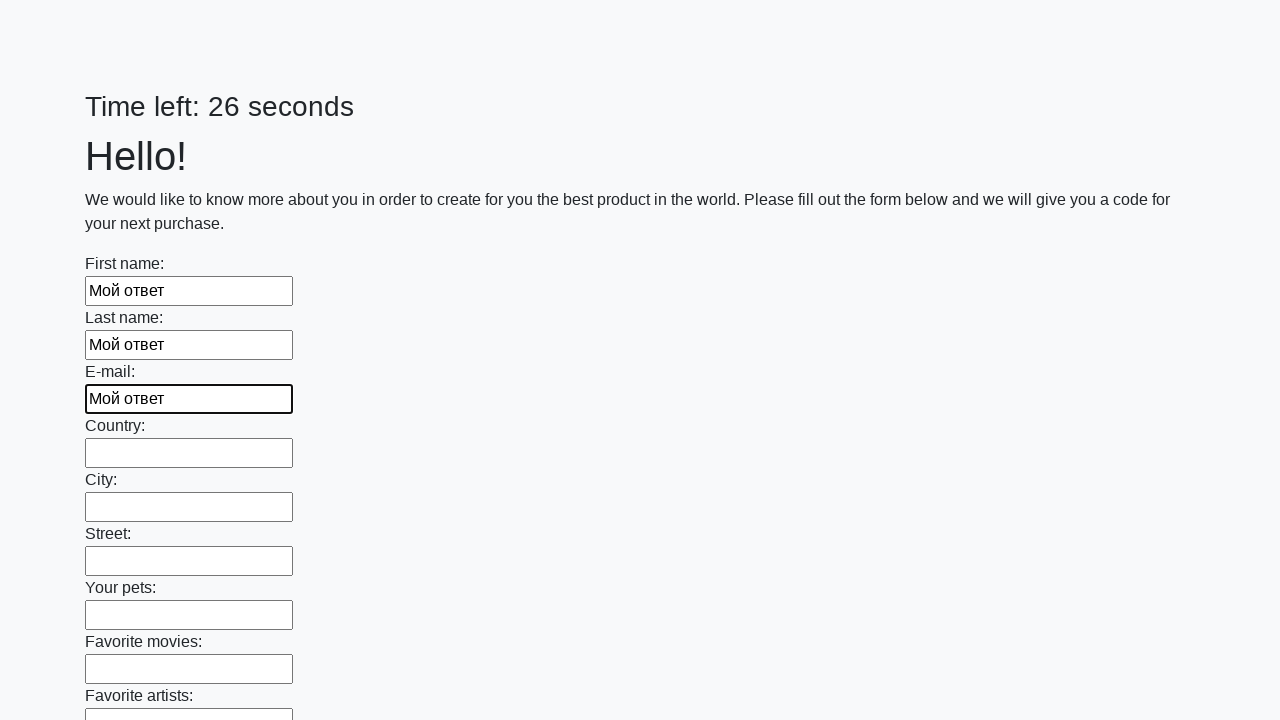

Filled input field with 'Мой ответ' on input >> nth=3
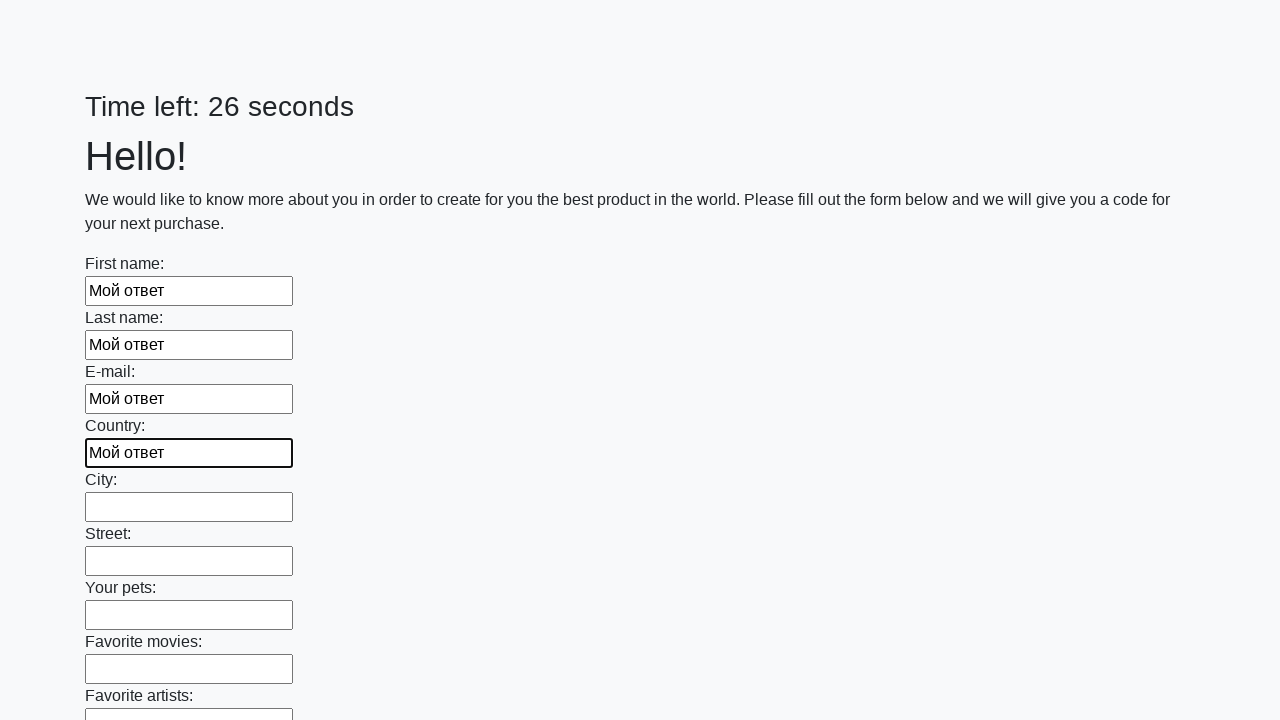

Filled input field with 'Мой ответ' on input >> nth=4
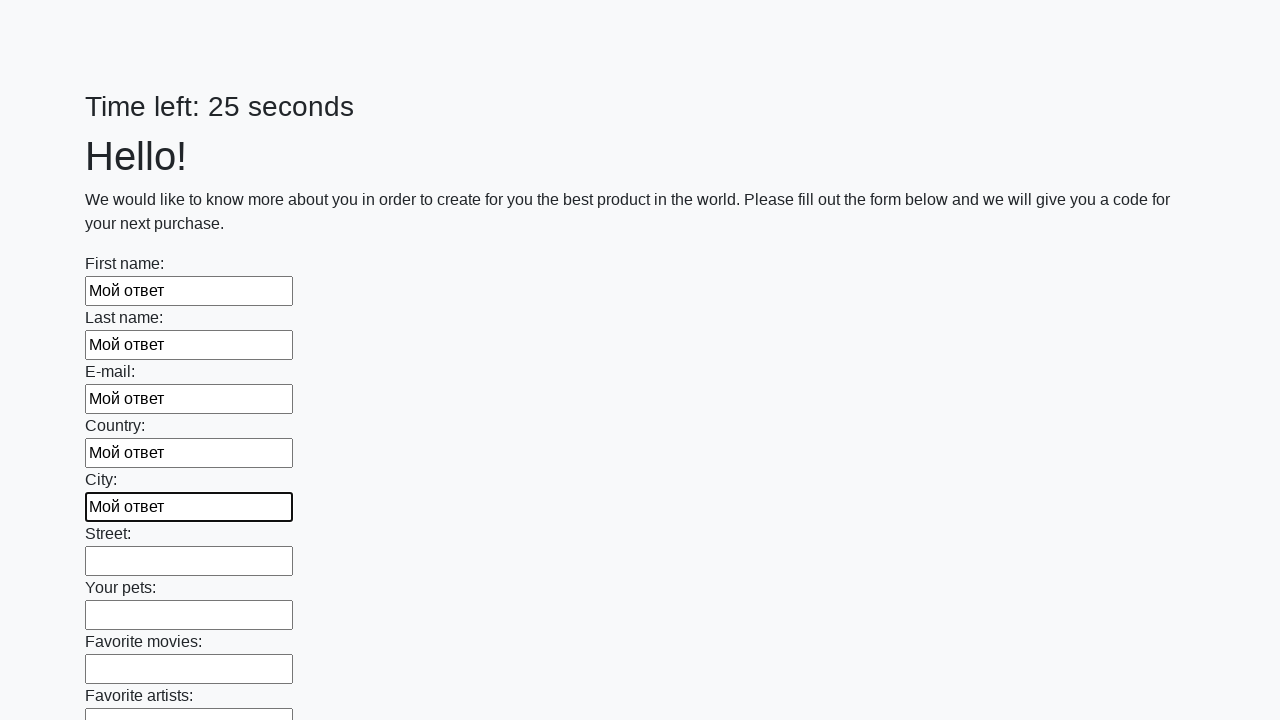

Filled input field with 'Мой ответ' on input >> nth=5
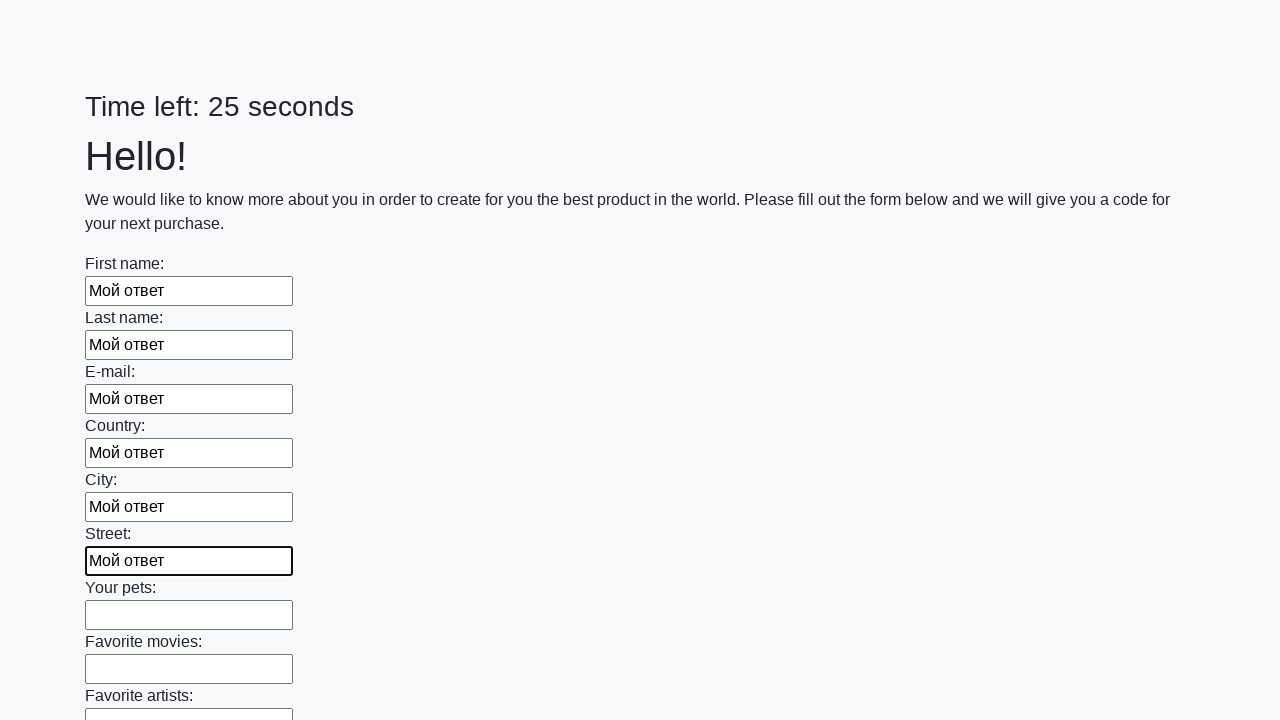

Filled input field with 'Мой ответ' on input >> nth=6
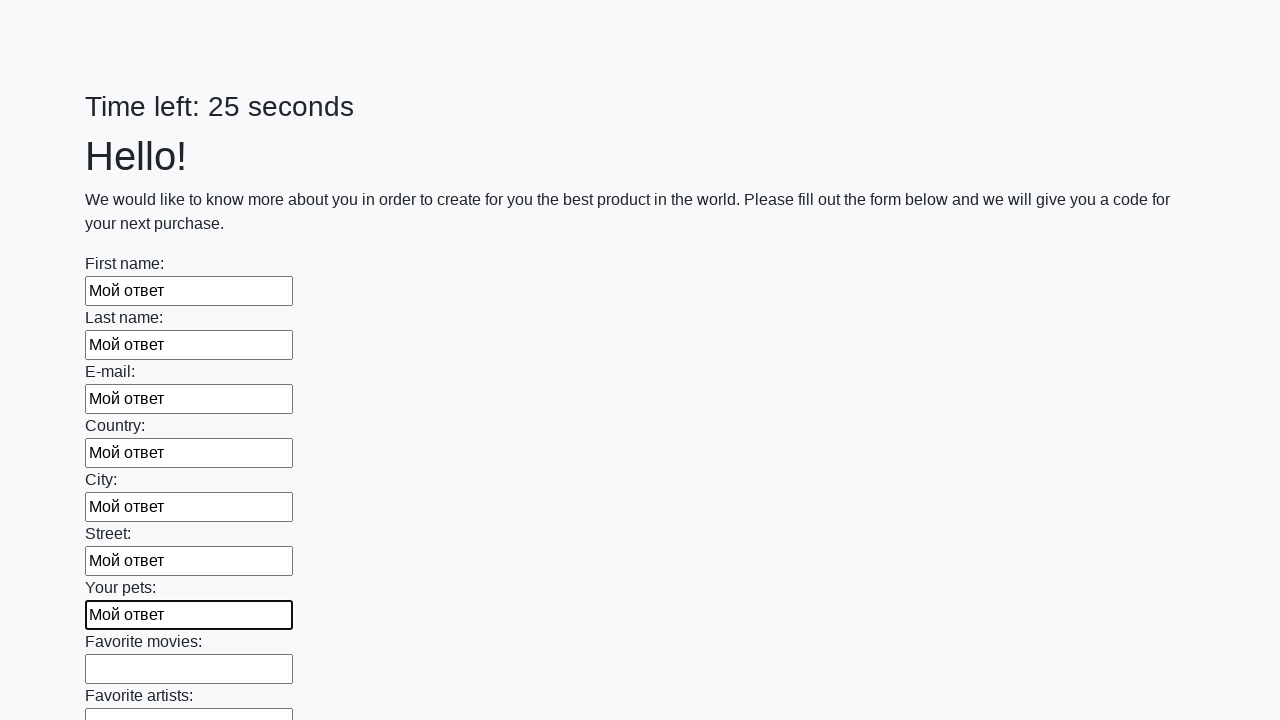

Filled input field with 'Мой ответ' on input >> nth=7
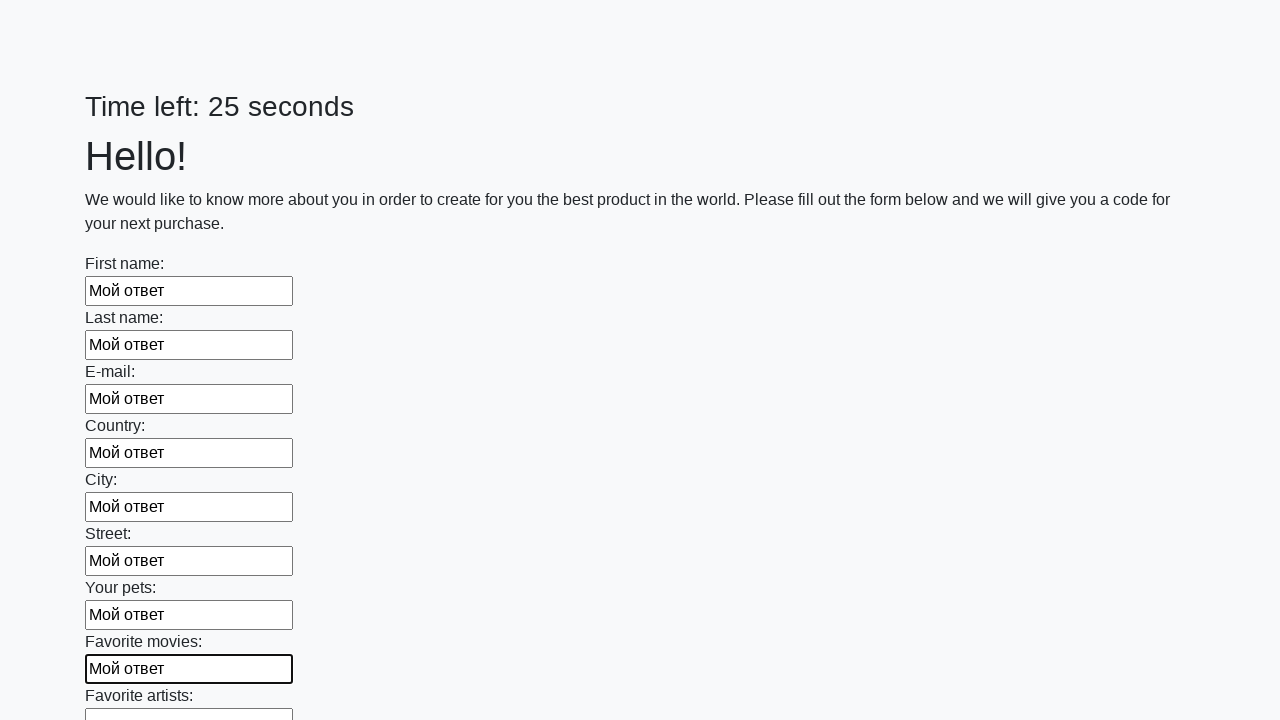

Filled input field with 'Мой ответ' on input >> nth=8
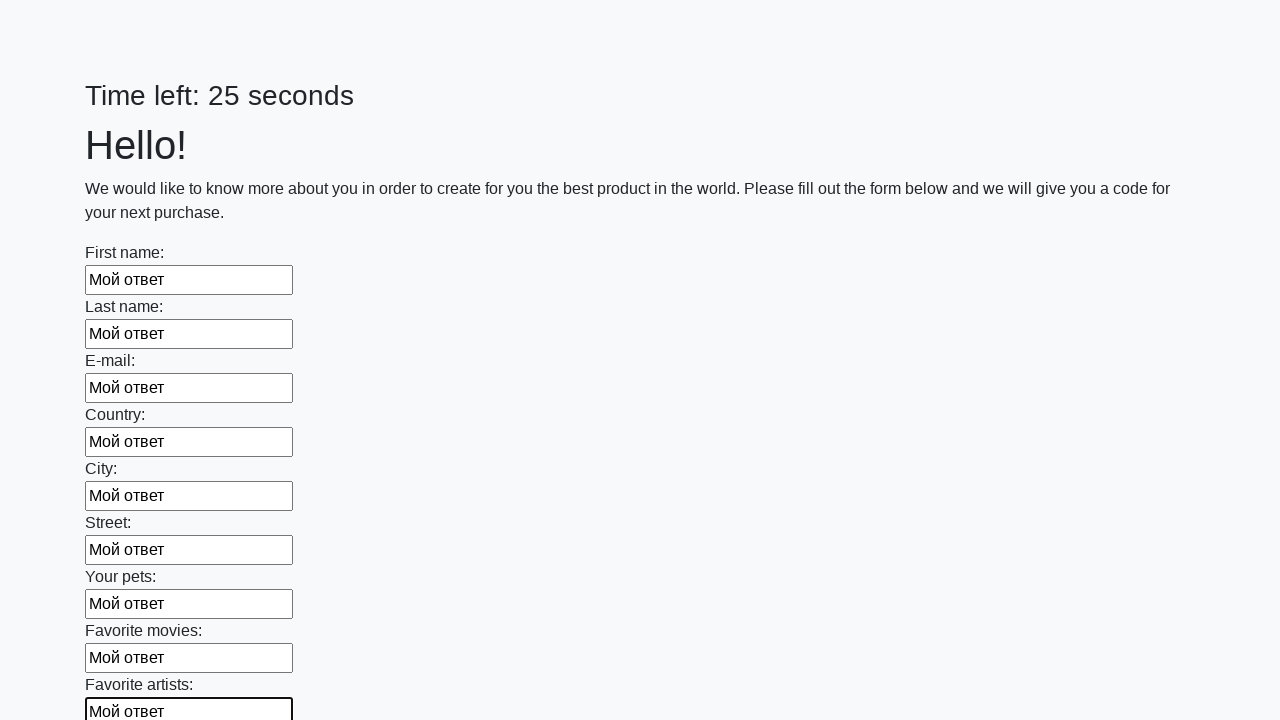

Filled input field with 'Мой ответ' on input >> nth=9
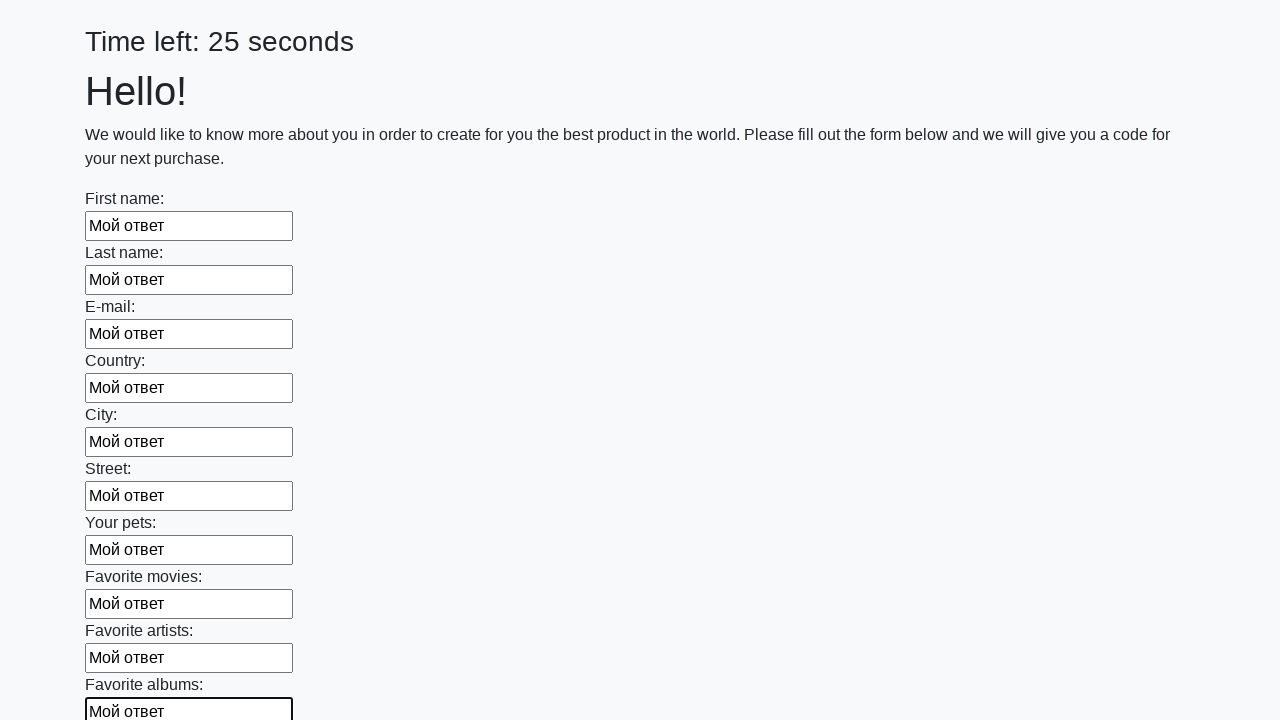

Filled input field with 'Мой ответ' on input >> nth=10
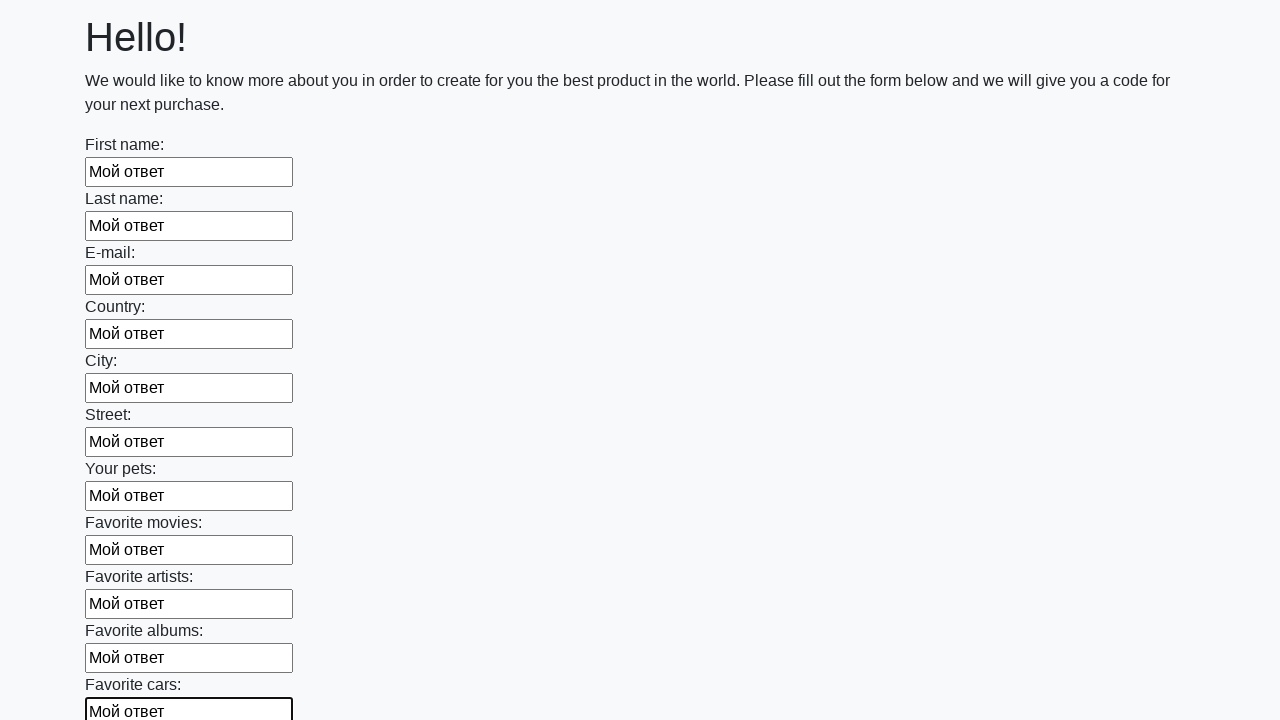

Filled input field with 'Мой ответ' on input >> nth=11
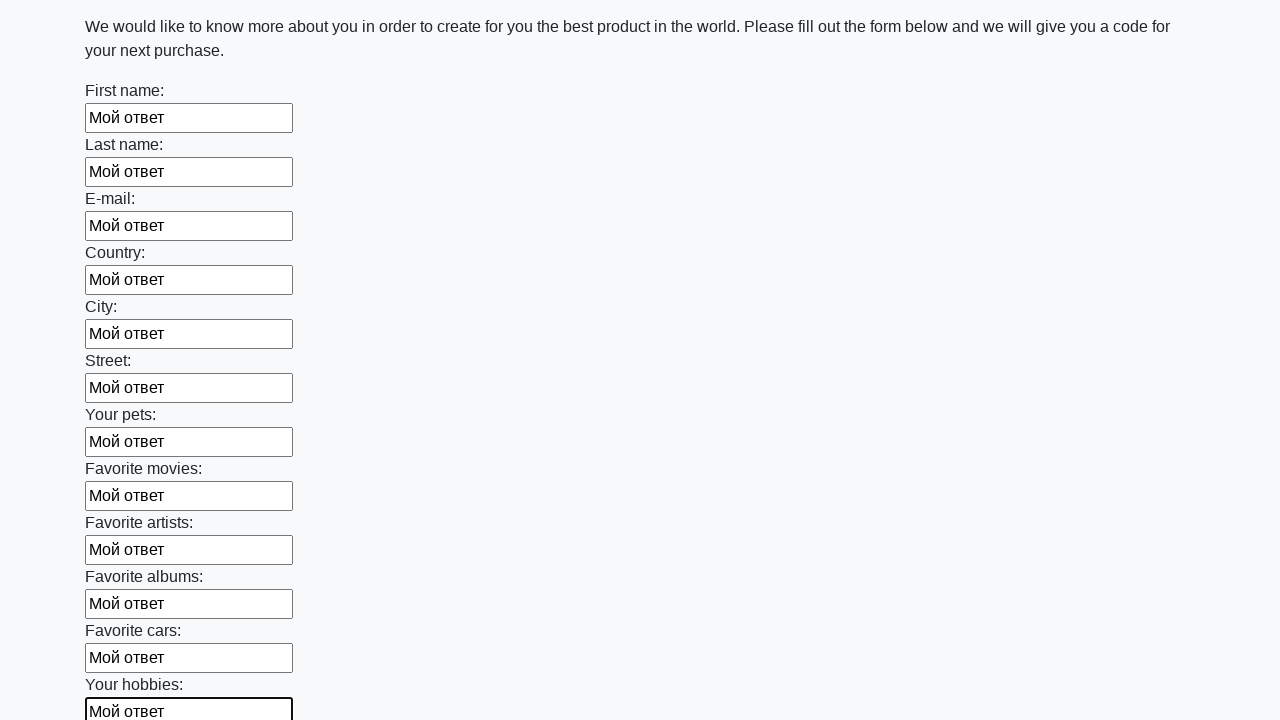

Filled input field with 'Мой ответ' on input >> nth=12
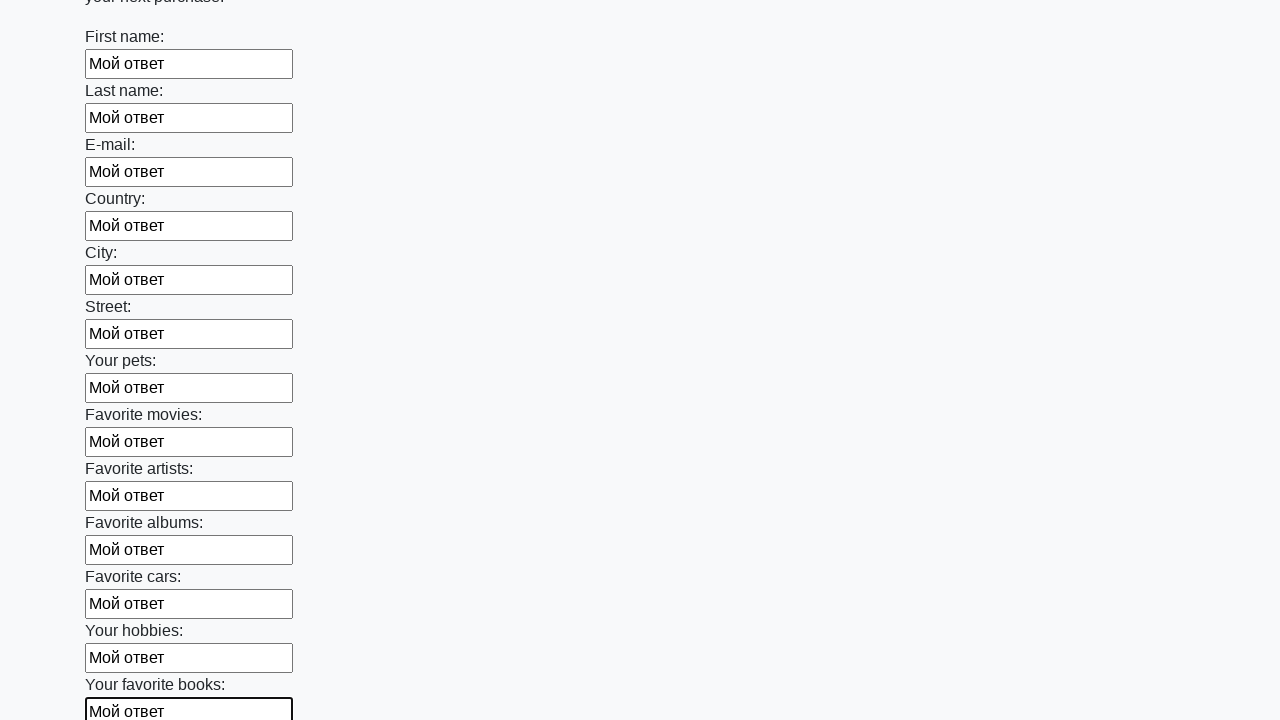

Filled input field with 'Мой ответ' on input >> nth=13
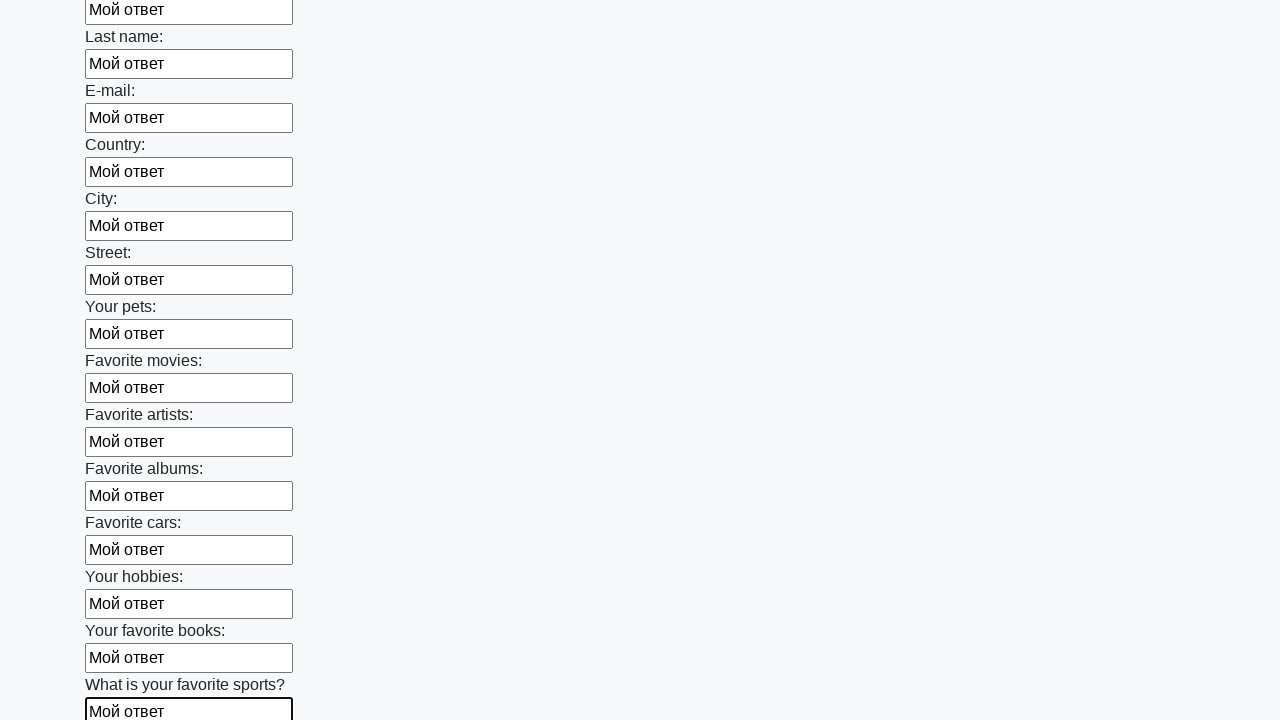

Filled input field with 'Мой ответ' on input >> nth=14
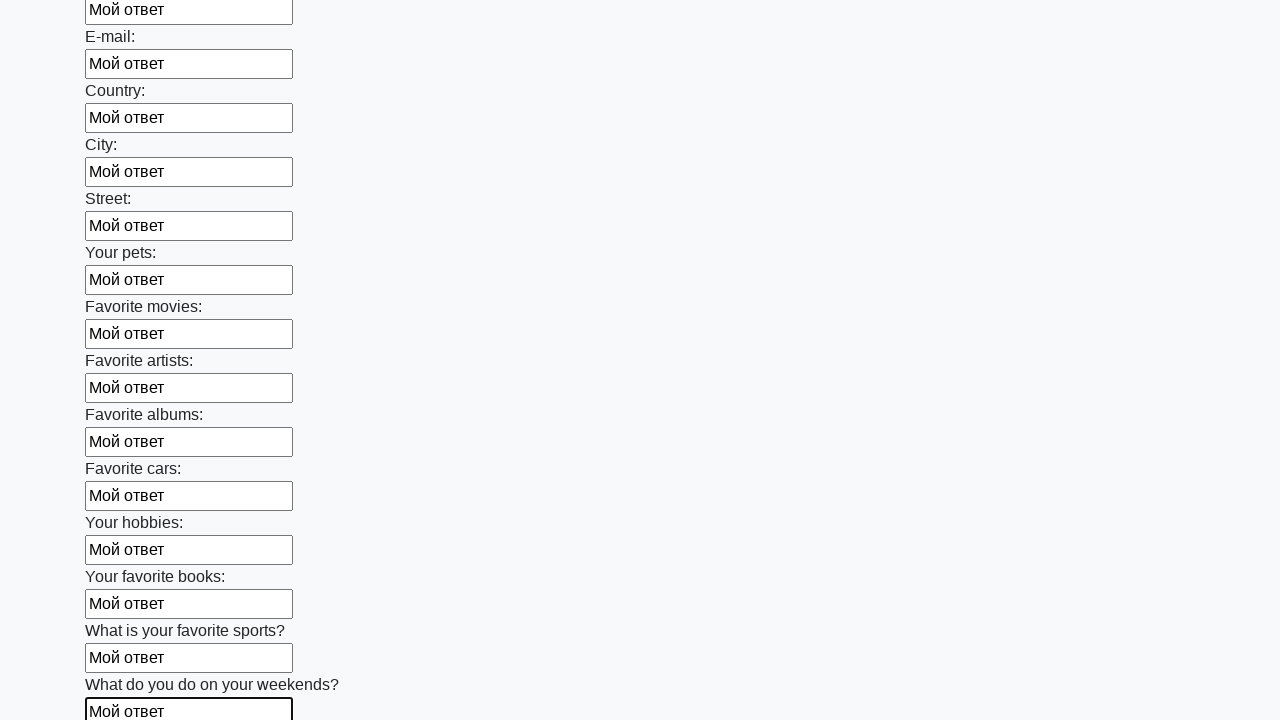

Filled input field with 'Мой ответ' on input >> nth=15
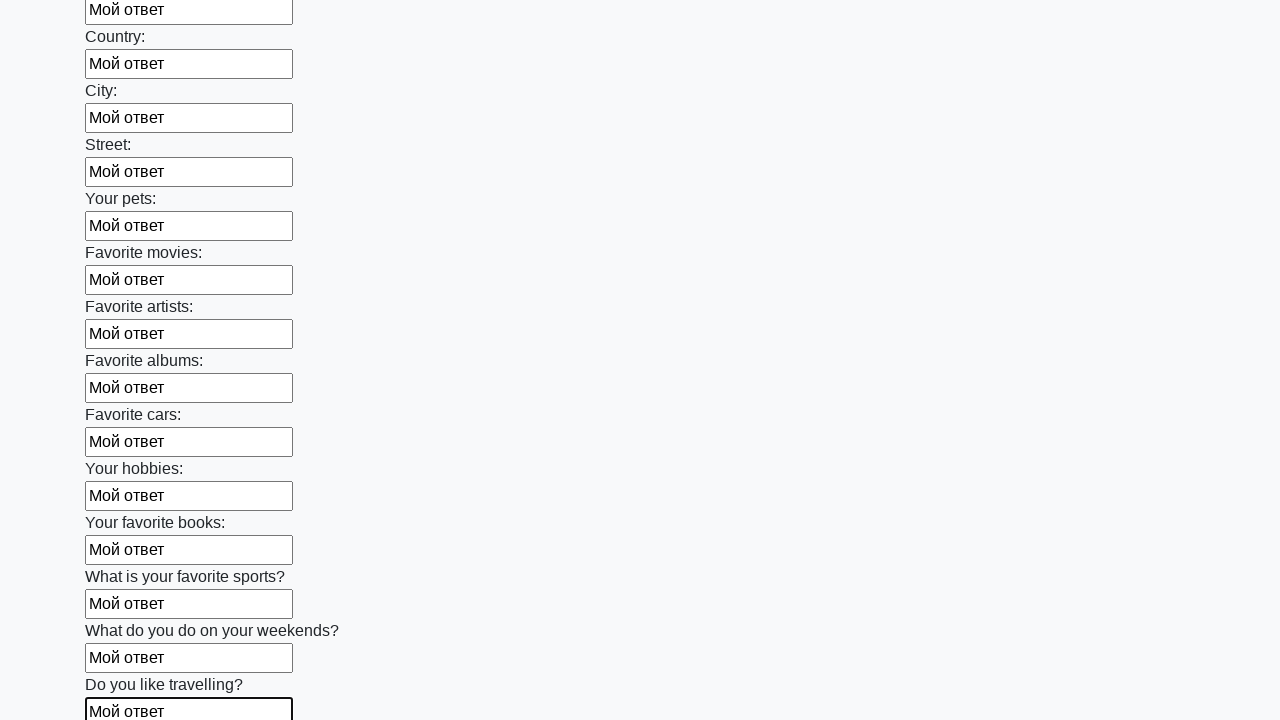

Filled input field with 'Мой ответ' on input >> nth=16
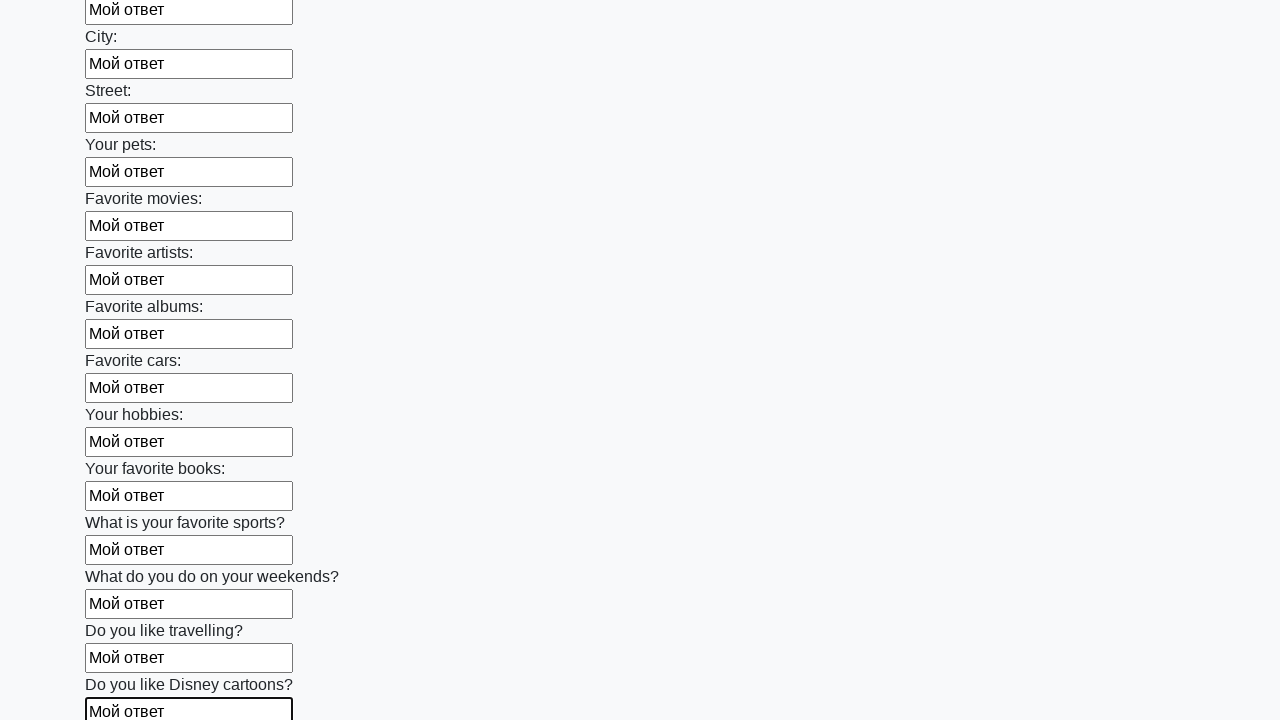

Filled input field with 'Мой ответ' on input >> nth=17
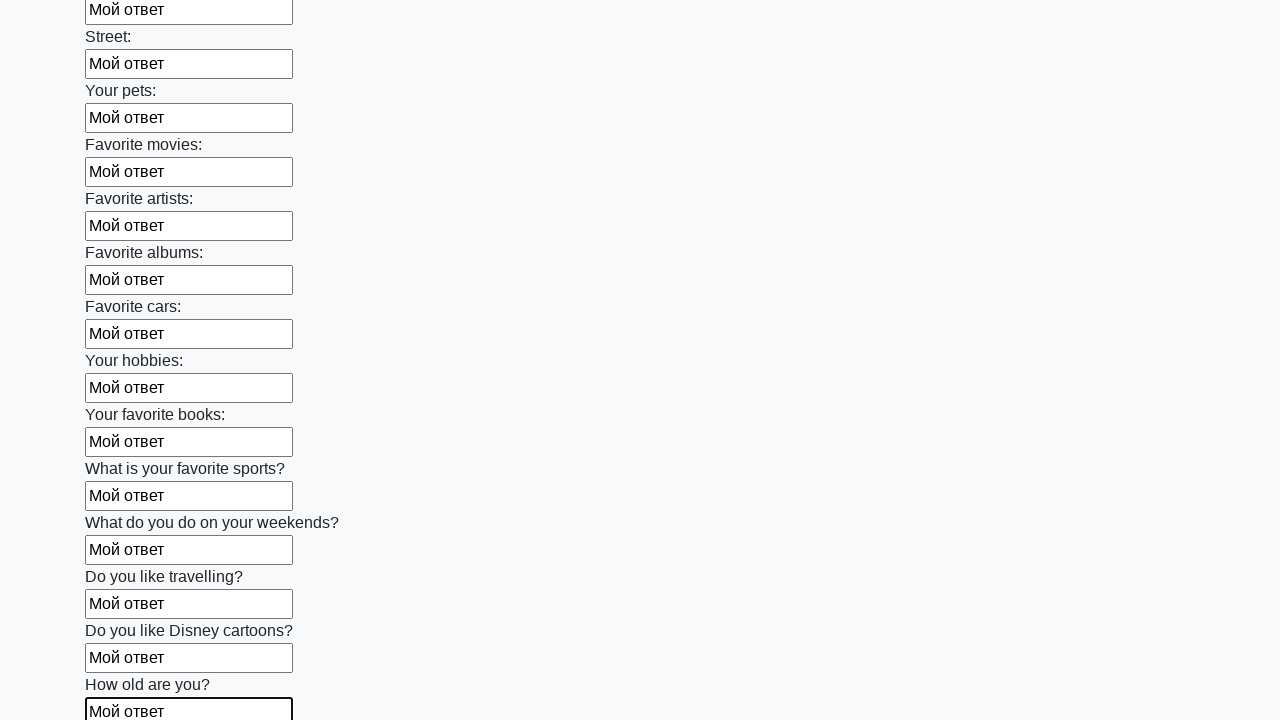

Filled input field with 'Мой ответ' on input >> nth=18
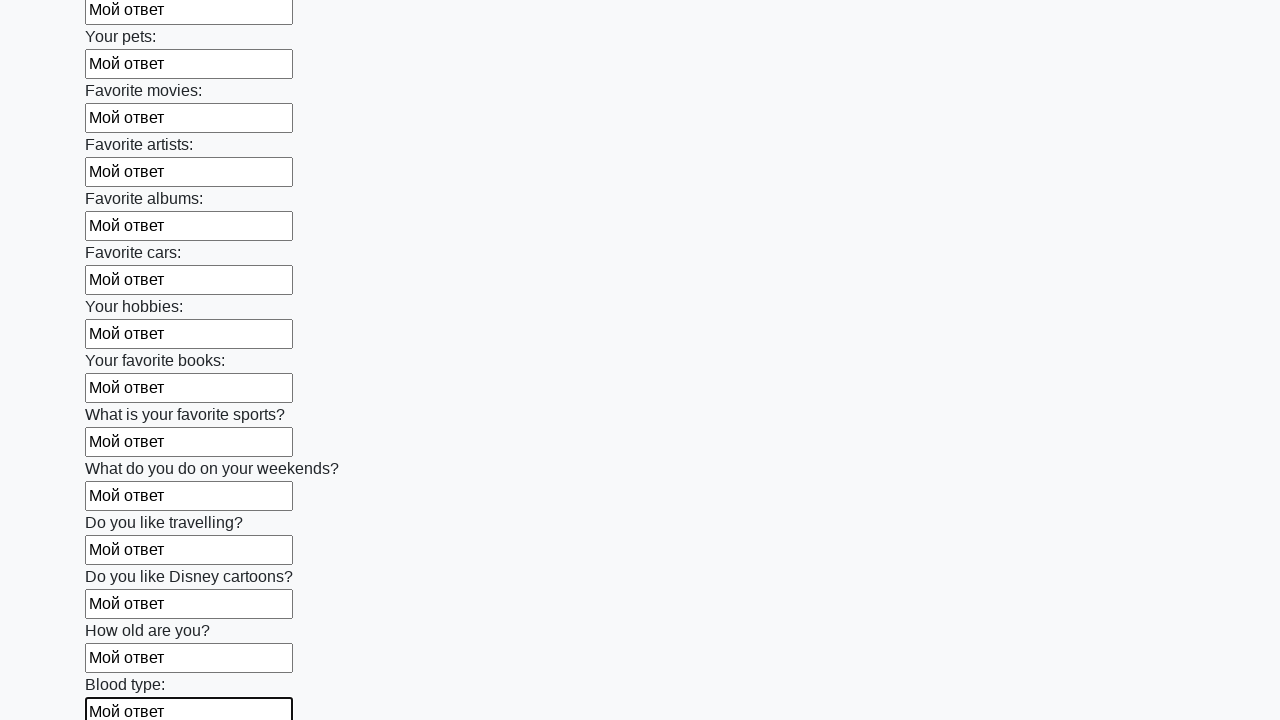

Filled input field with 'Мой ответ' on input >> nth=19
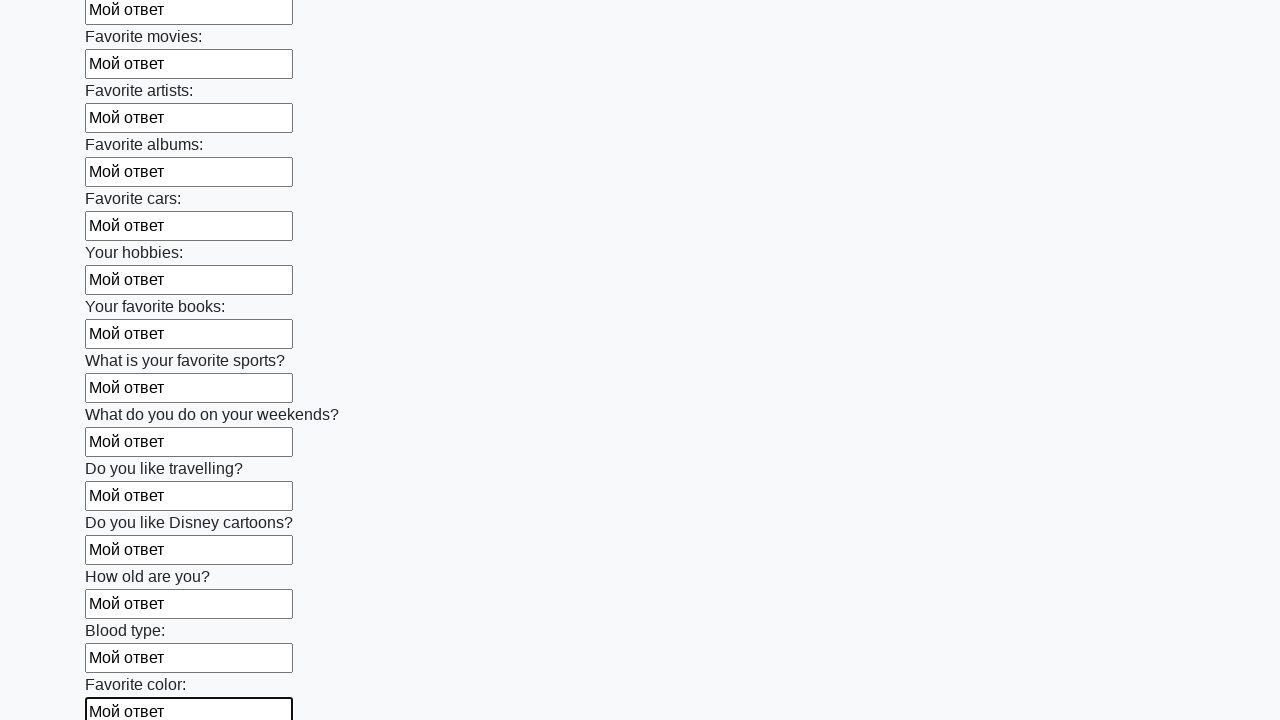

Filled input field with 'Мой ответ' on input >> nth=20
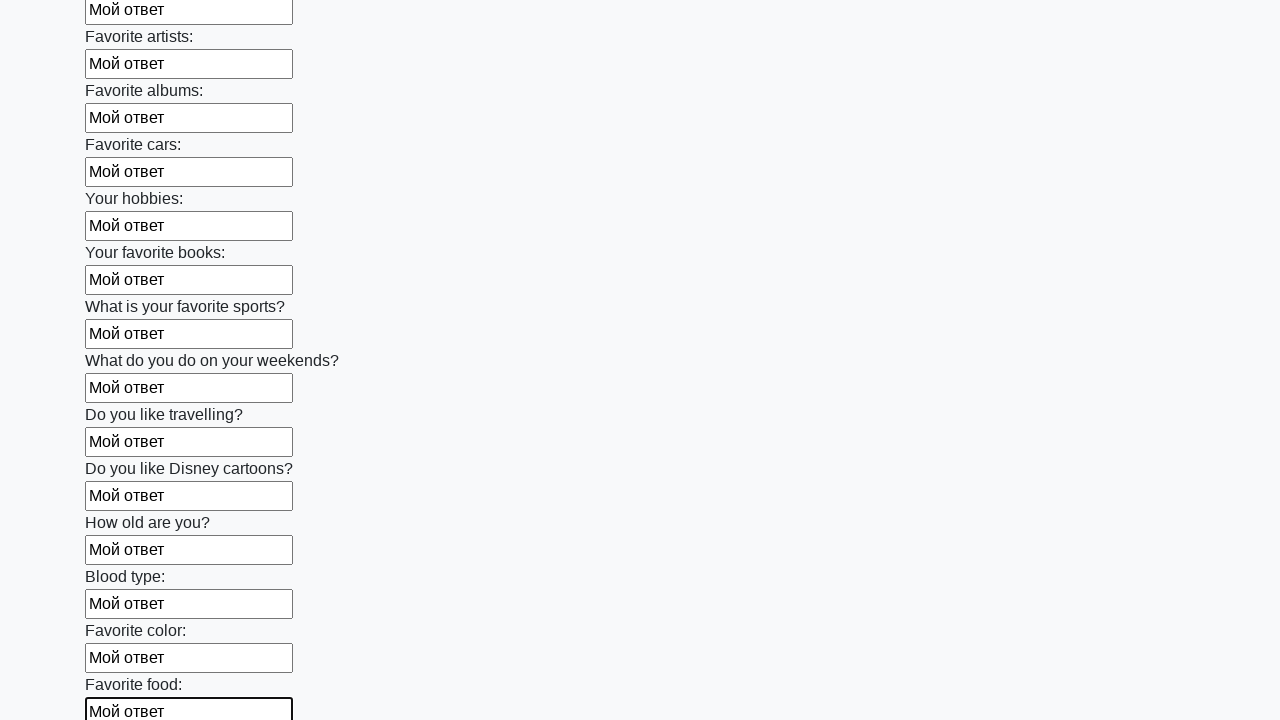

Filled input field with 'Мой ответ' on input >> nth=21
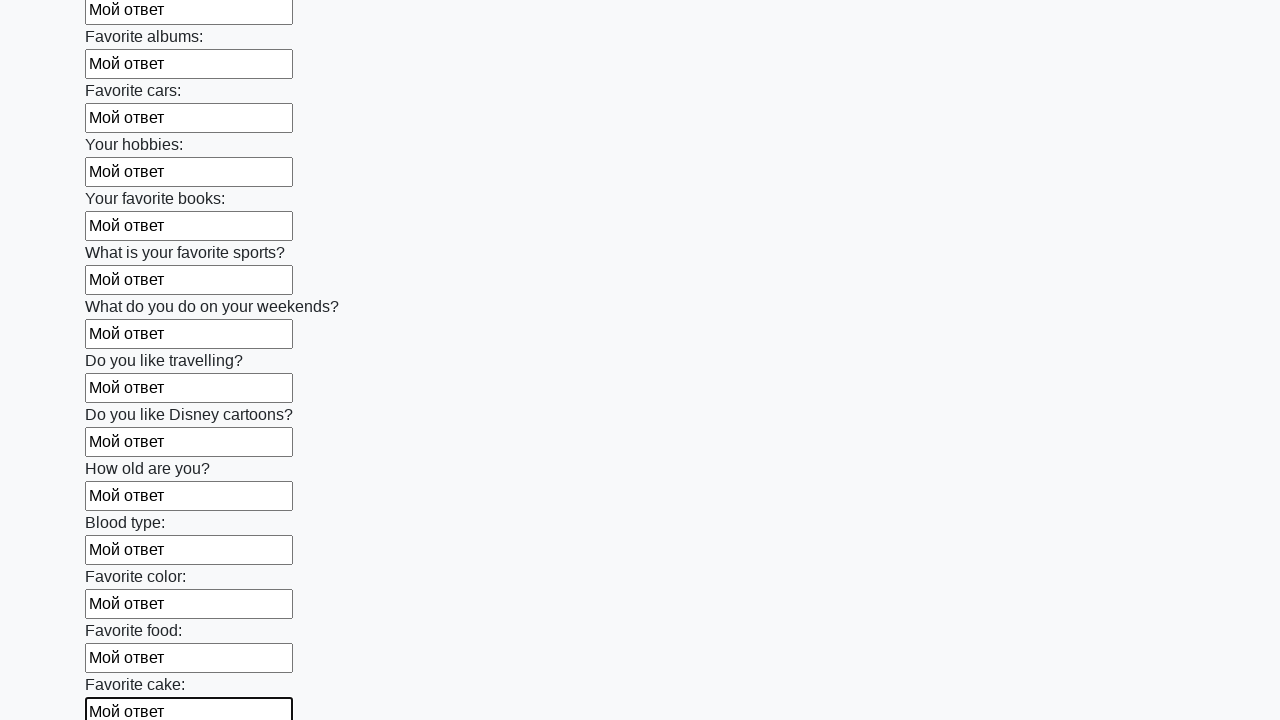

Filled input field with 'Мой ответ' on input >> nth=22
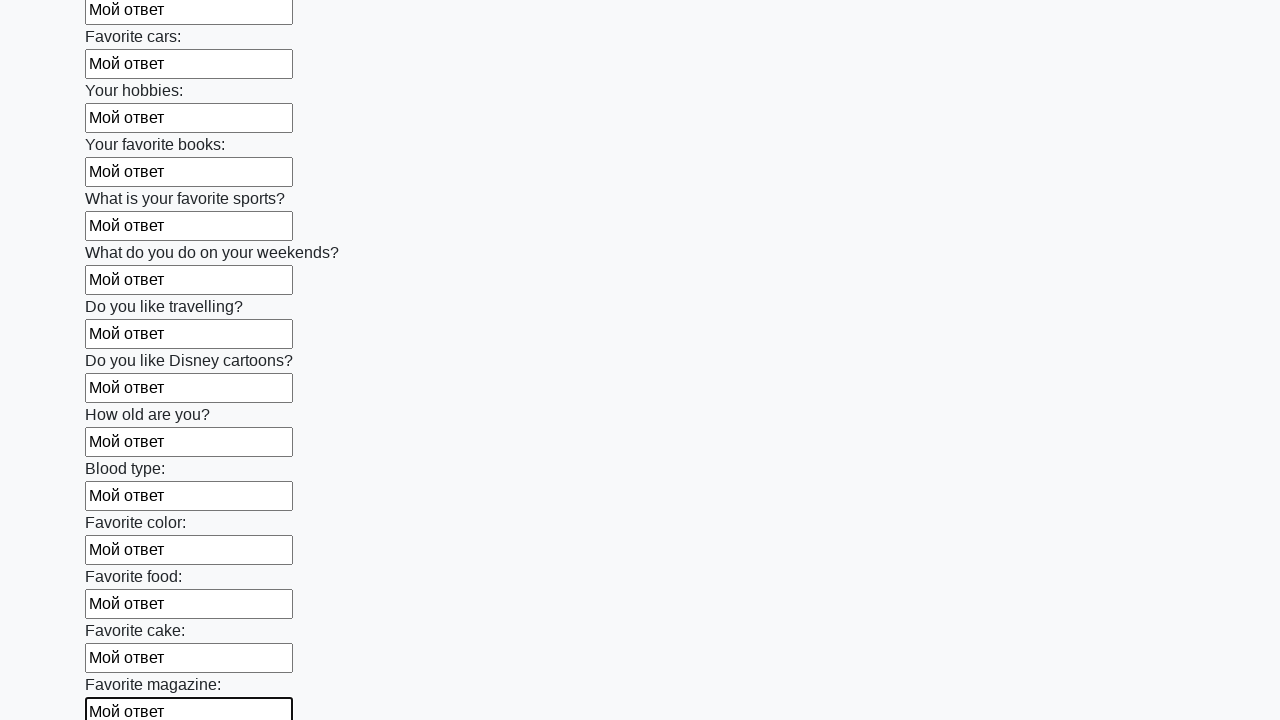

Filled input field with 'Мой ответ' on input >> nth=23
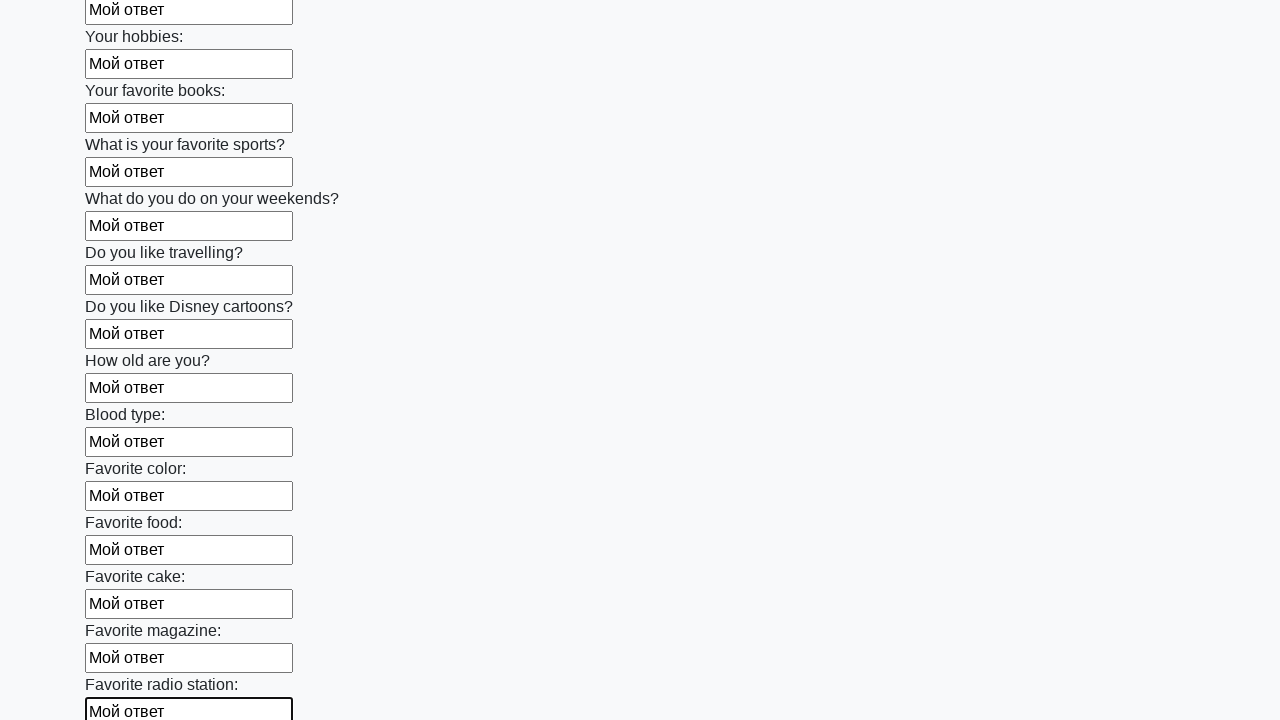

Filled input field with 'Мой ответ' on input >> nth=24
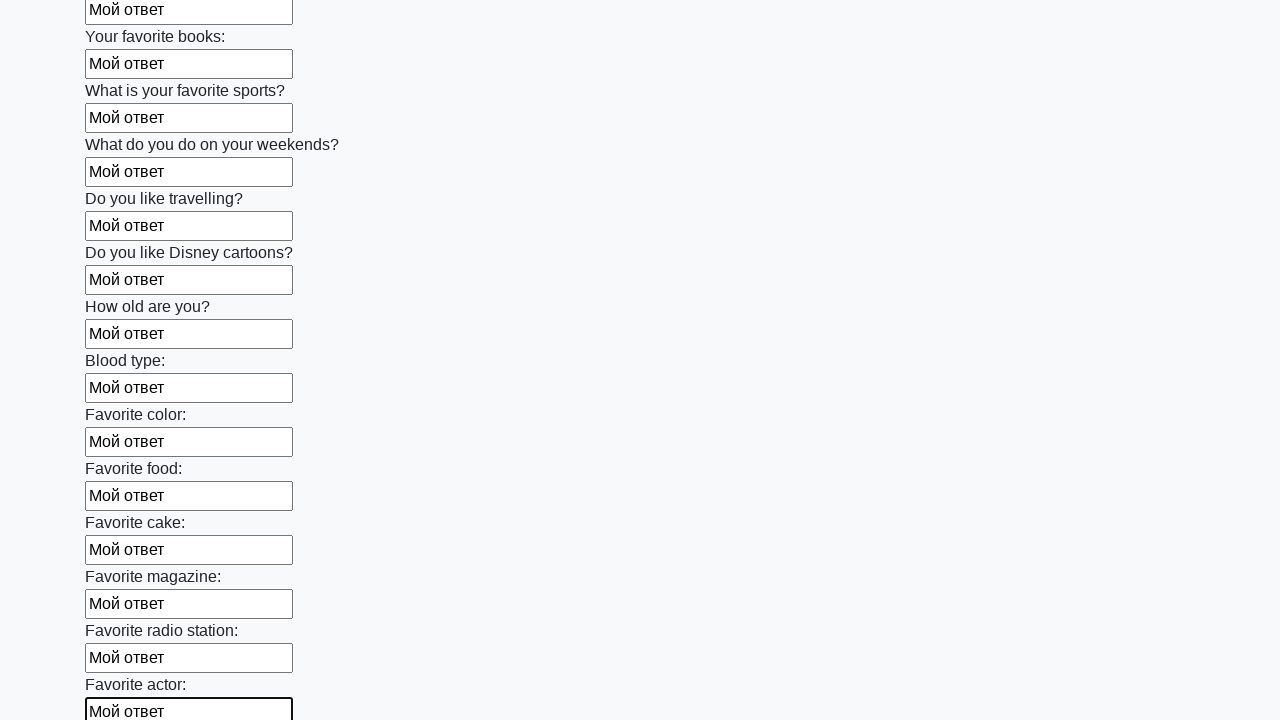

Filled input field with 'Мой ответ' on input >> nth=25
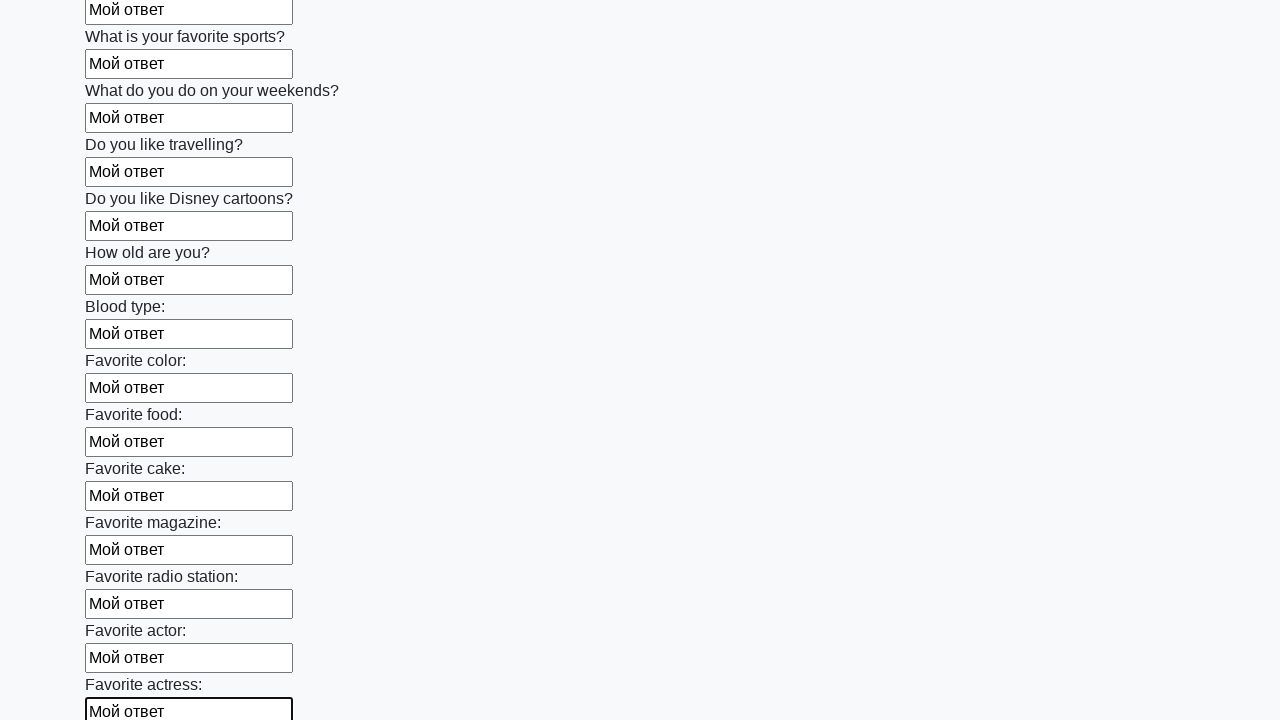

Filled input field with 'Мой ответ' on input >> nth=26
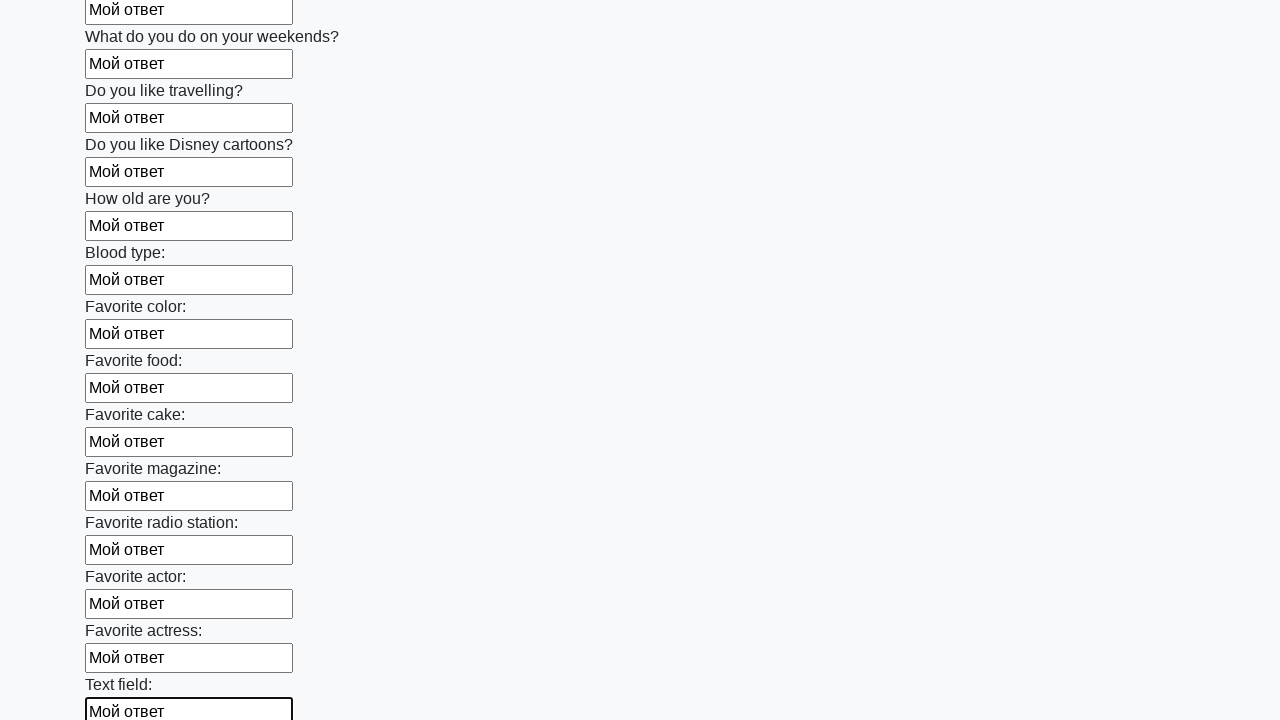

Filled input field with 'Мой ответ' on input >> nth=27
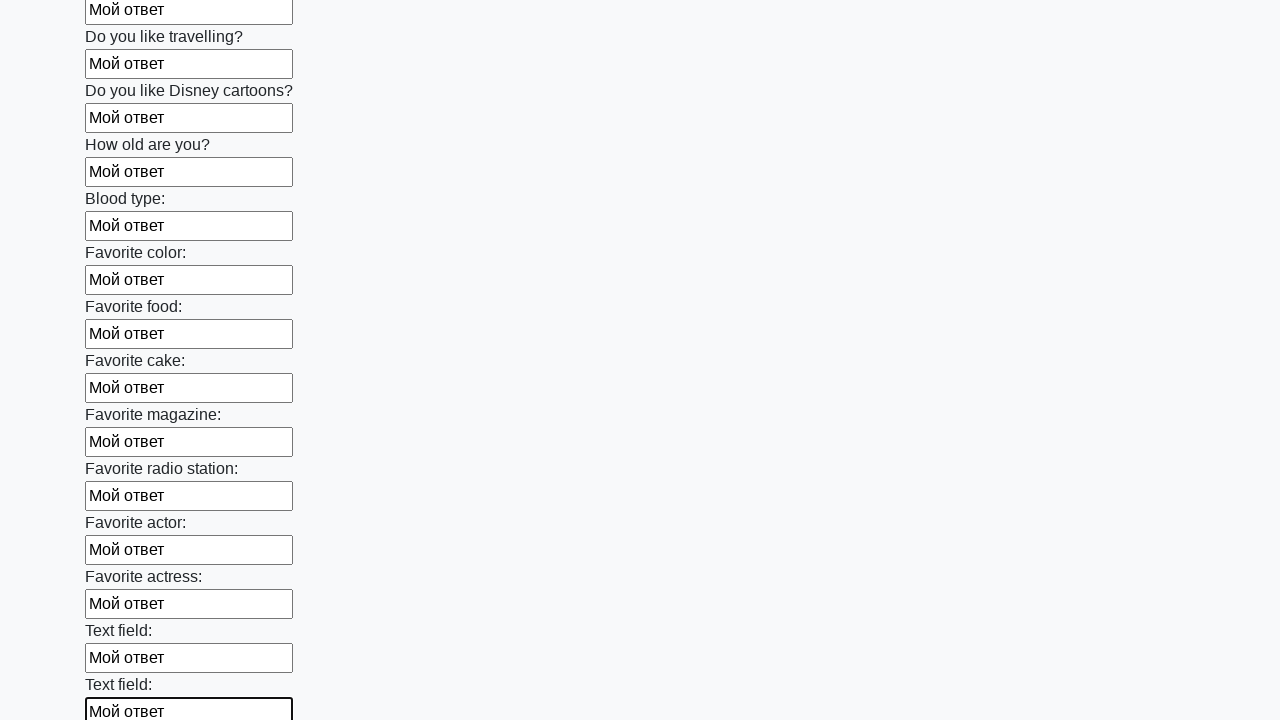

Filled input field with 'Мой ответ' on input >> nth=28
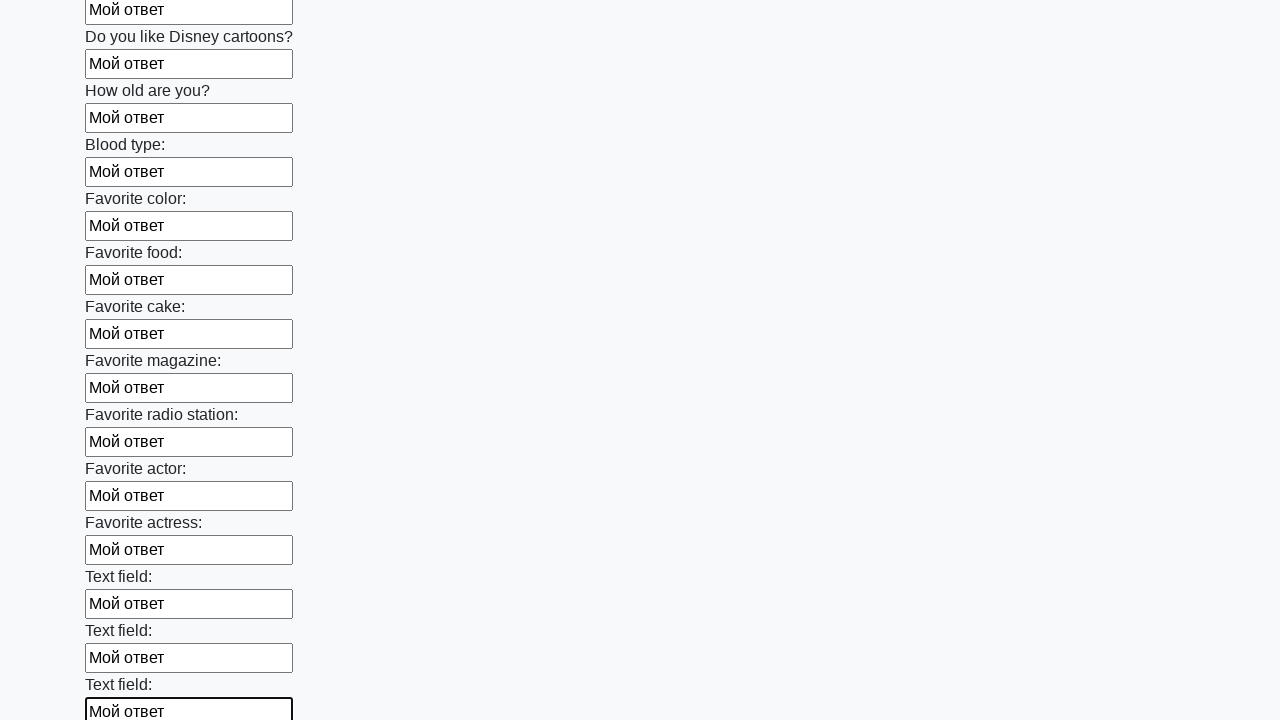

Filled input field with 'Мой ответ' on input >> nth=29
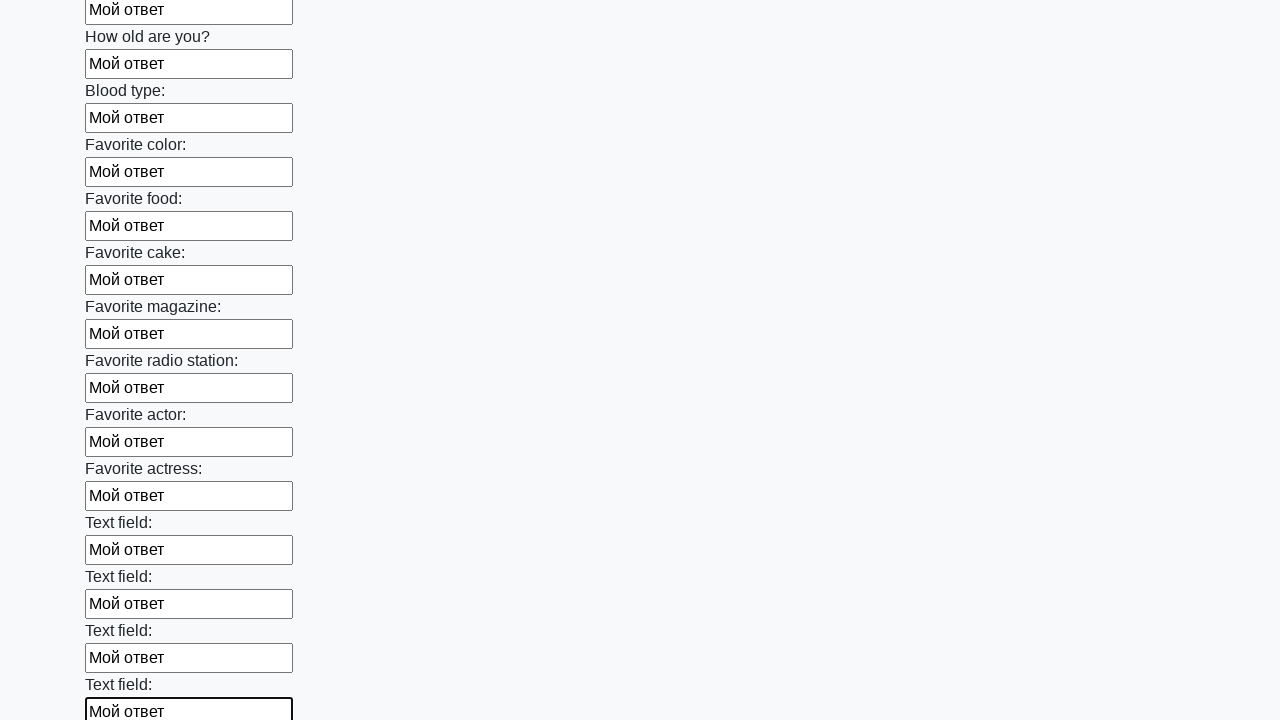

Filled input field with 'Мой ответ' on input >> nth=30
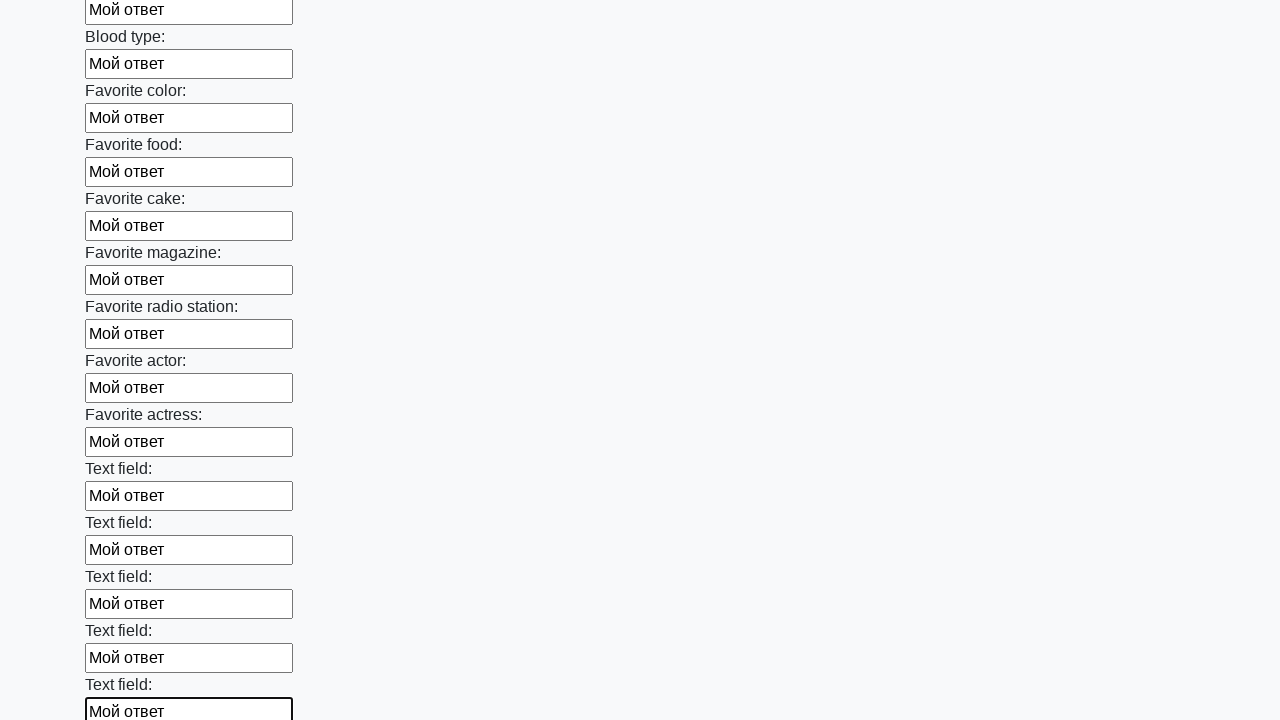

Filled input field with 'Мой ответ' on input >> nth=31
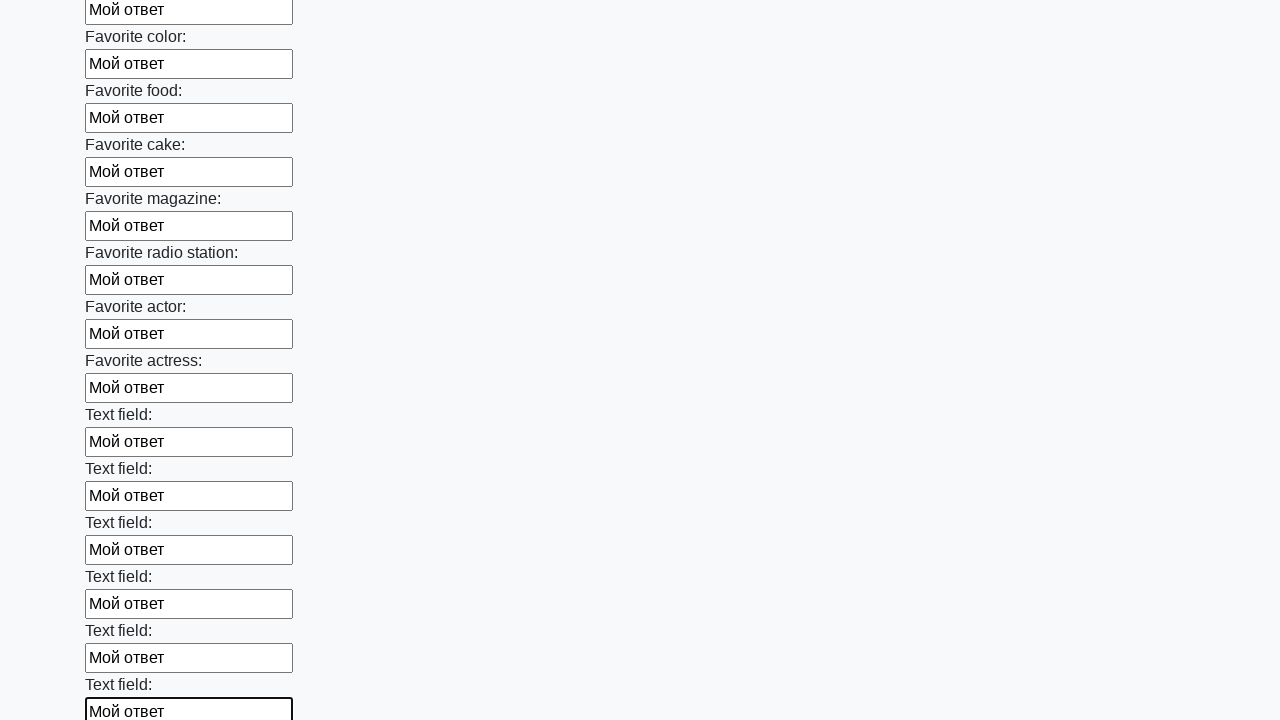

Filled input field with 'Мой ответ' on input >> nth=32
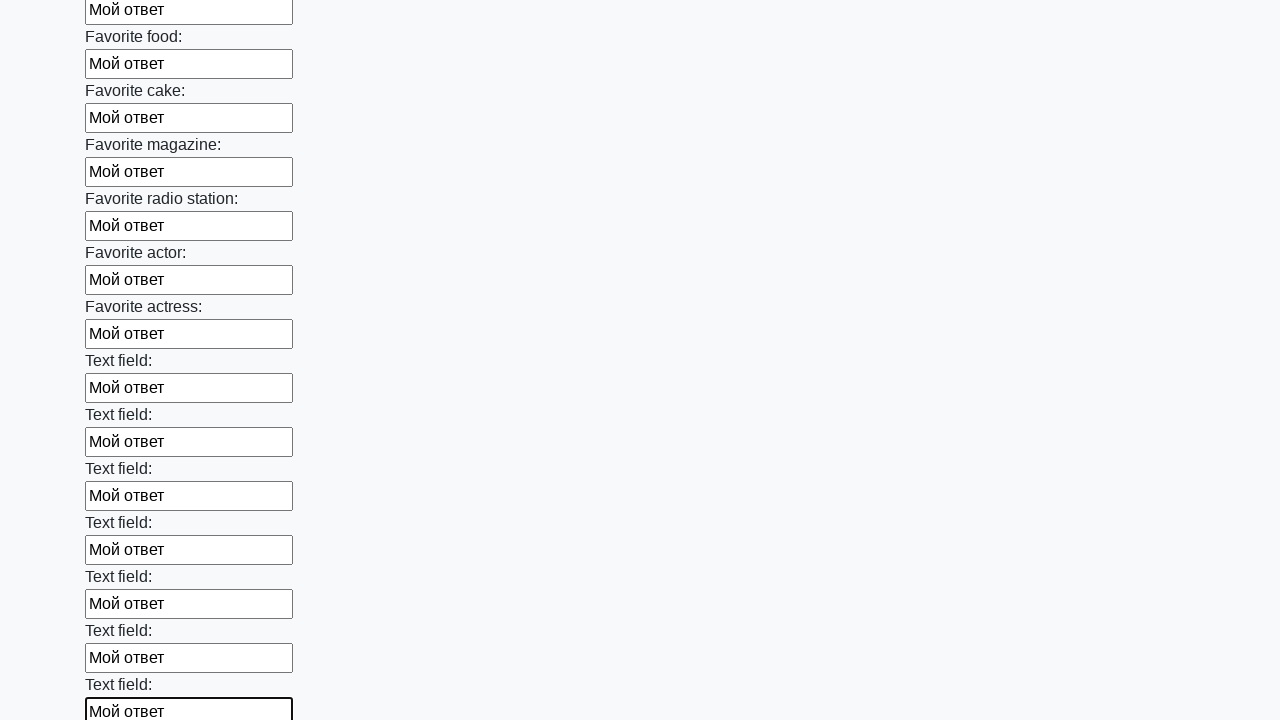

Filled input field with 'Мой ответ' on input >> nth=33
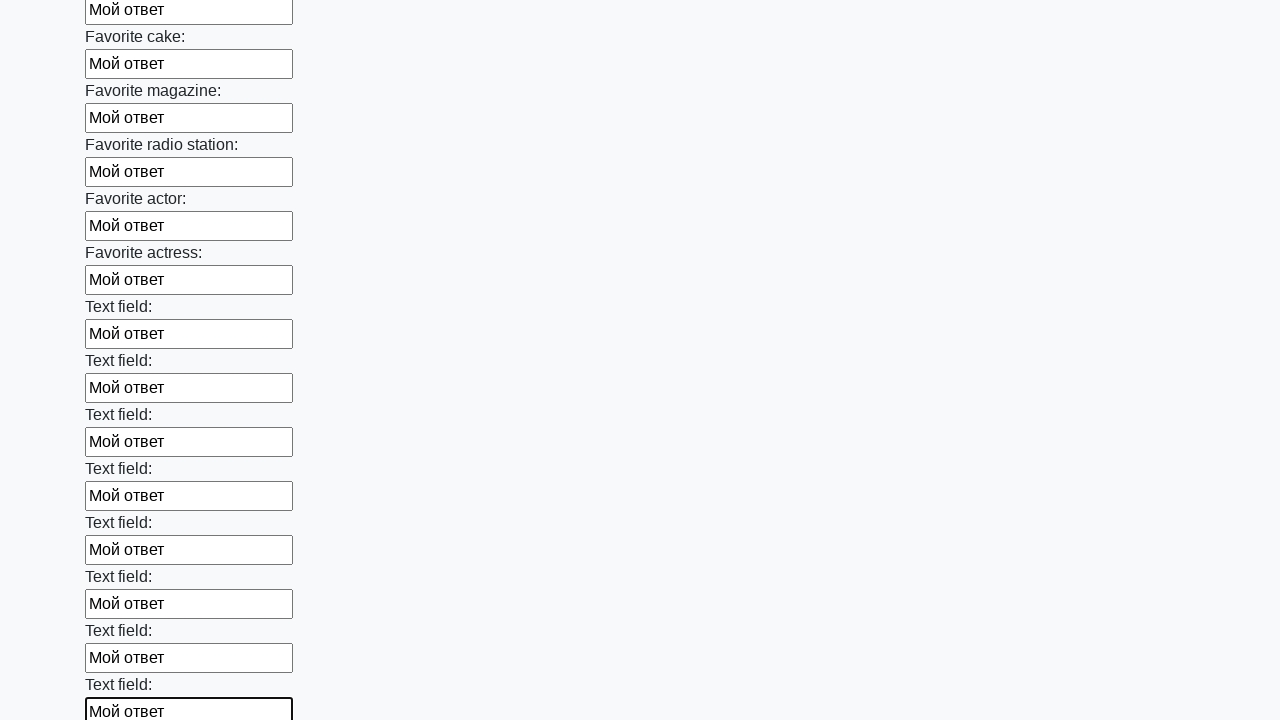

Filled input field with 'Мой ответ' on input >> nth=34
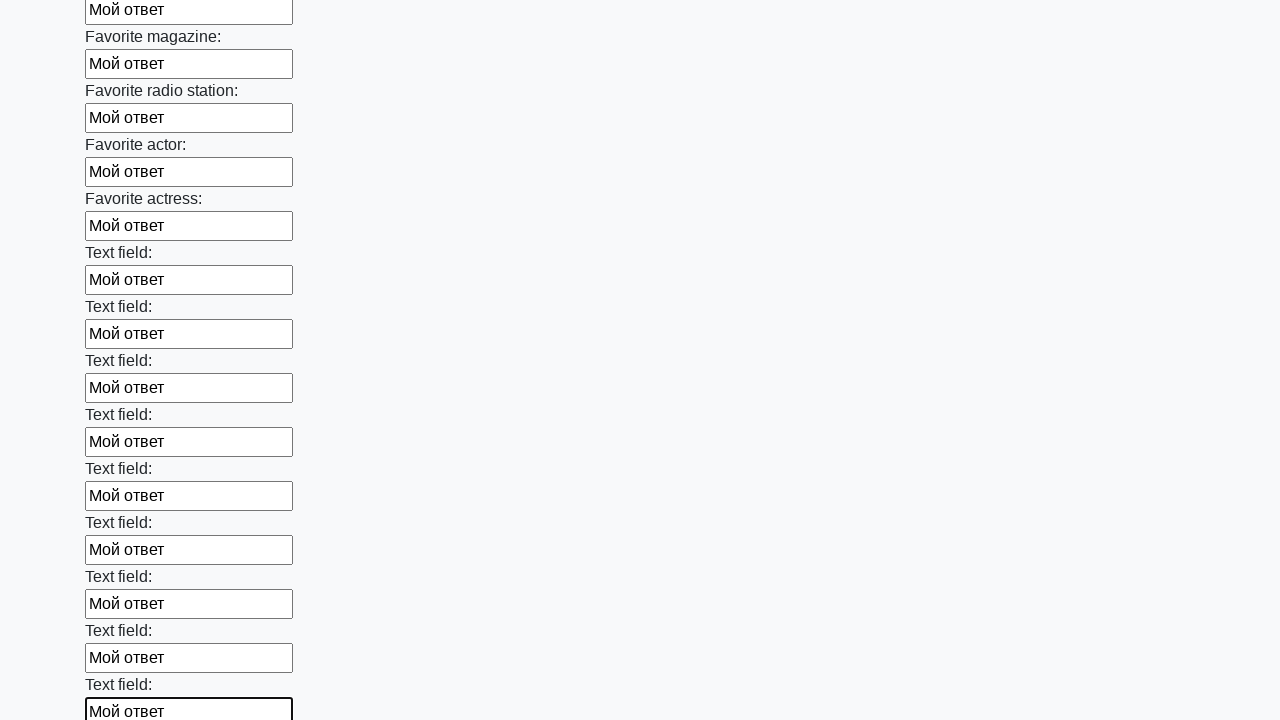

Filled input field with 'Мой ответ' on input >> nth=35
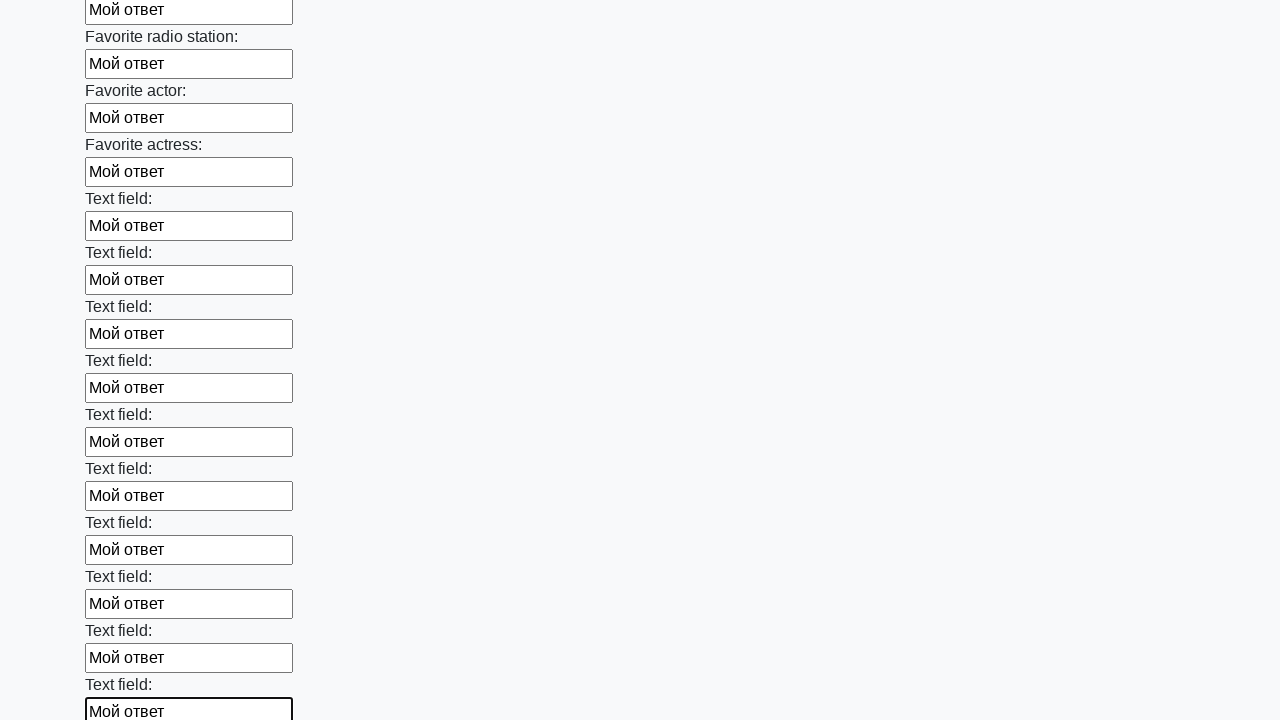

Filled input field with 'Мой ответ' on input >> nth=36
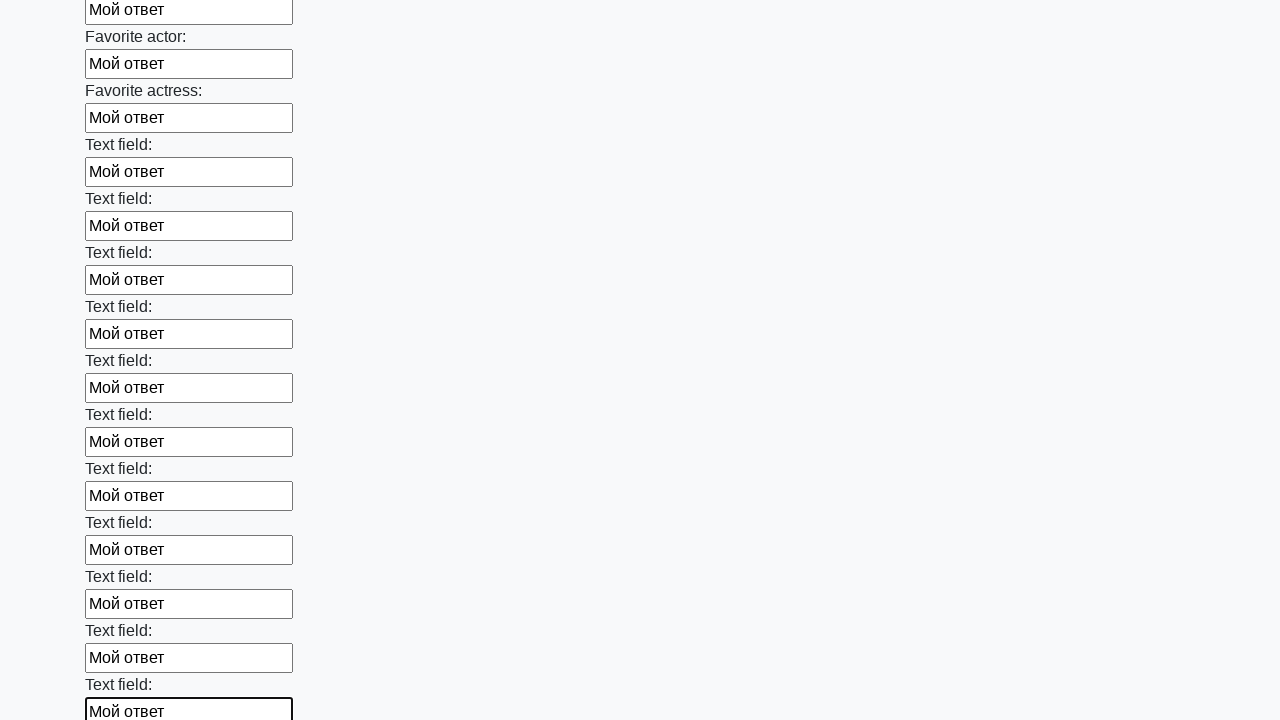

Filled input field with 'Мой ответ' on input >> nth=37
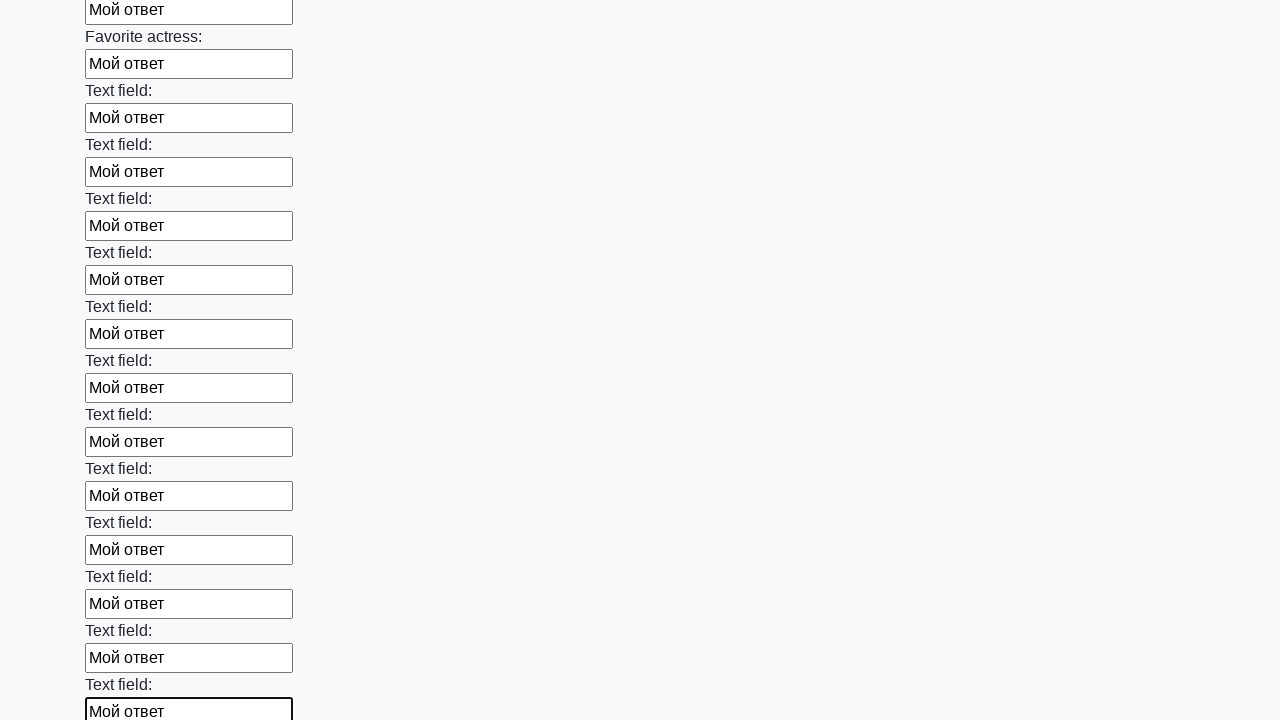

Filled input field with 'Мой ответ' on input >> nth=38
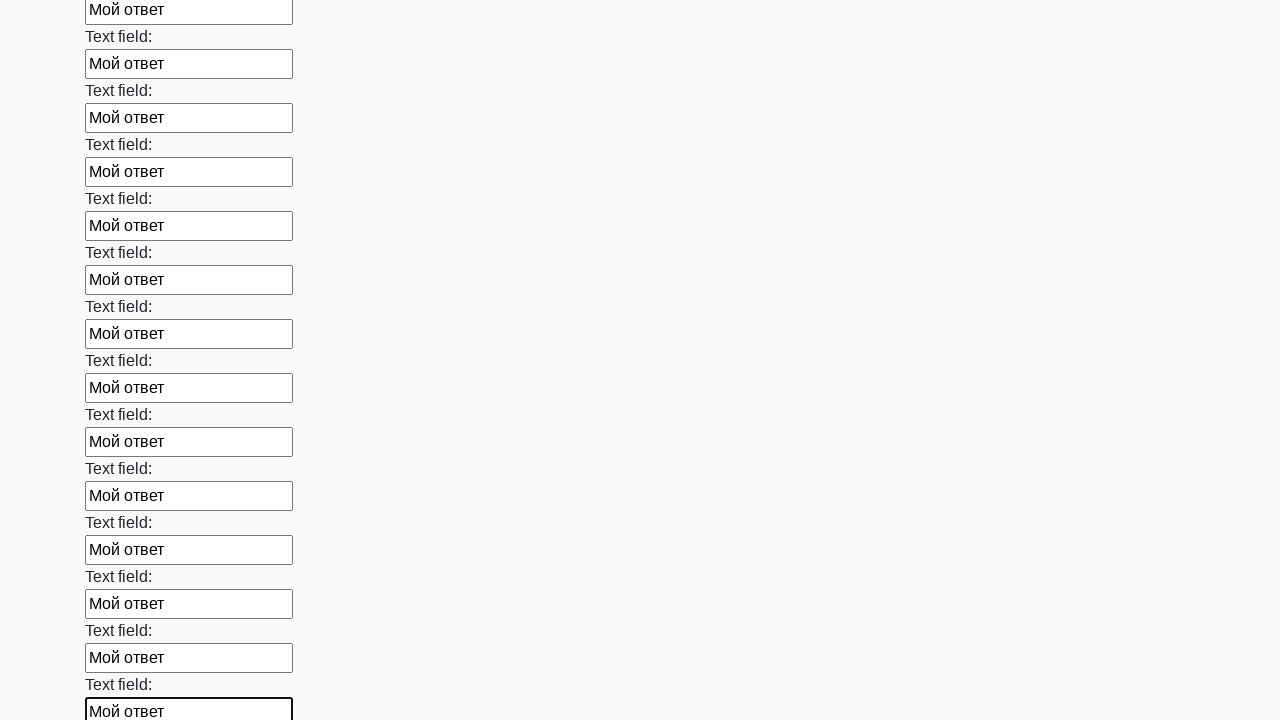

Filled input field with 'Мой ответ' on input >> nth=39
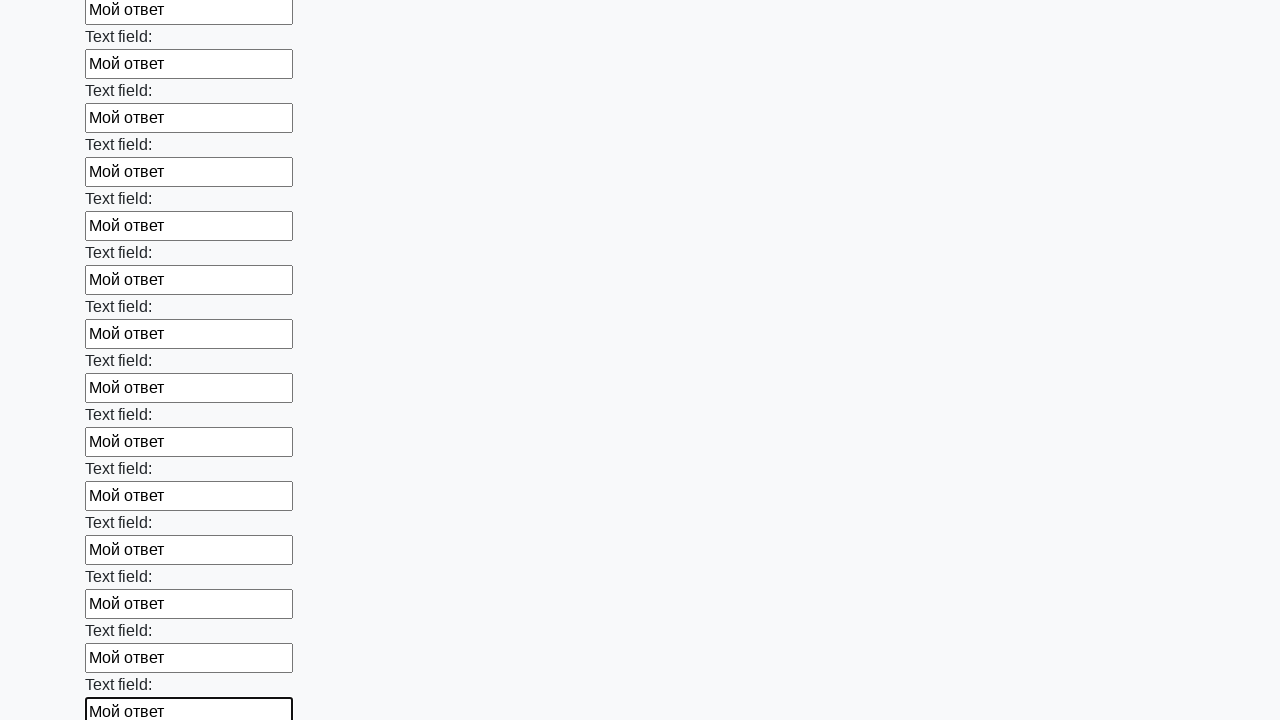

Filled input field with 'Мой ответ' on input >> nth=40
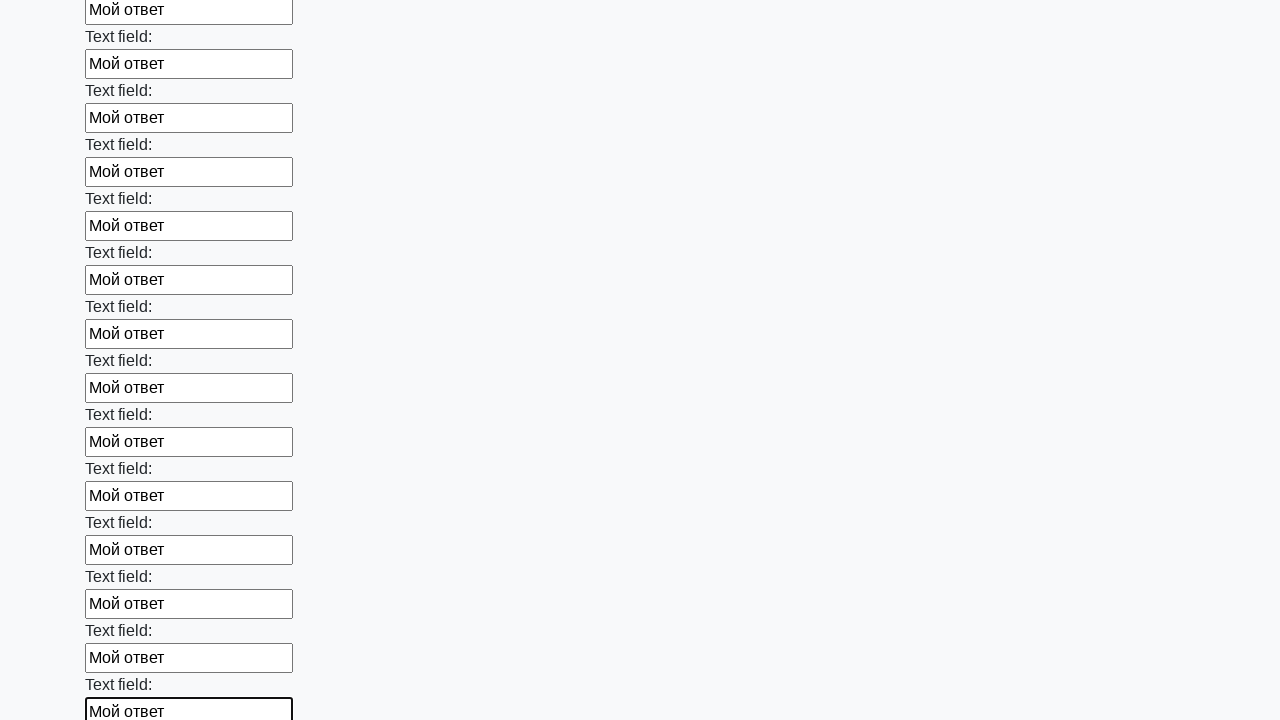

Filled input field with 'Мой ответ' on input >> nth=41
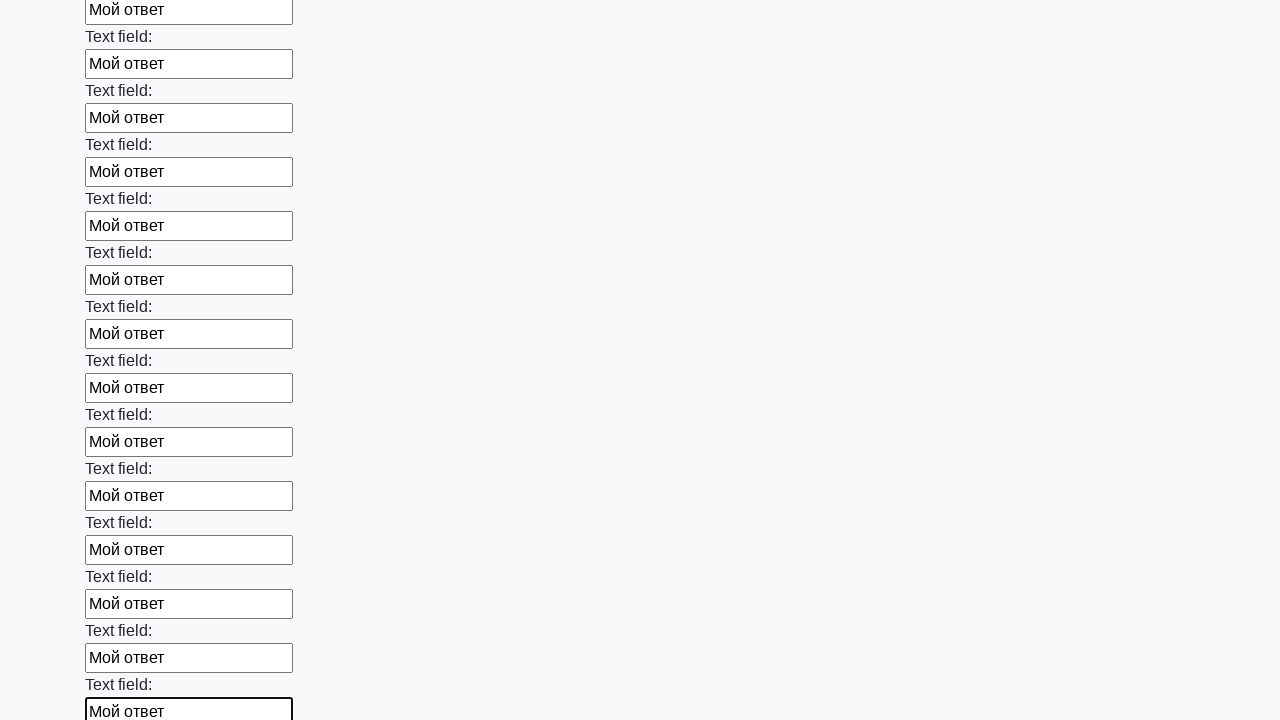

Filled input field with 'Мой ответ' on input >> nth=42
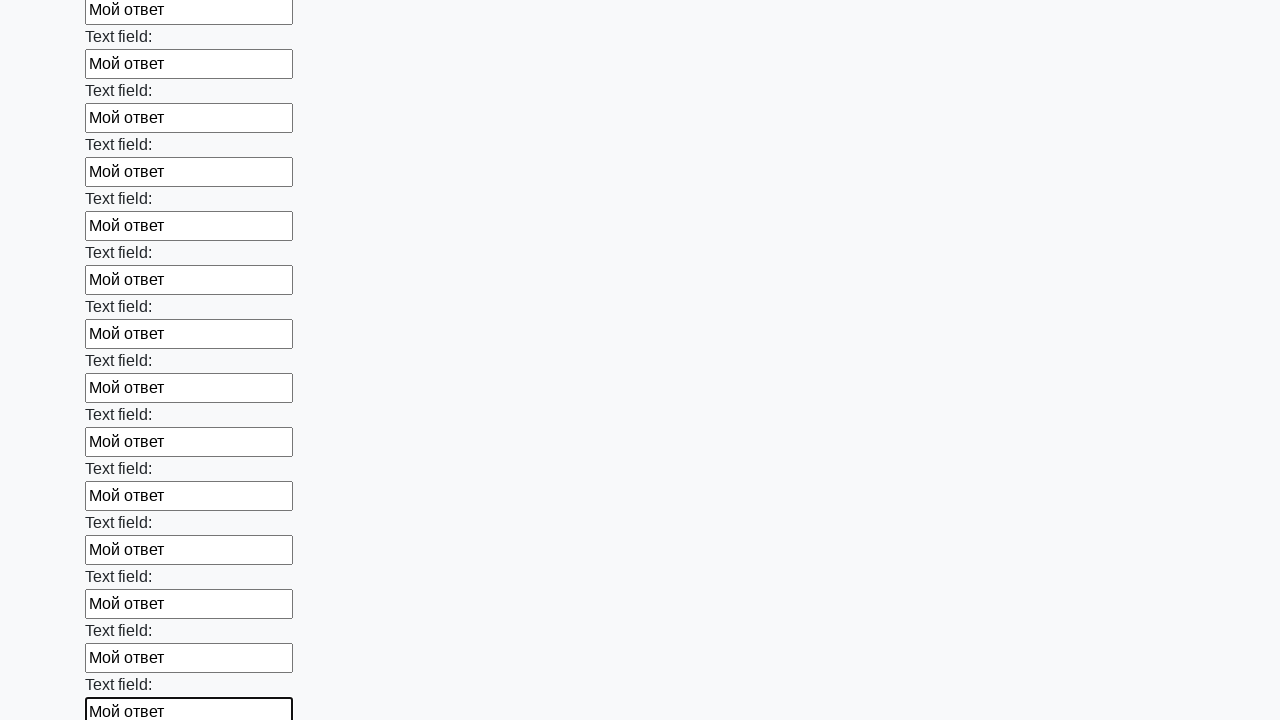

Filled input field with 'Мой ответ' on input >> nth=43
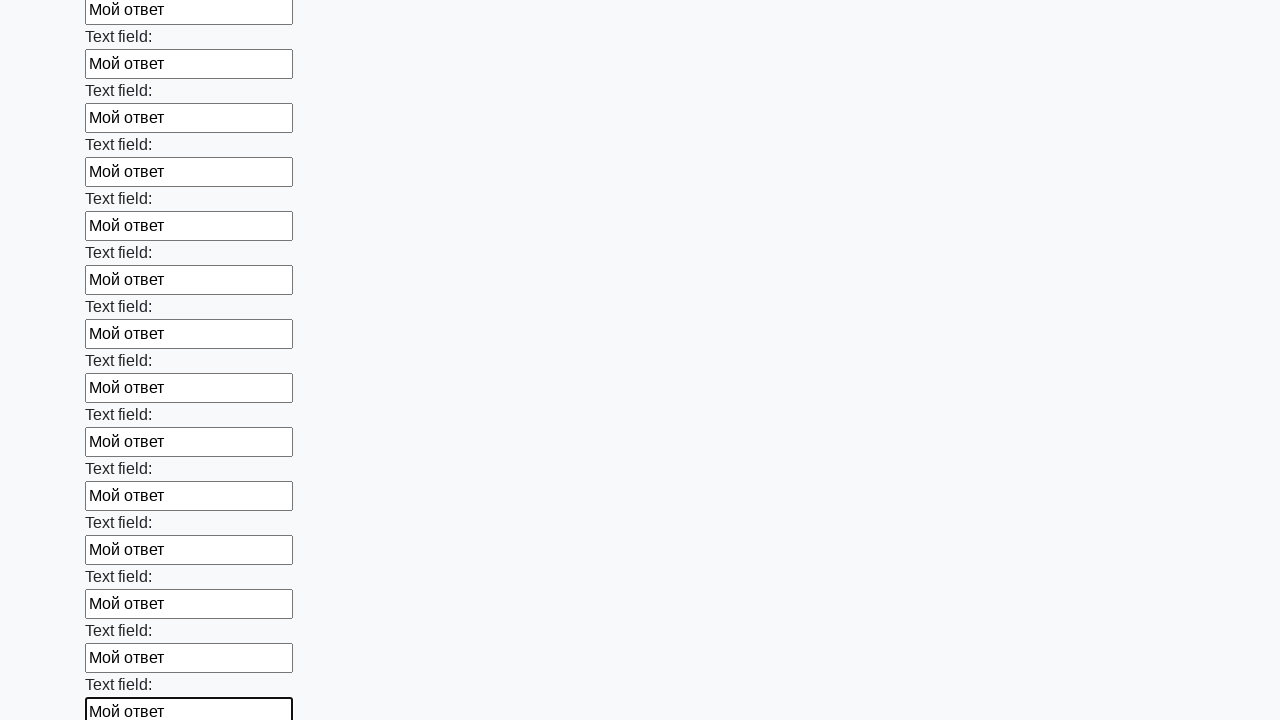

Filled input field with 'Мой ответ' on input >> nth=44
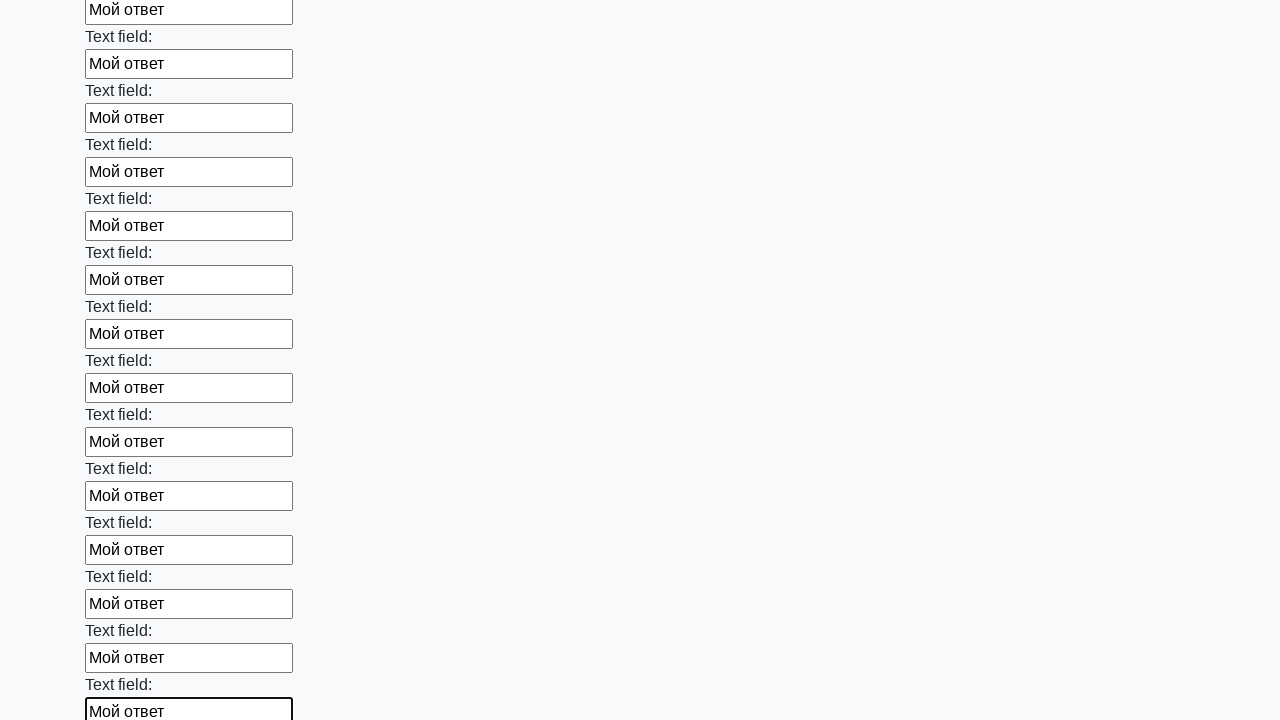

Filled input field with 'Мой ответ' on input >> nth=45
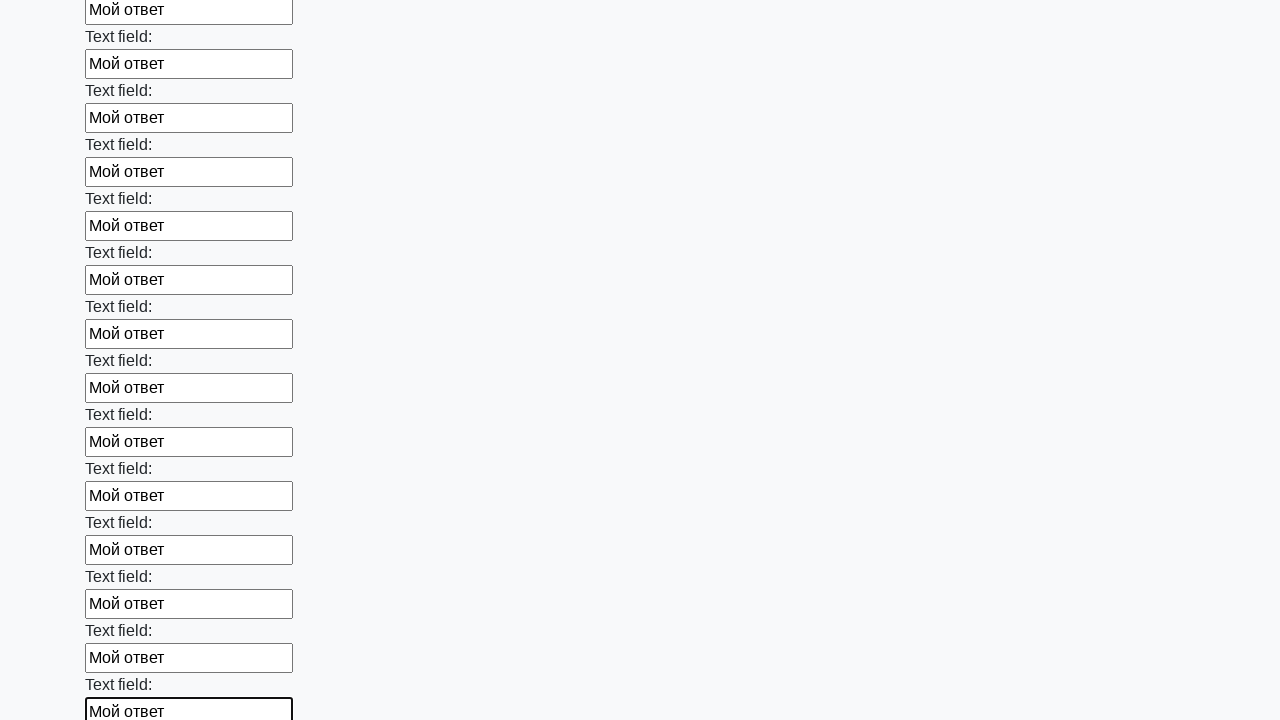

Filled input field with 'Мой ответ' on input >> nth=46
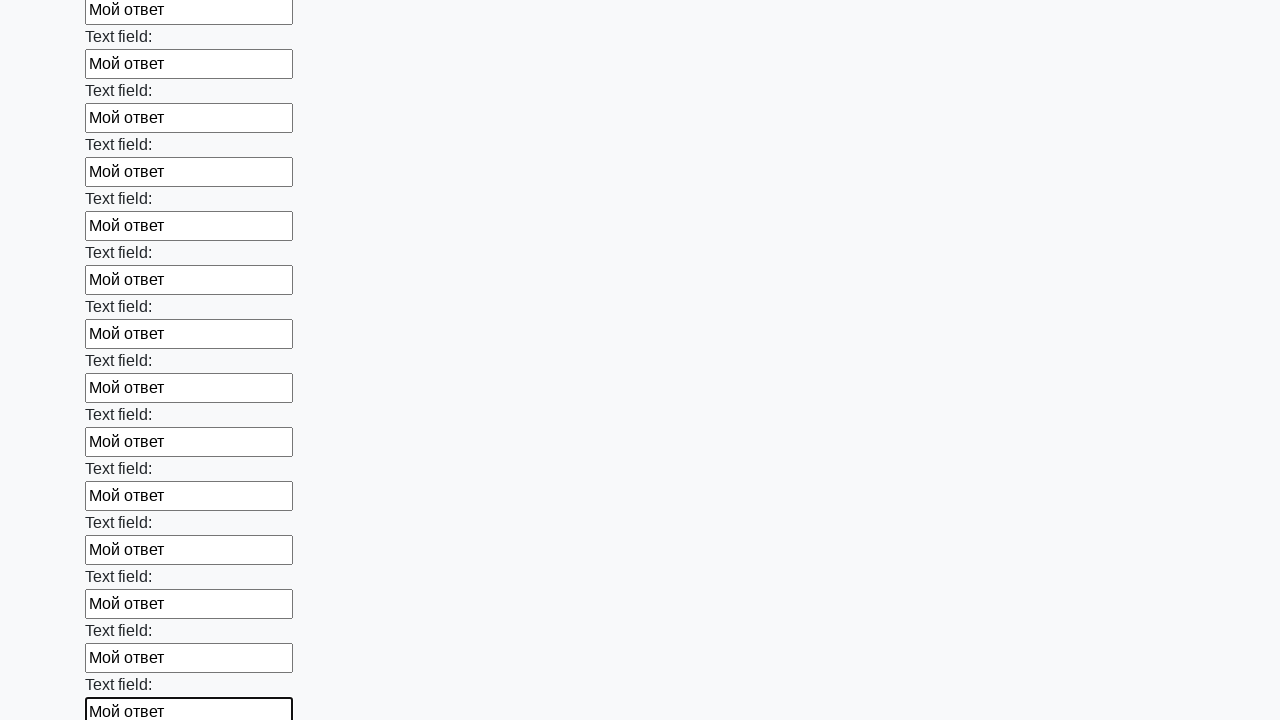

Filled input field with 'Мой ответ' on input >> nth=47
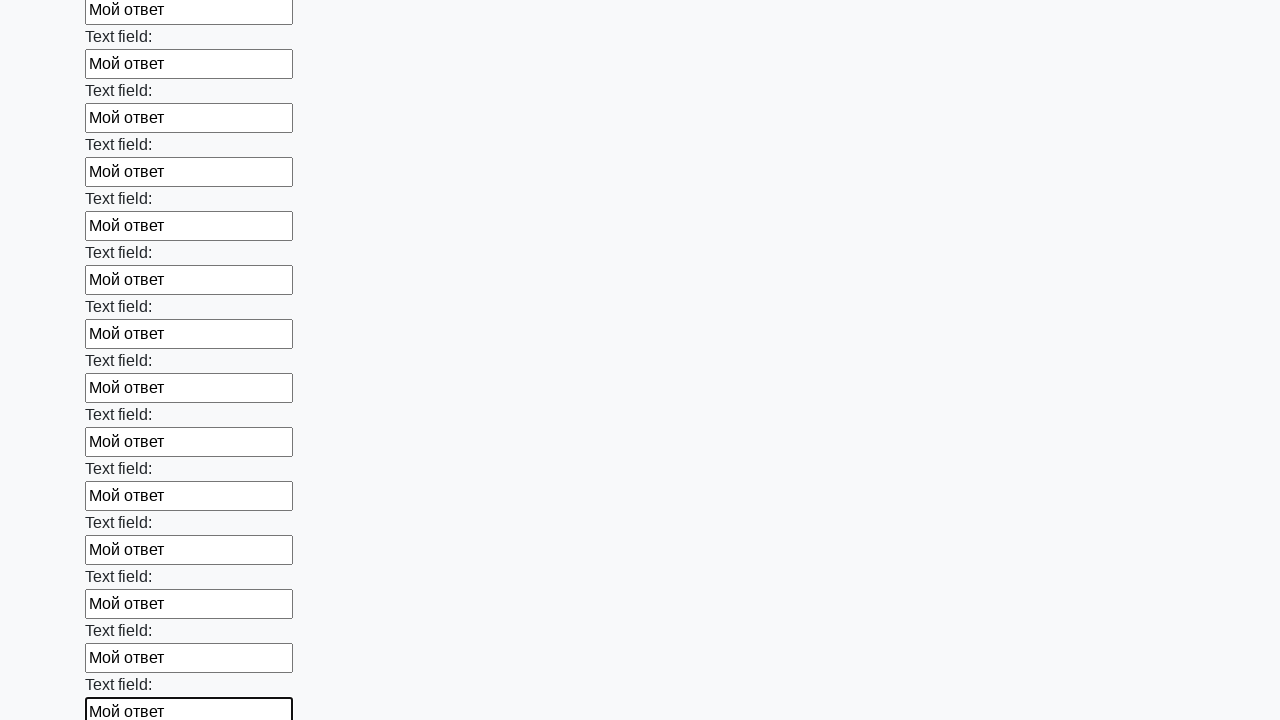

Filled input field with 'Мой ответ' on input >> nth=48
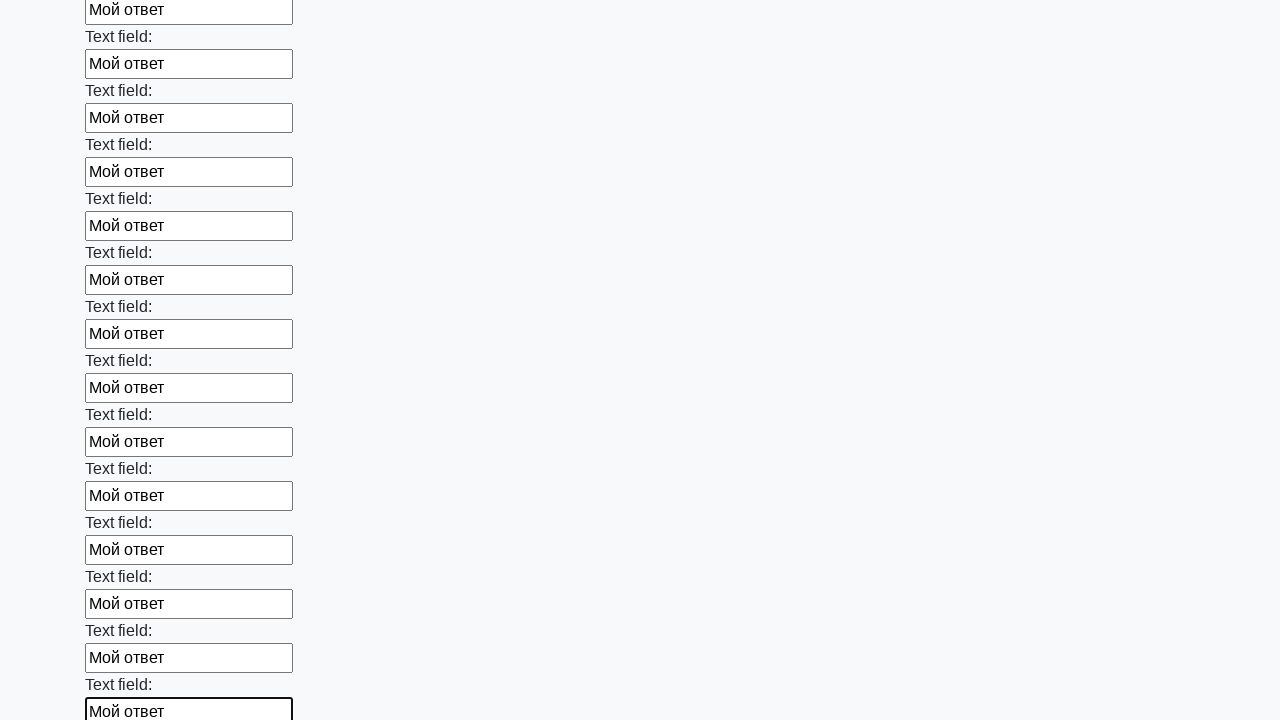

Filled input field with 'Мой ответ' on input >> nth=49
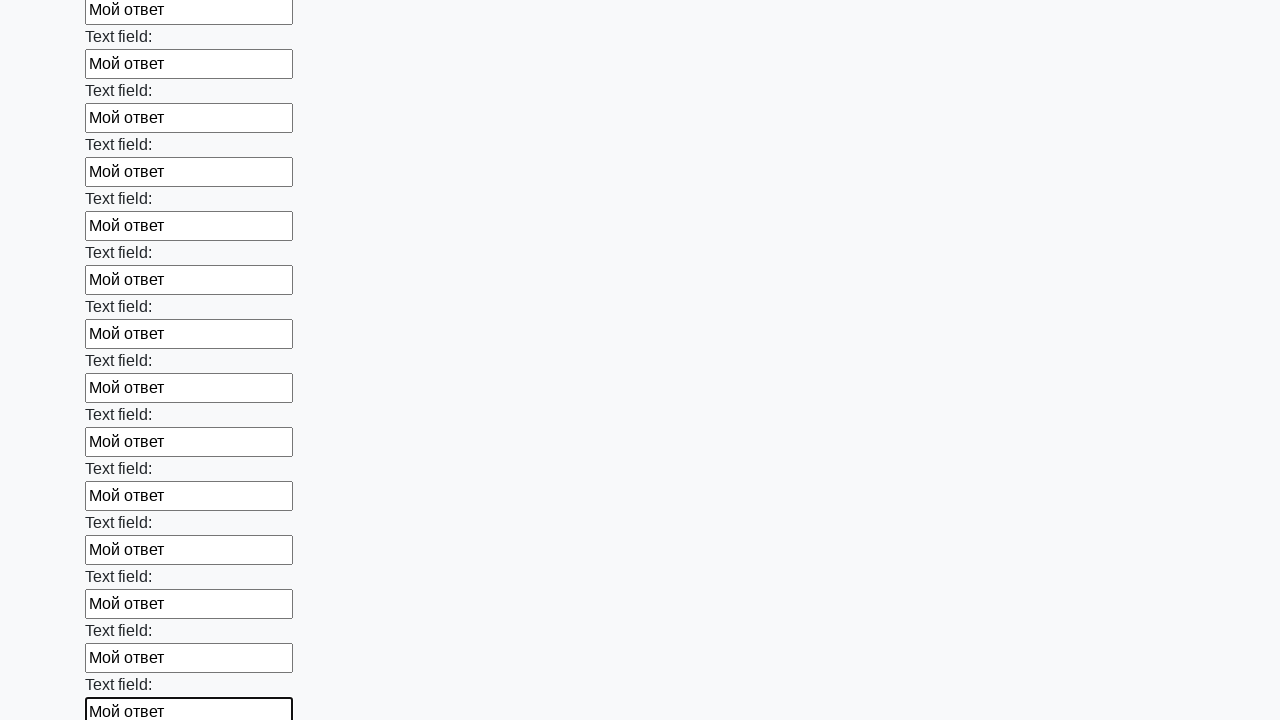

Filled input field with 'Мой ответ' on input >> nth=50
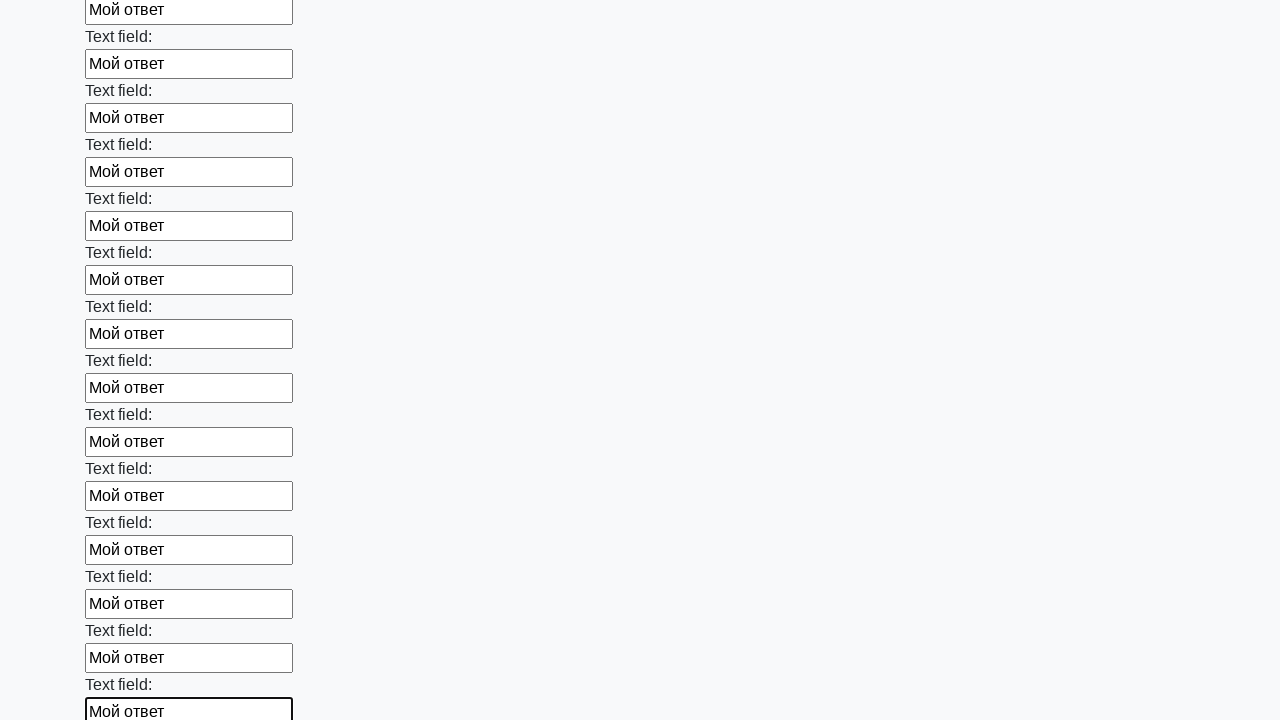

Filled input field with 'Мой ответ' on input >> nth=51
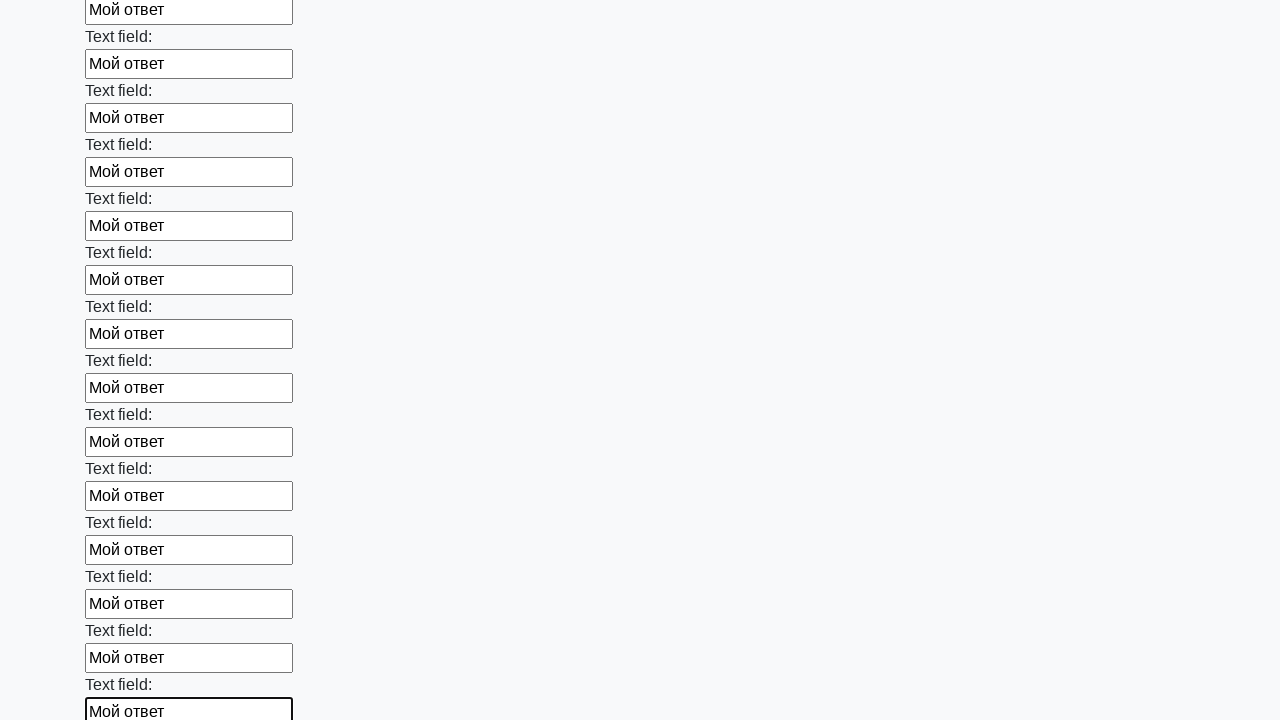

Filled input field with 'Мой ответ' on input >> nth=52
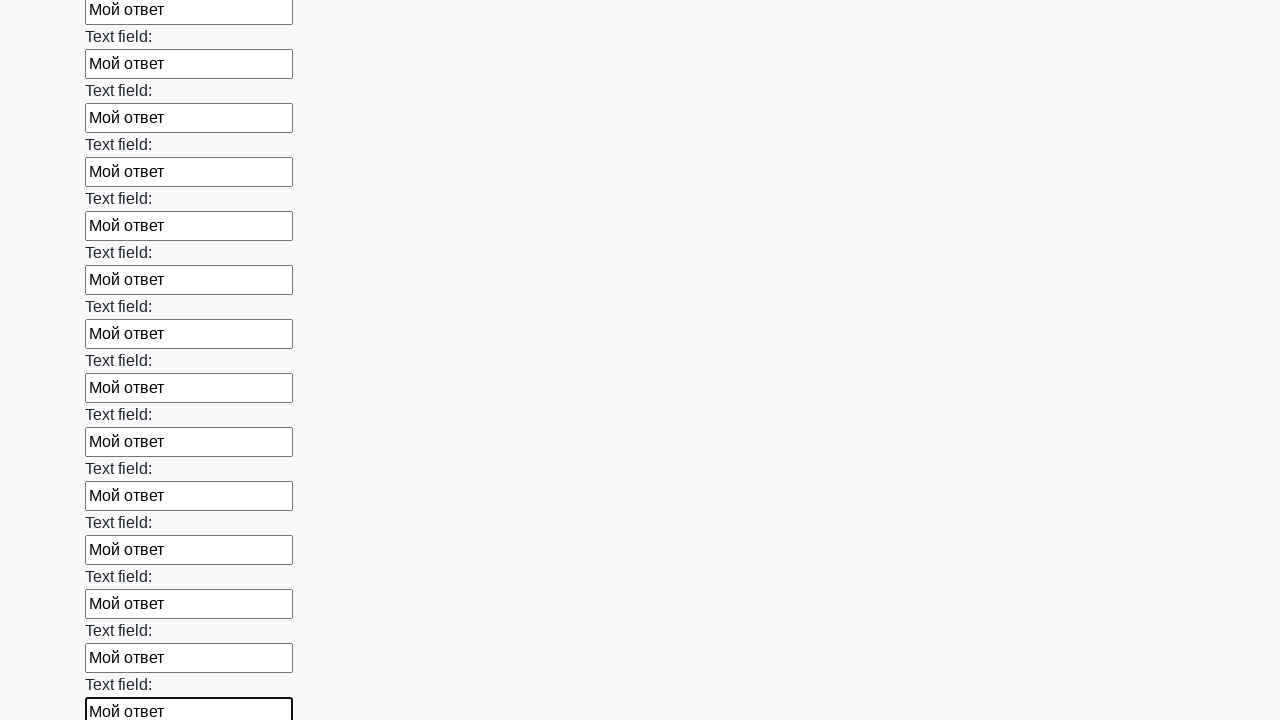

Filled input field with 'Мой ответ' on input >> nth=53
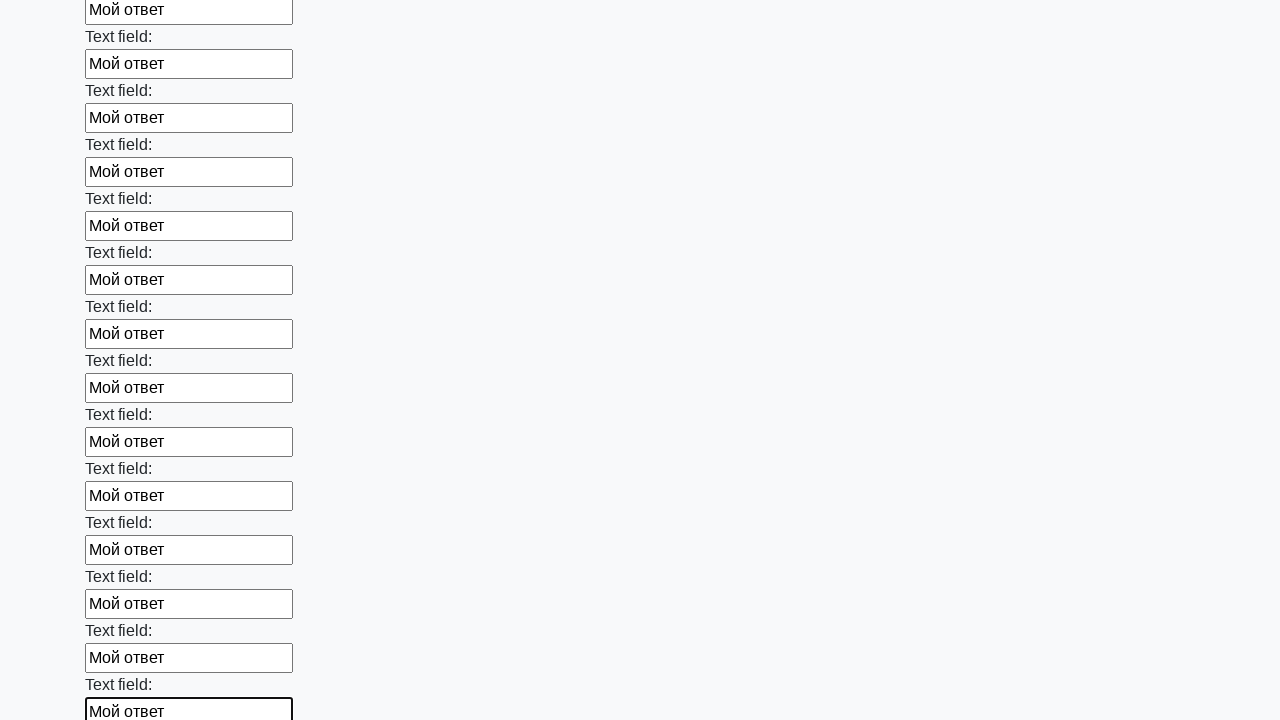

Filled input field with 'Мой ответ' on input >> nth=54
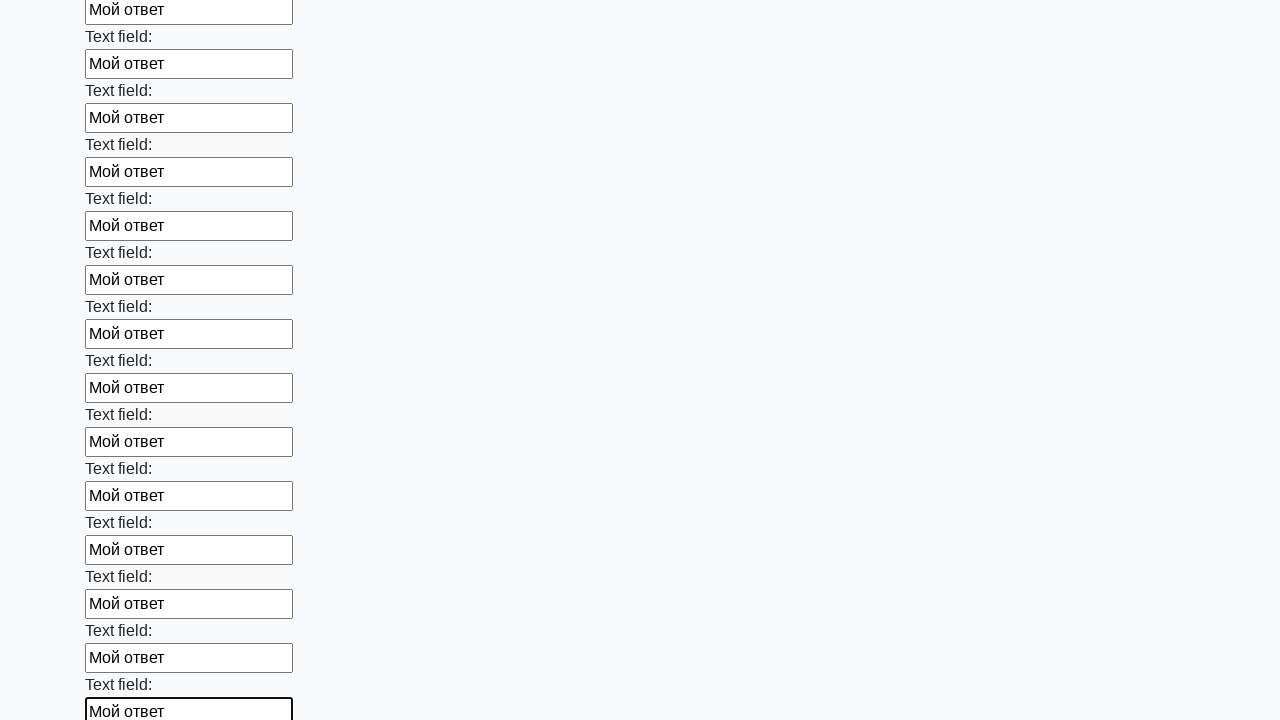

Filled input field with 'Мой ответ' on input >> nth=55
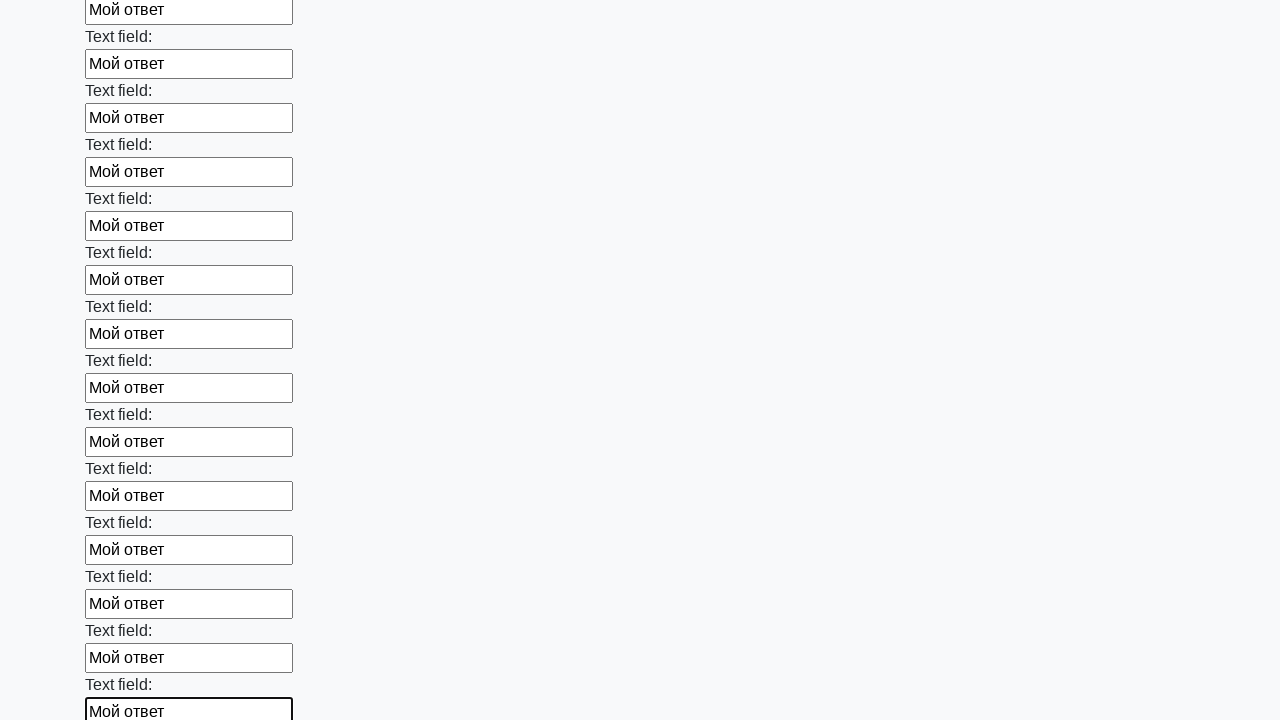

Filled input field with 'Мой ответ' on input >> nth=56
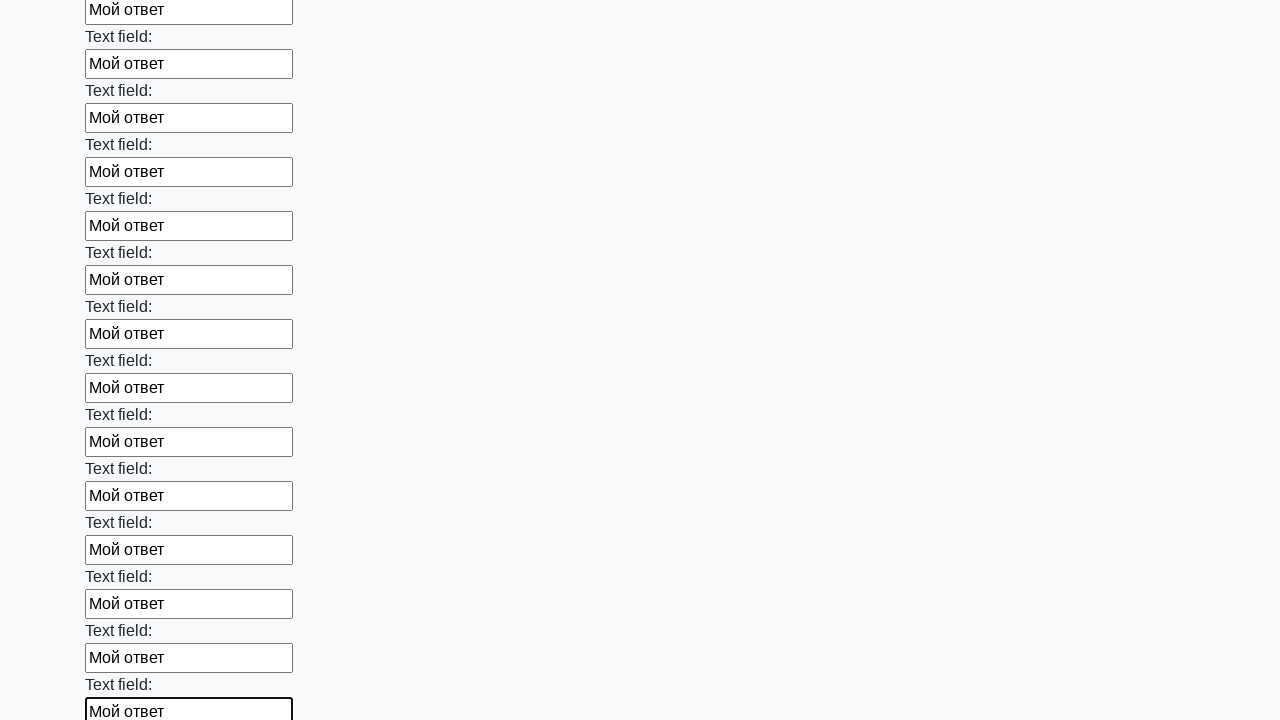

Filled input field with 'Мой ответ' on input >> nth=57
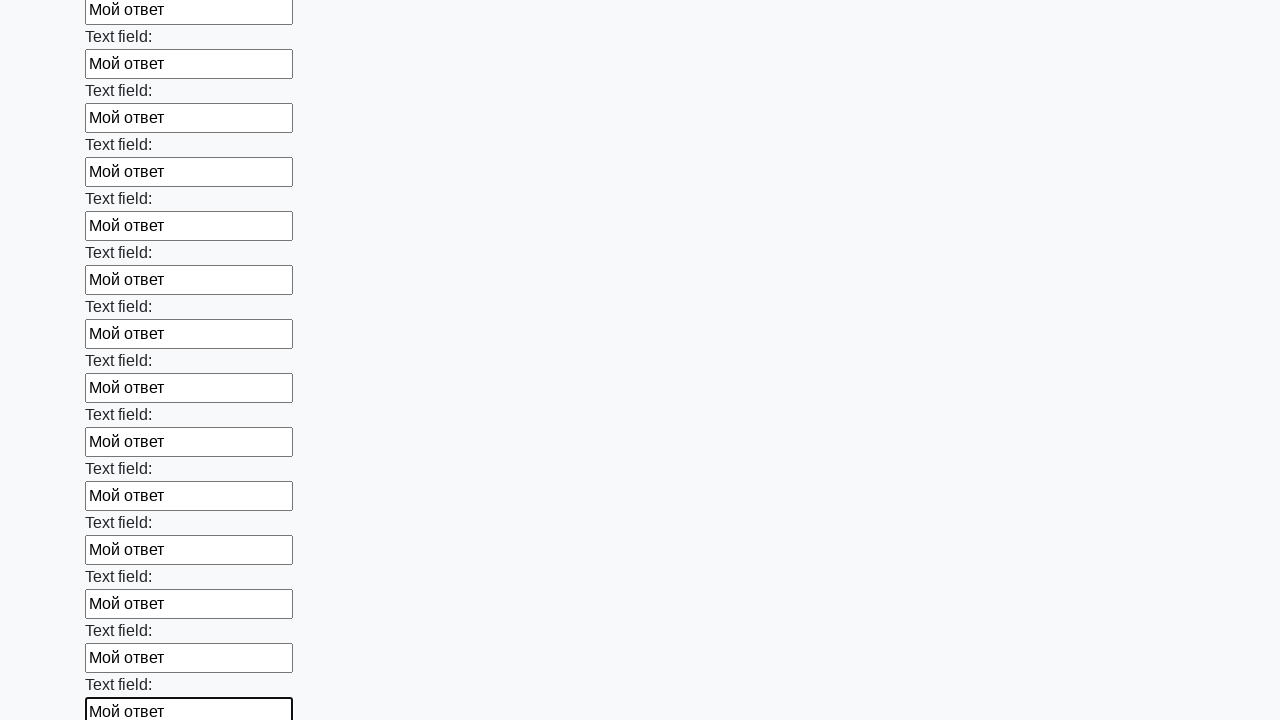

Filled input field with 'Мой ответ' on input >> nth=58
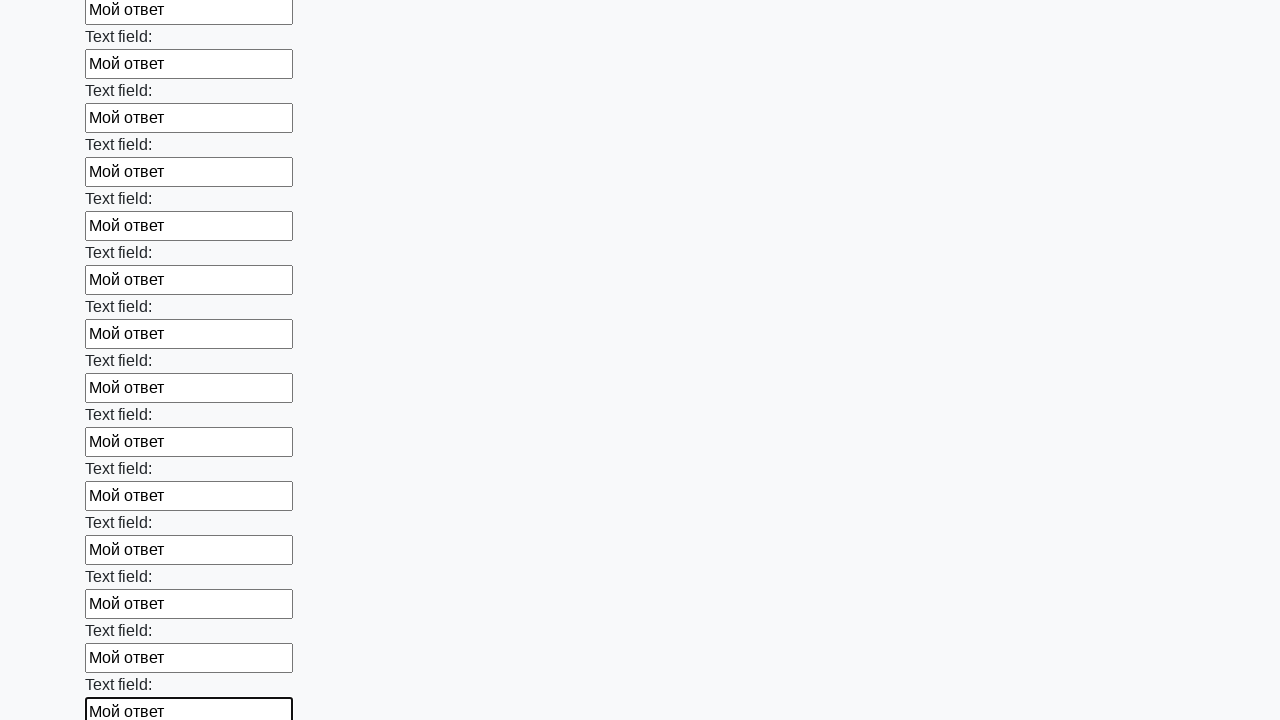

Filled input field with 'Мой ответ' on input >> nth=59
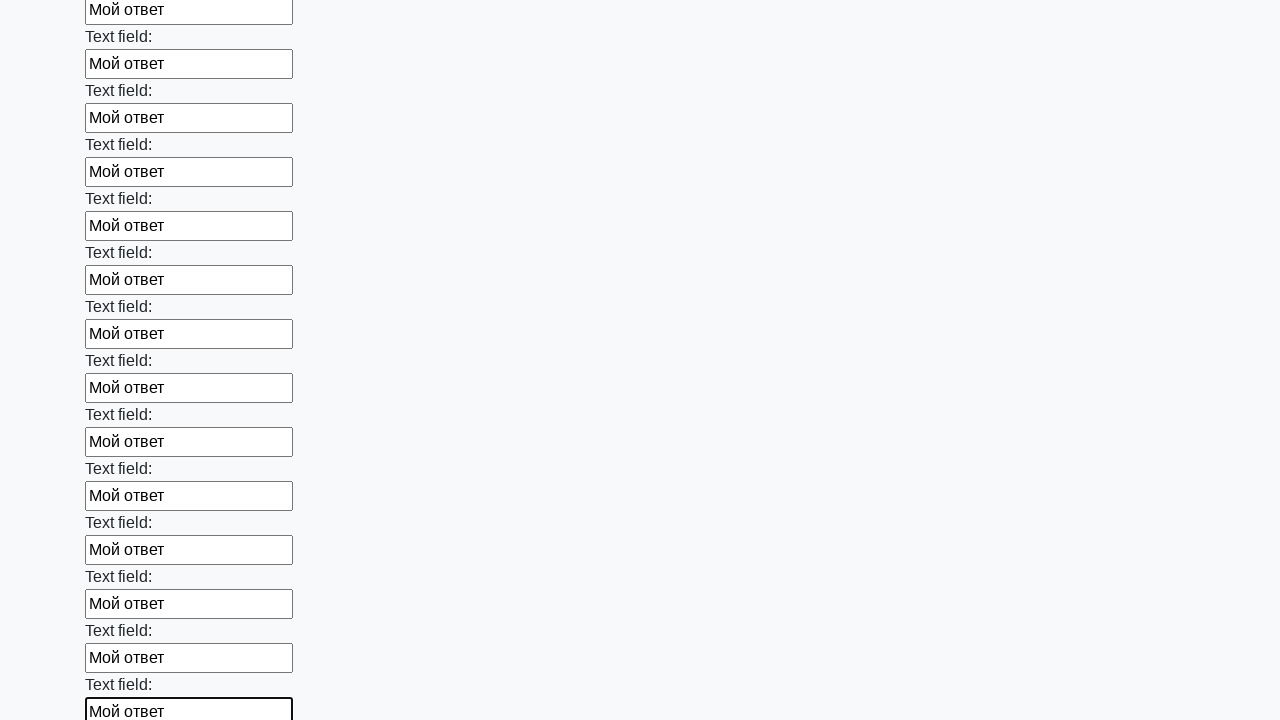

Filled input field with 'Мой ответ' on input >> nth=60
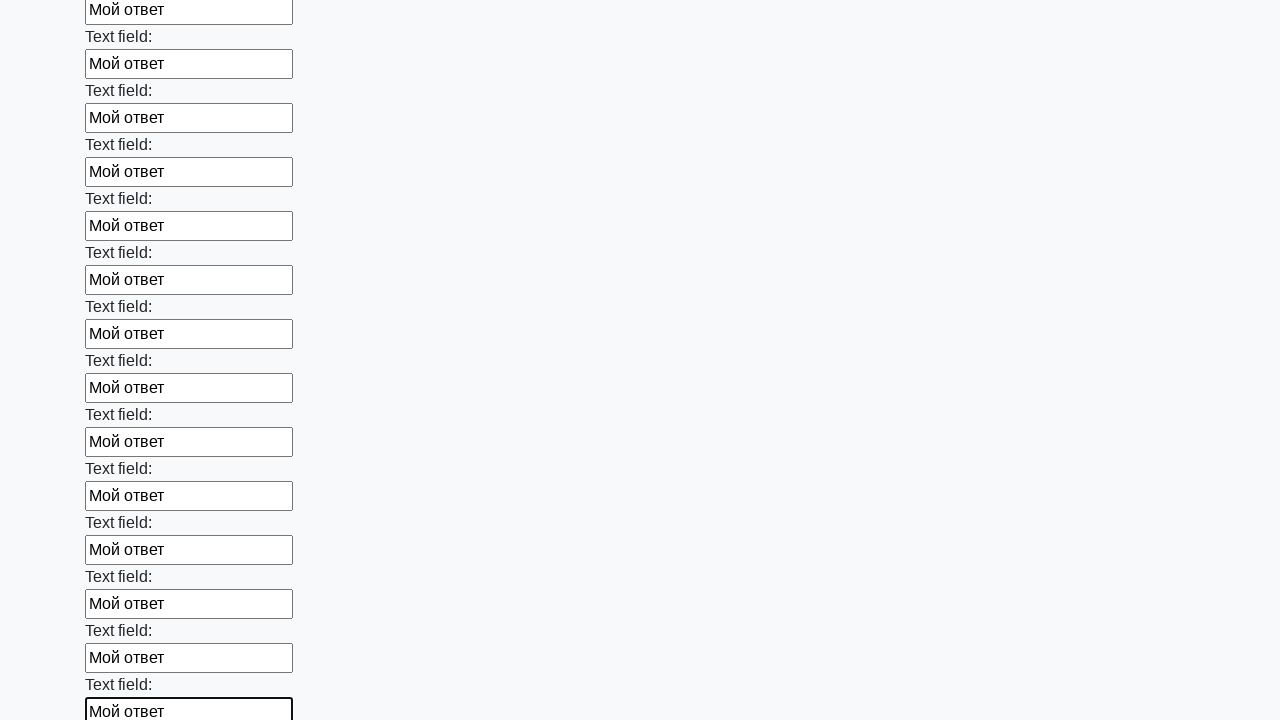

Filled input field with 'Мой ответ' on input >> nth=61
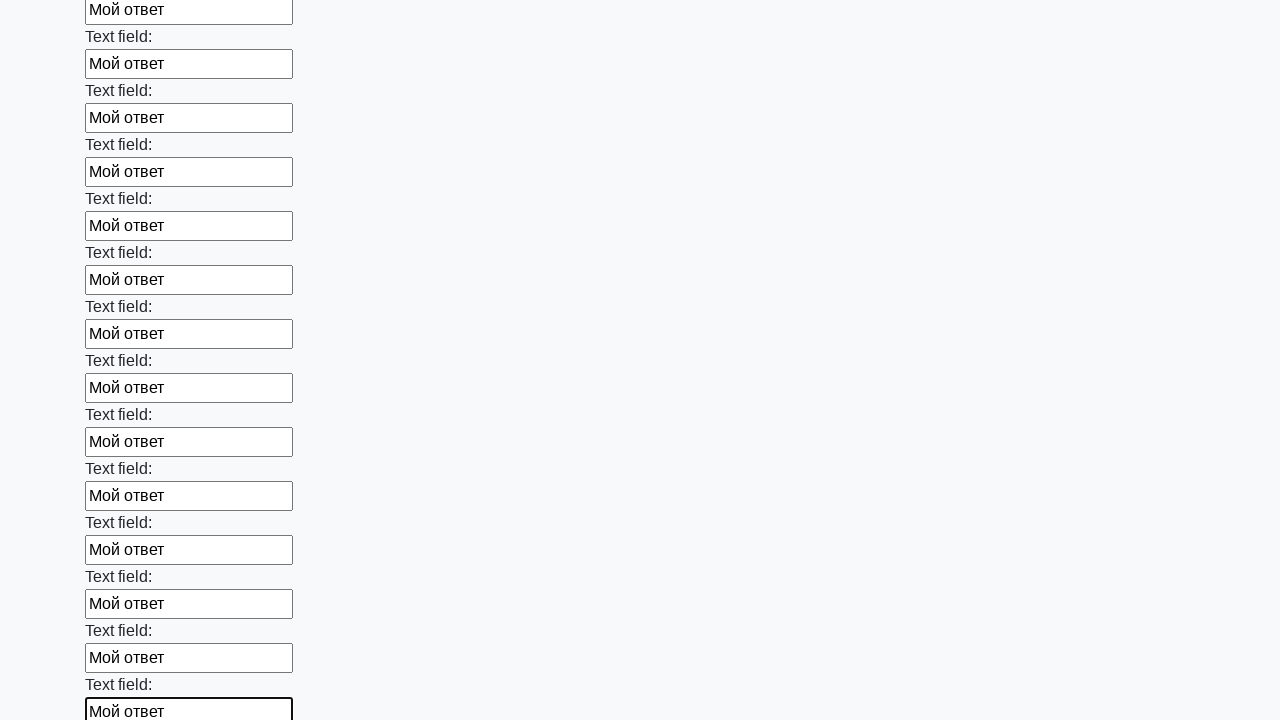

Filled input field with 'Мой ответ' on input >> nth=62
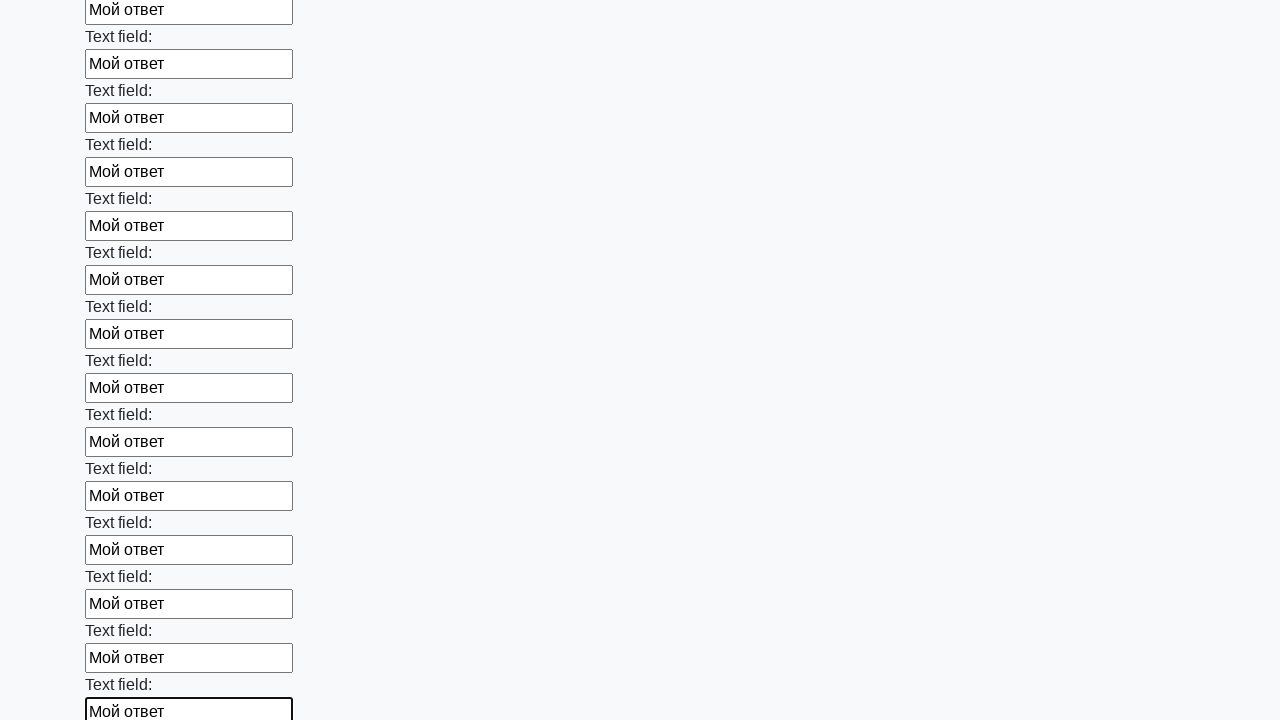

Filled input field with 'Мой ответ' on input >> nth=63
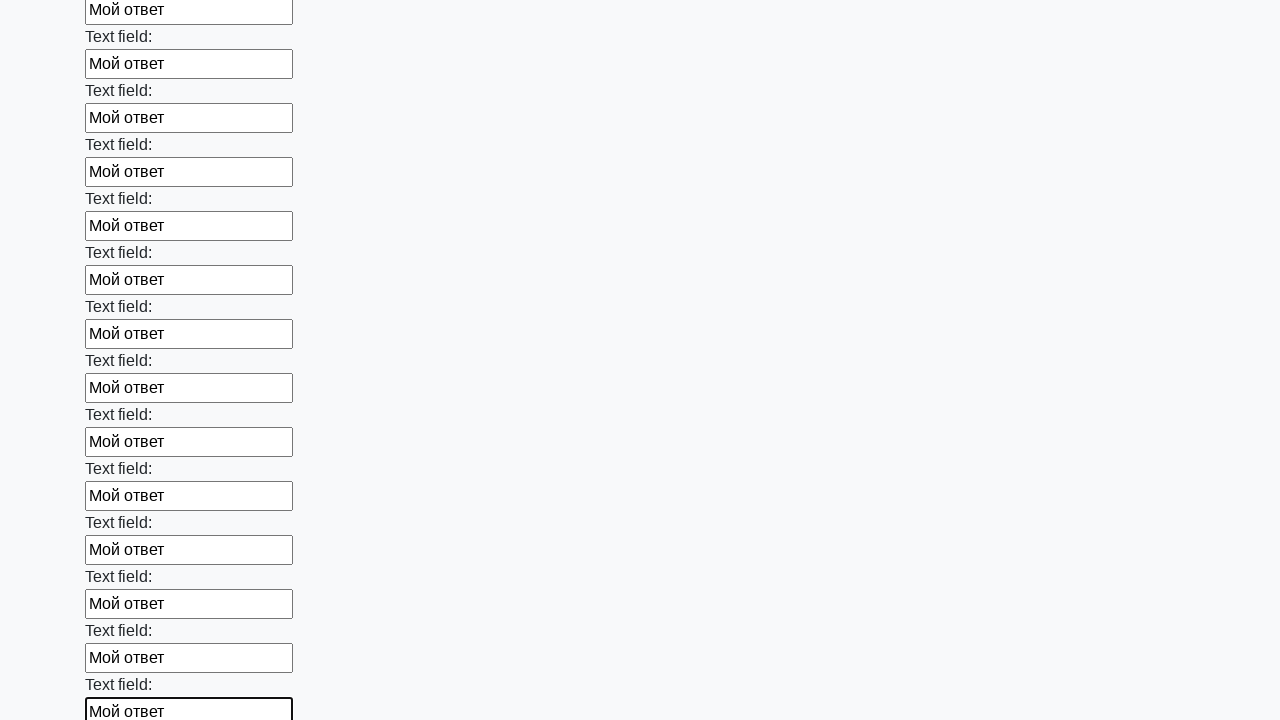

Filled input field with 'Мой ответ' on input >> nth=64
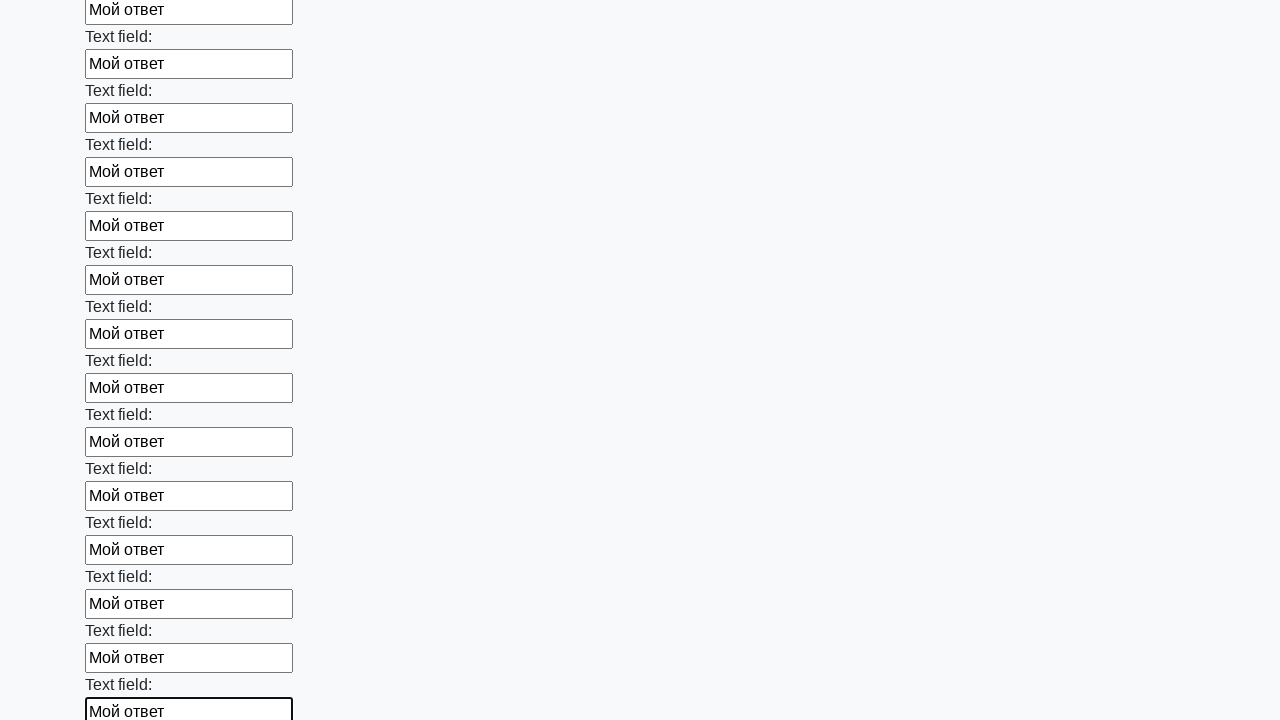

Filled input field with 'Мой ответ' on input >> nth=65
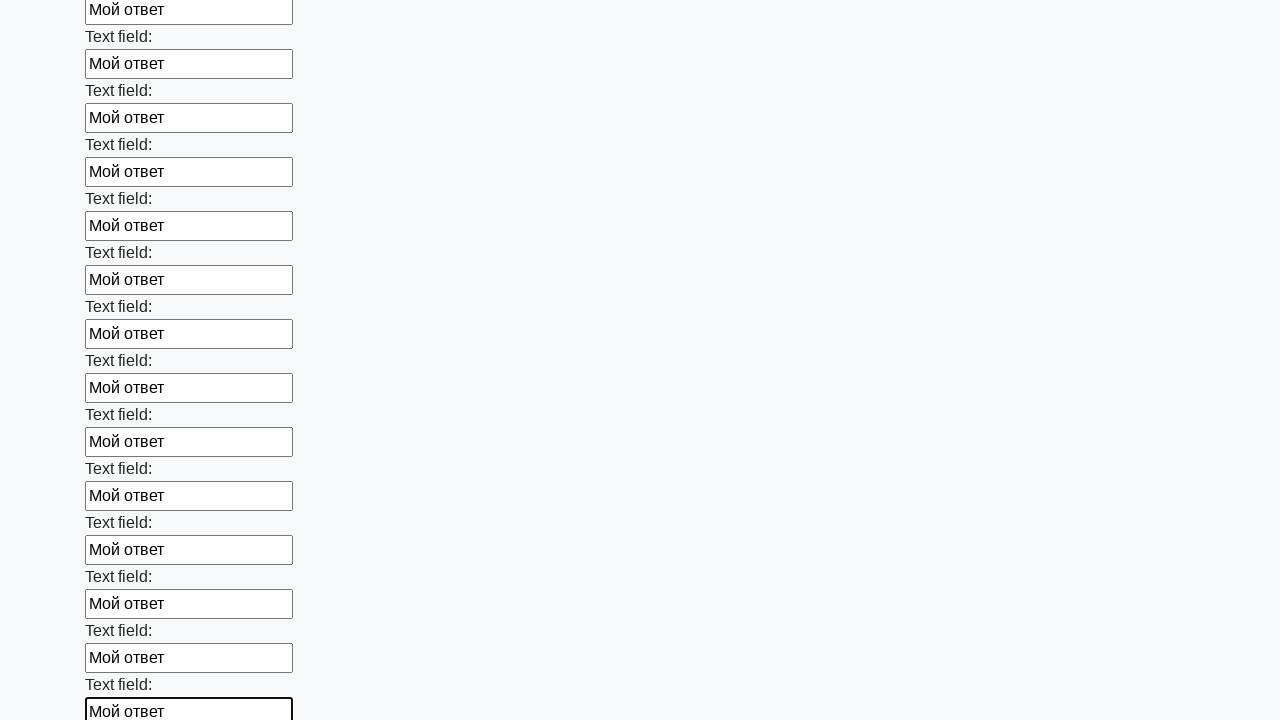

Filled input field with 'Мой ответ' on input >> nth=66
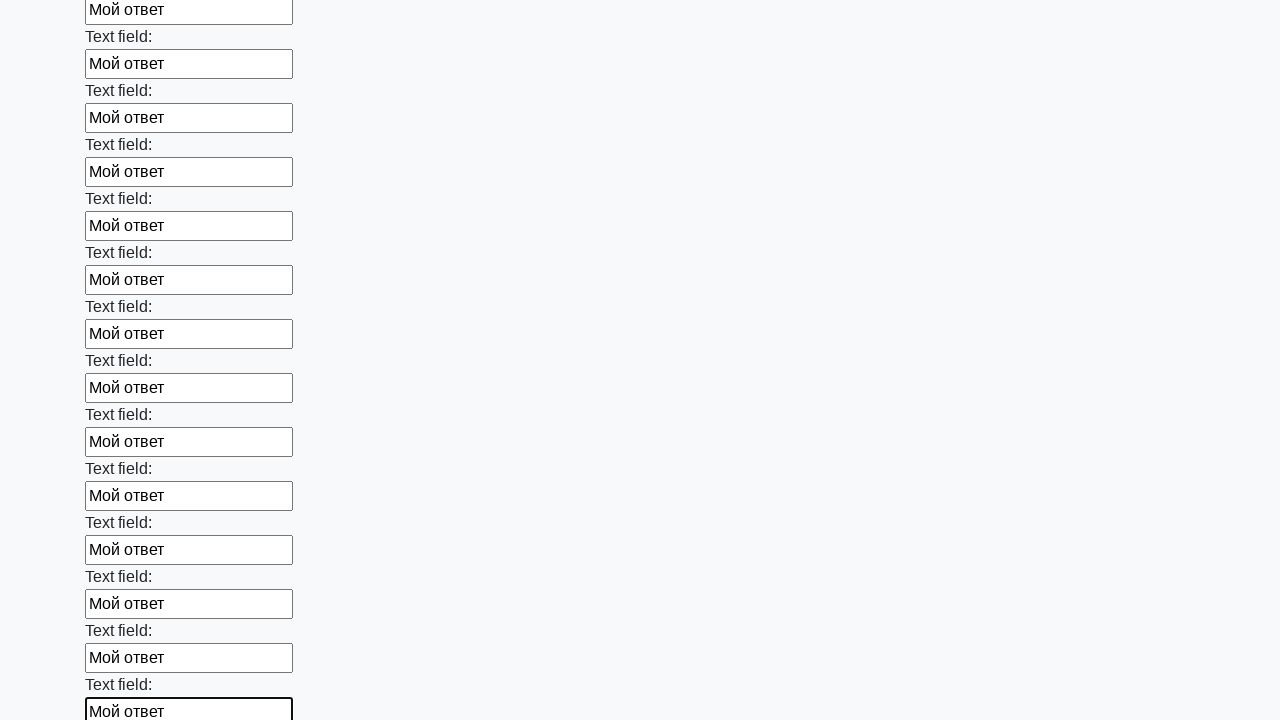

Filled input field with 'Мой ответ' on input >> nth=67
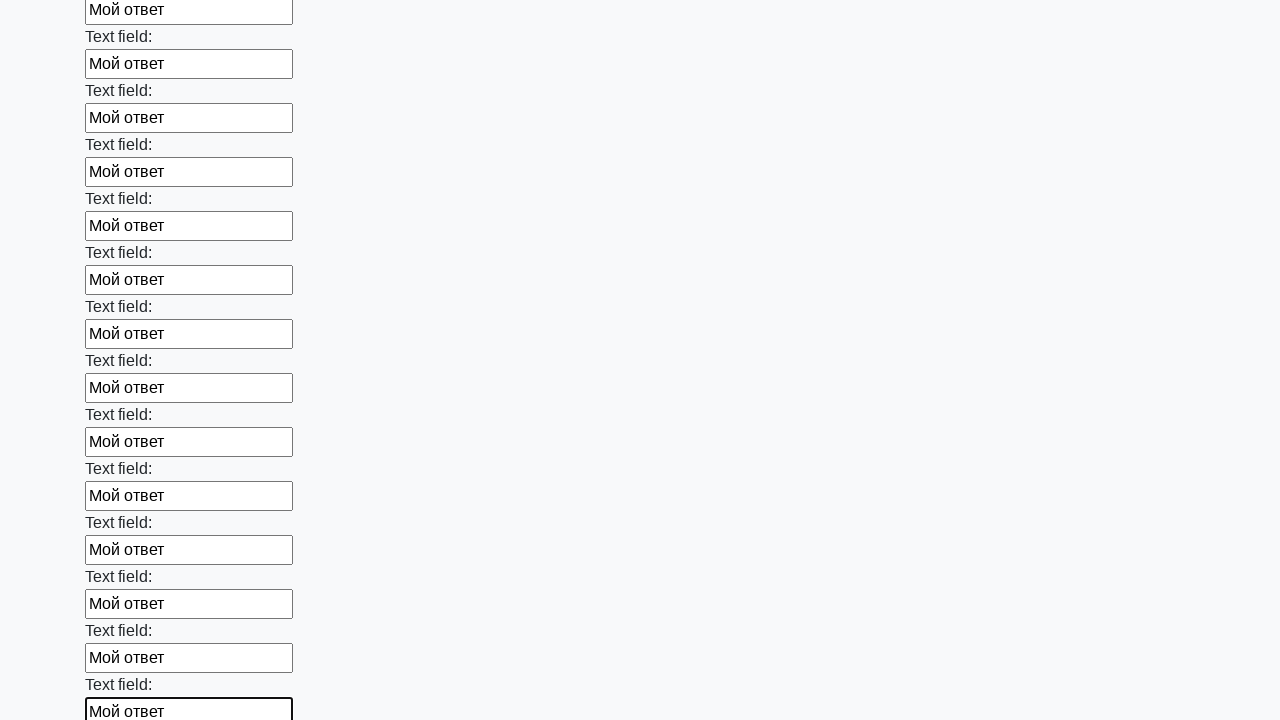

Filled input field with 'Мой ответ' on input >> nth=68
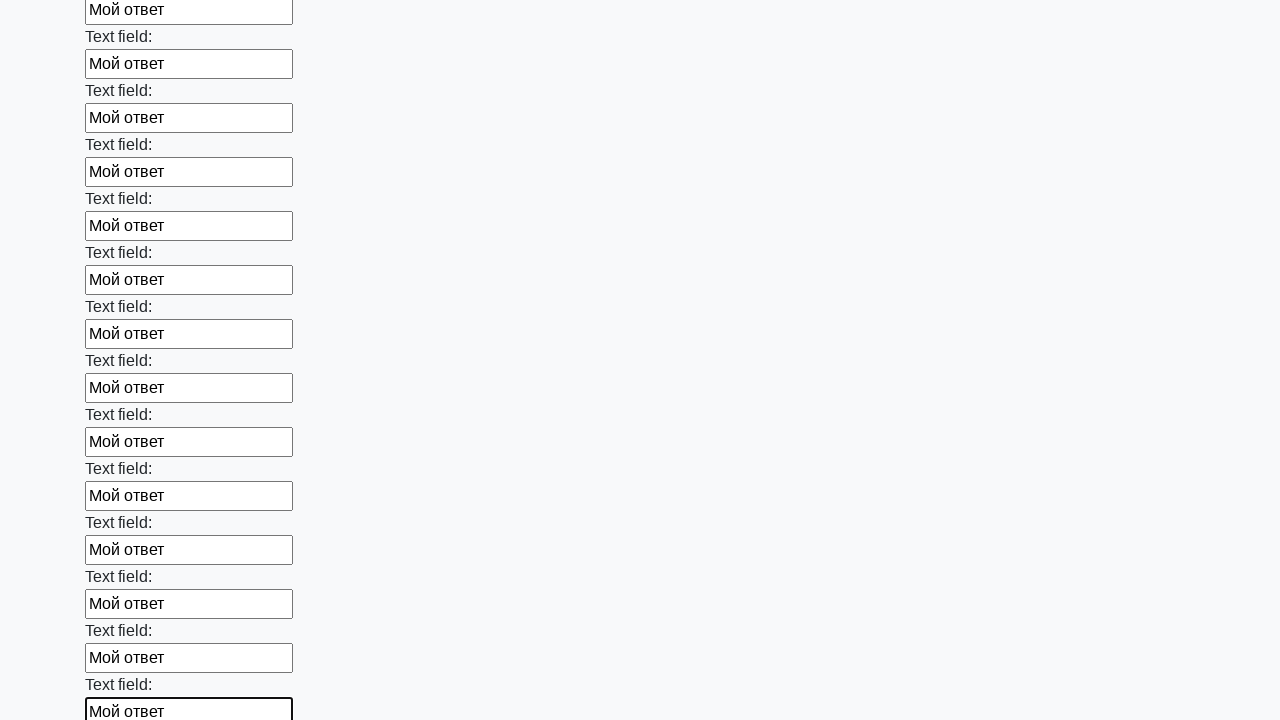

Filled input field with 'Мой ответ' on input >> nth=69
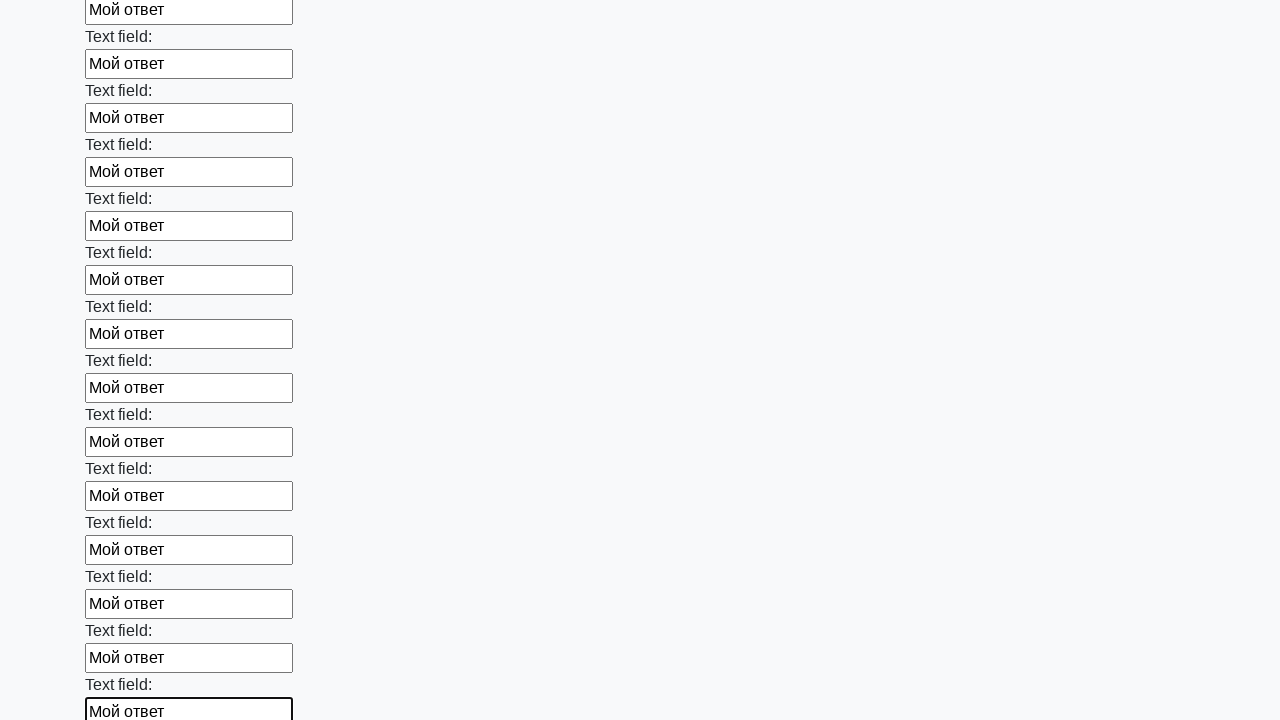

Filled input field with 'Мой ответ' on input >> nth=70
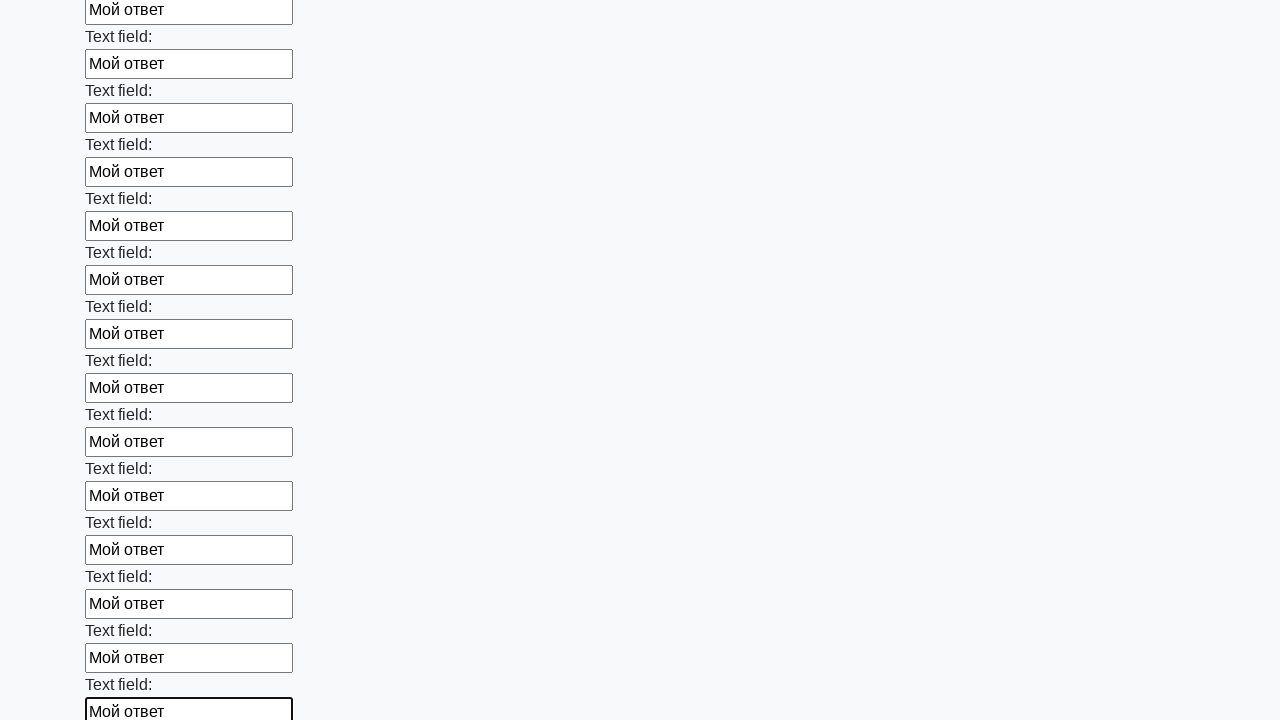

Filled input field with 'Мой ответ' on input >> nth=71
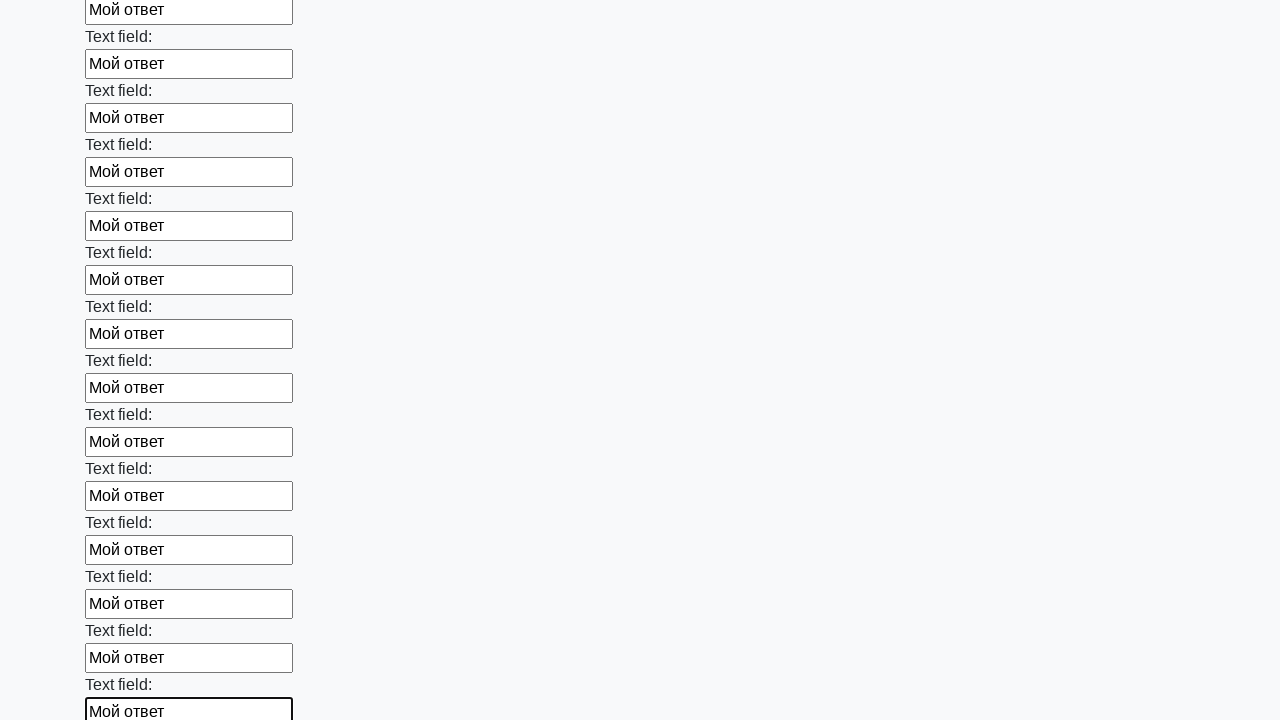

Filled input field with 'Мой ответ' on input >> nth=72
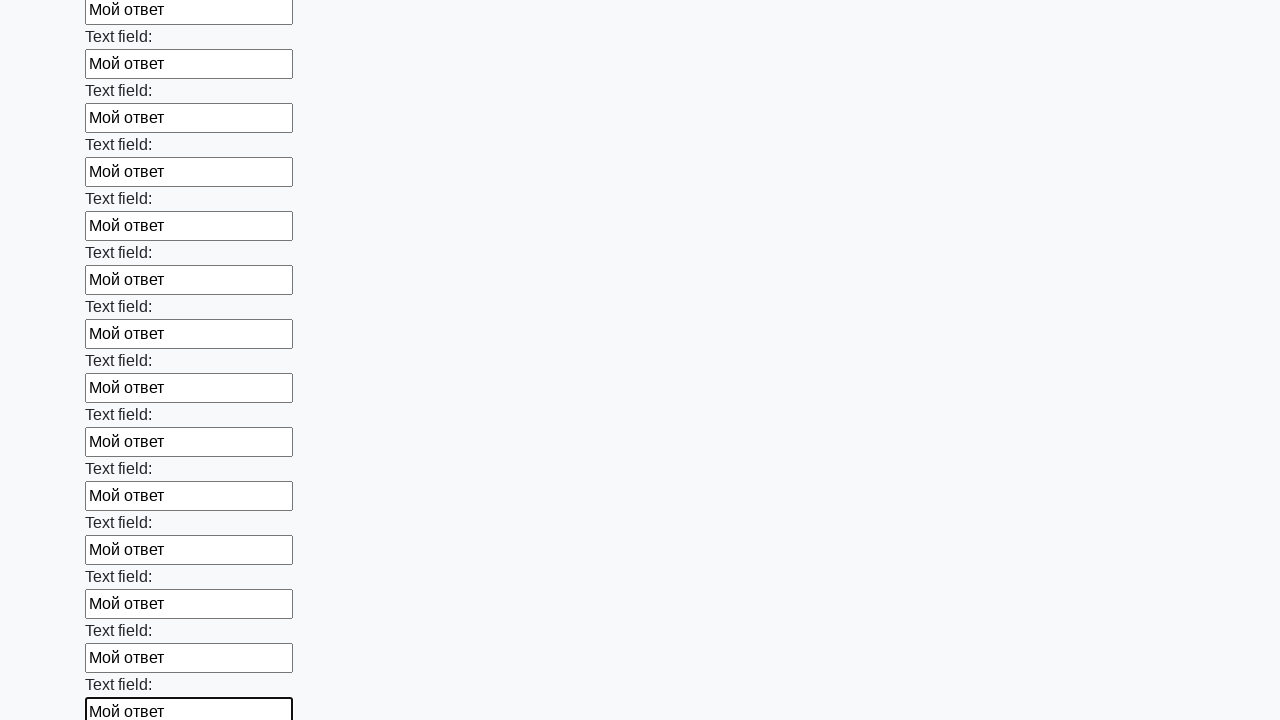

Filled input field with 'Мой ответ' on input >> nth=73
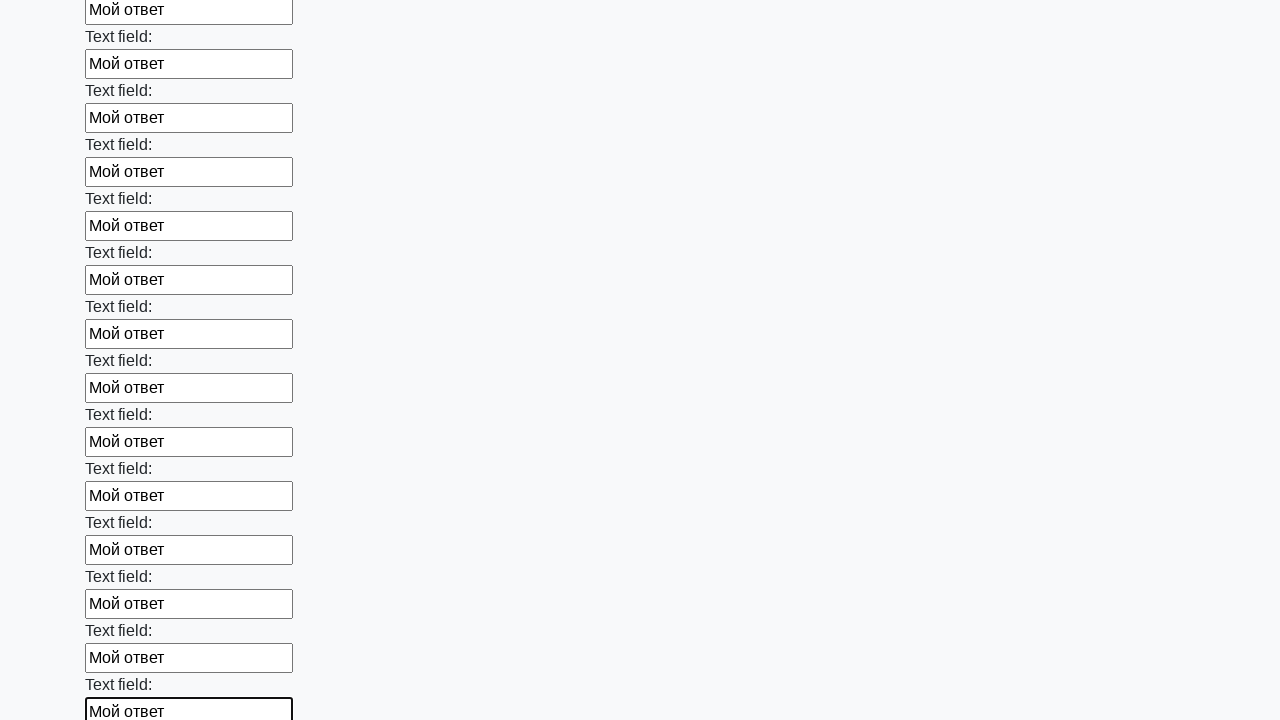

Filled input field with 'Мой ответ' on input >> nth=74
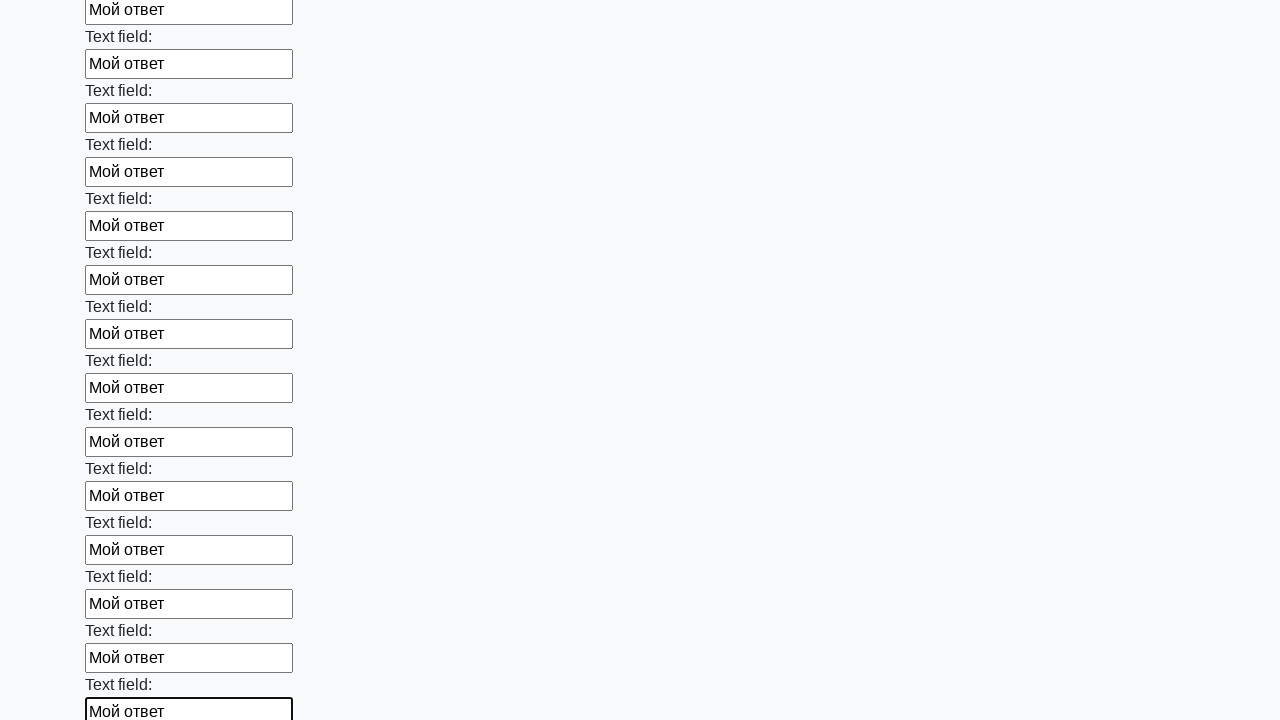

Filled input field with 'Мой ответ' on input >> nth=75
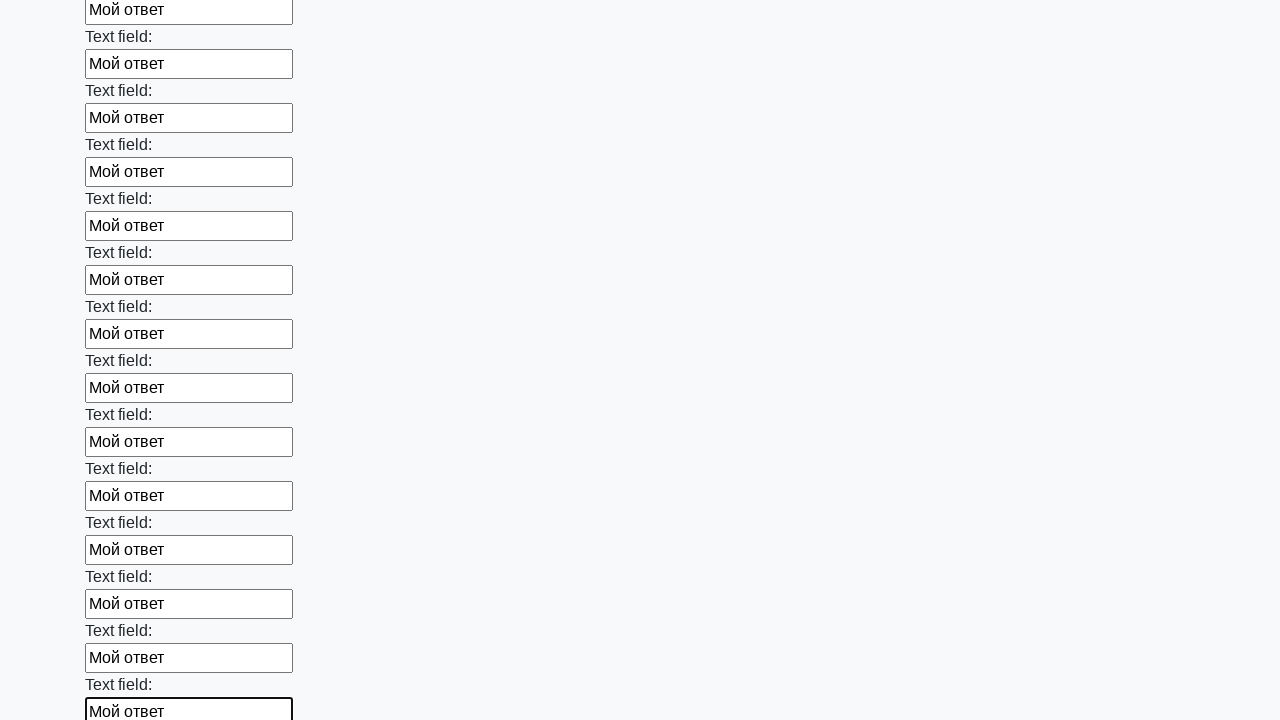

Filled input field with 'Мой ответ' on input >> nth=76
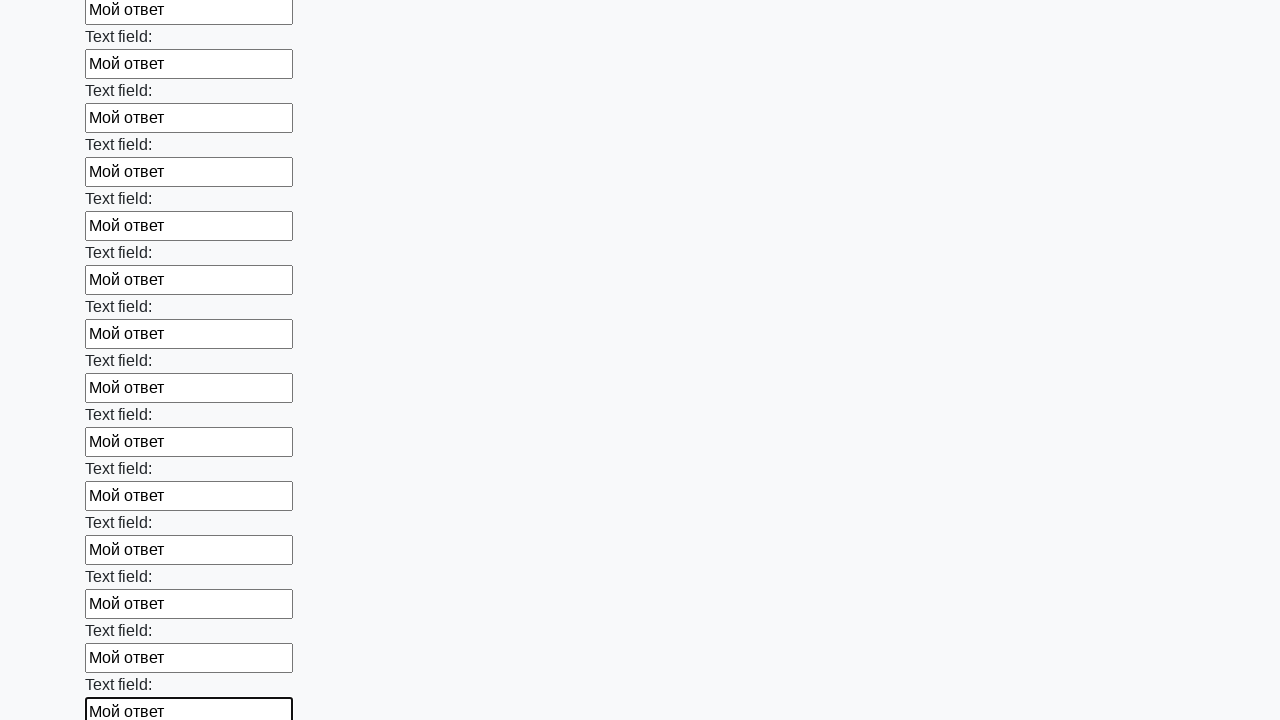

Filled input field with 'Мой ответ' on input >> nth=77
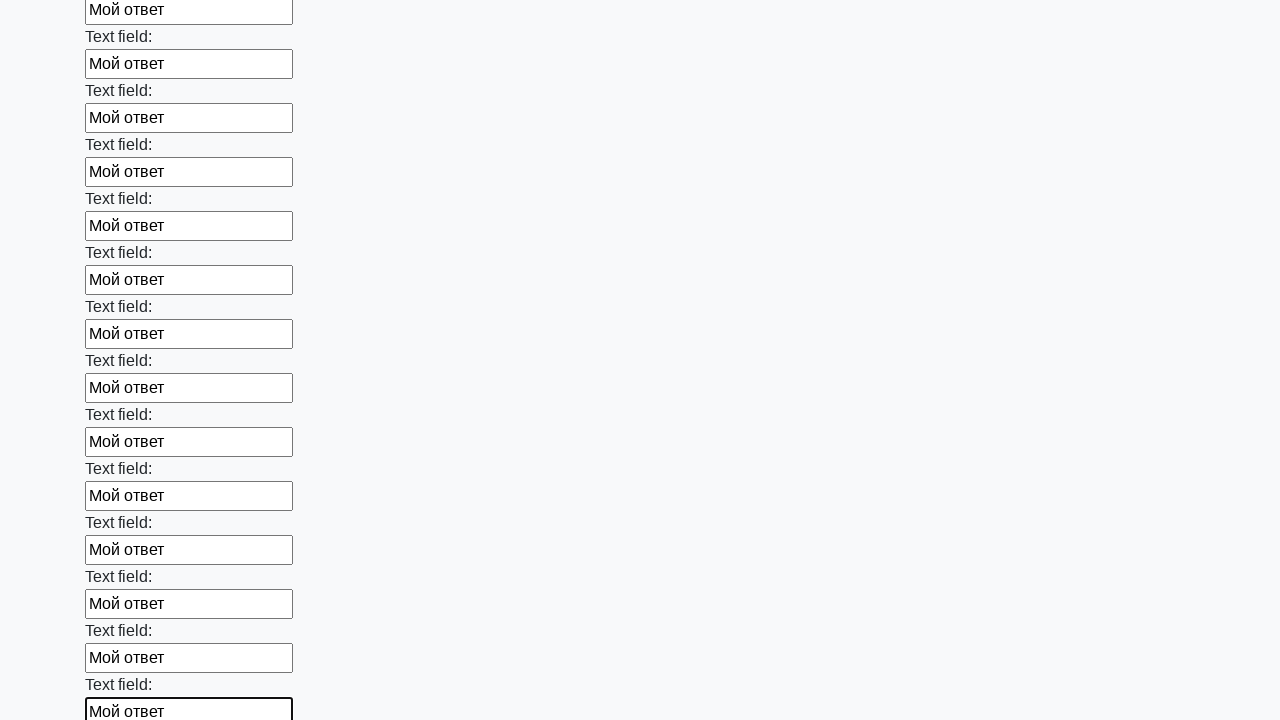

Filled input field with 'Мой ответ' on input >> nth=78
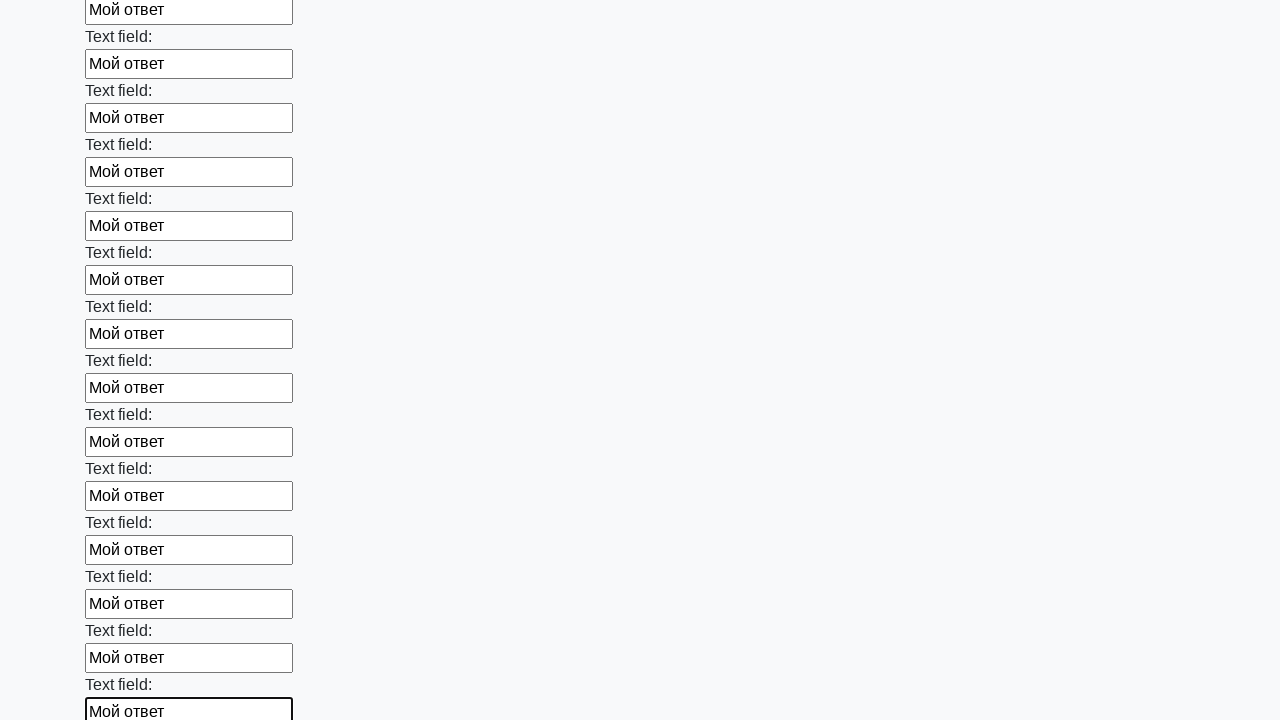

Filled input field with 'Мой ответ' on input >> nth=79
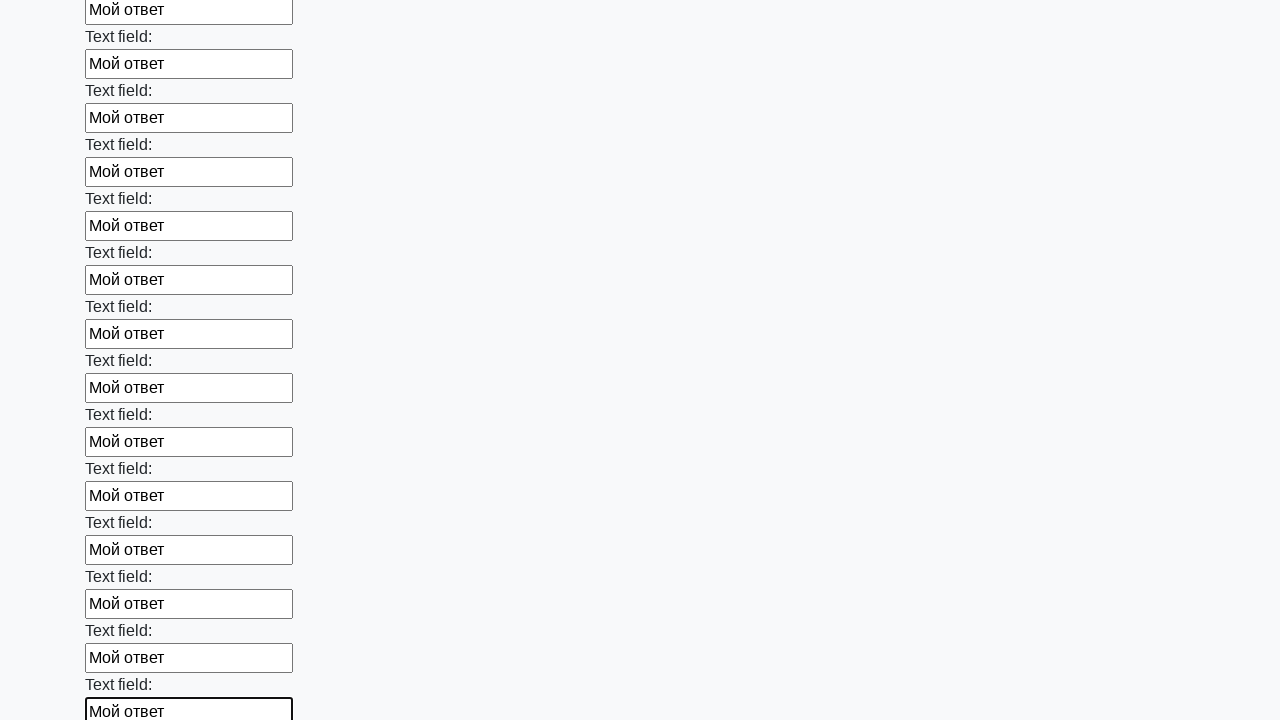

Filled input field with 'Мой ответ' on input >> nth=80
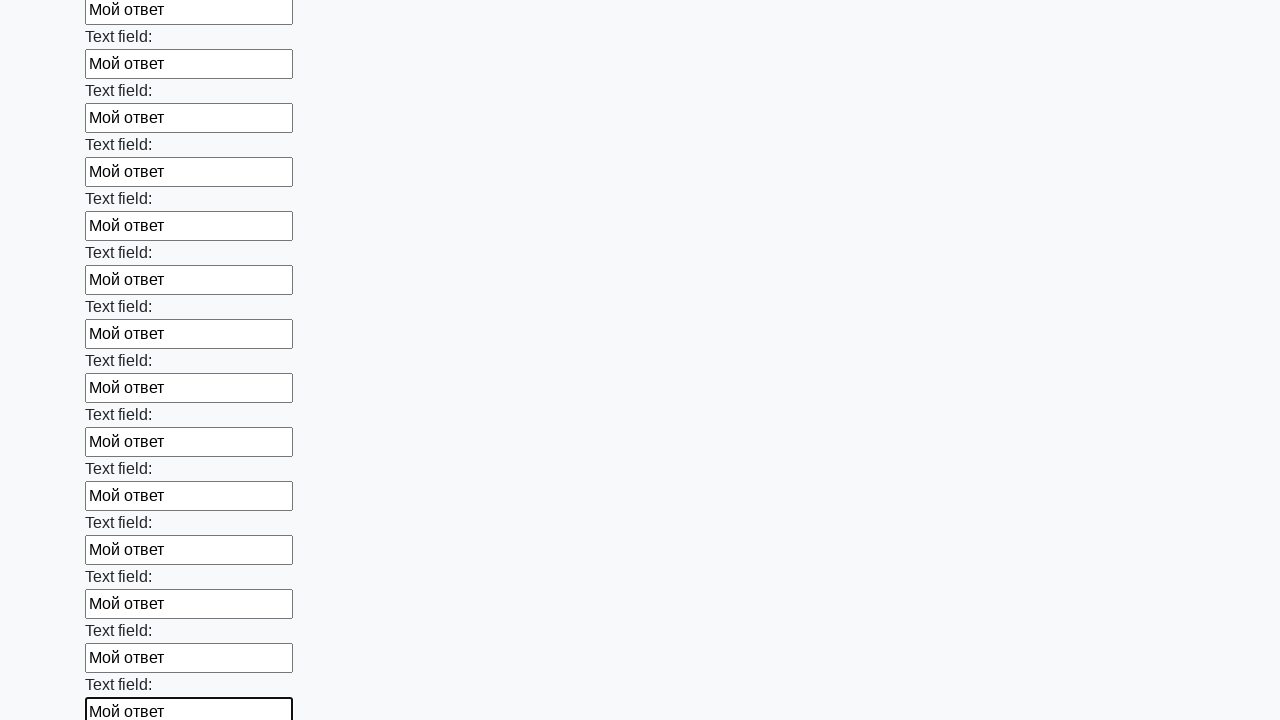

Filled input field with 'Мой ответ' on input >> nth=81
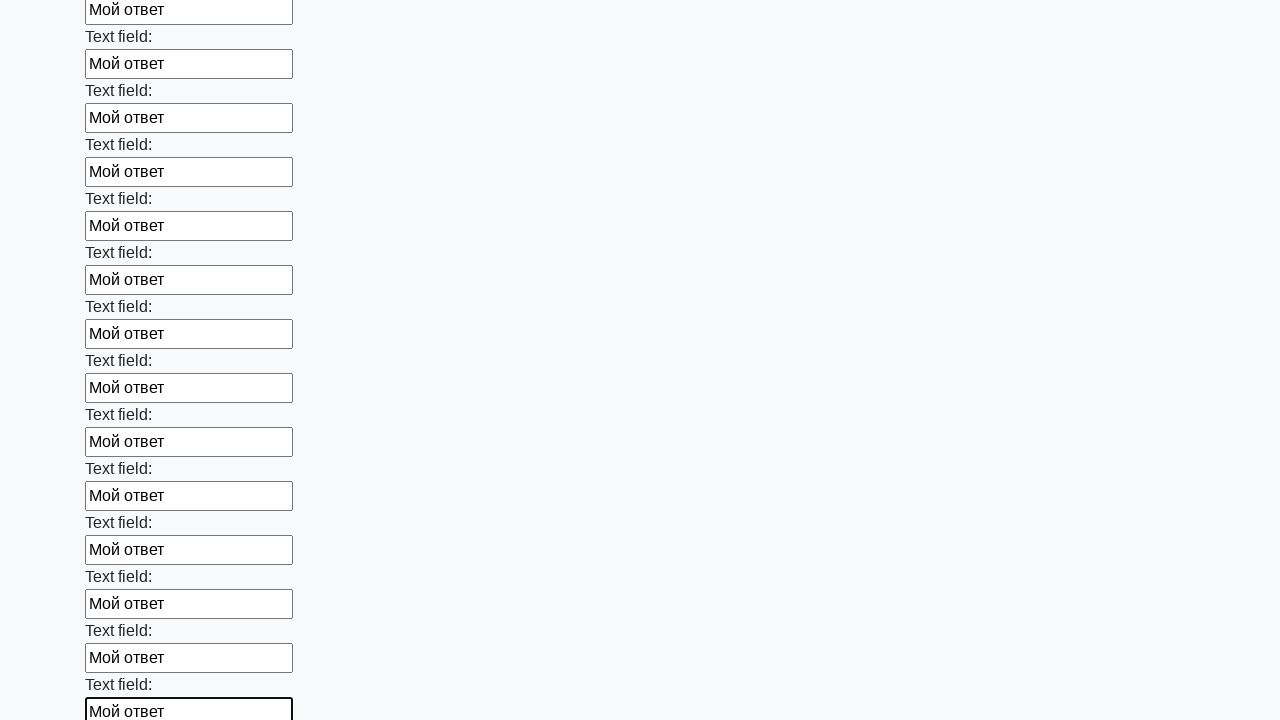

Filled input field with 'Мой ответ' on input >> nth=82
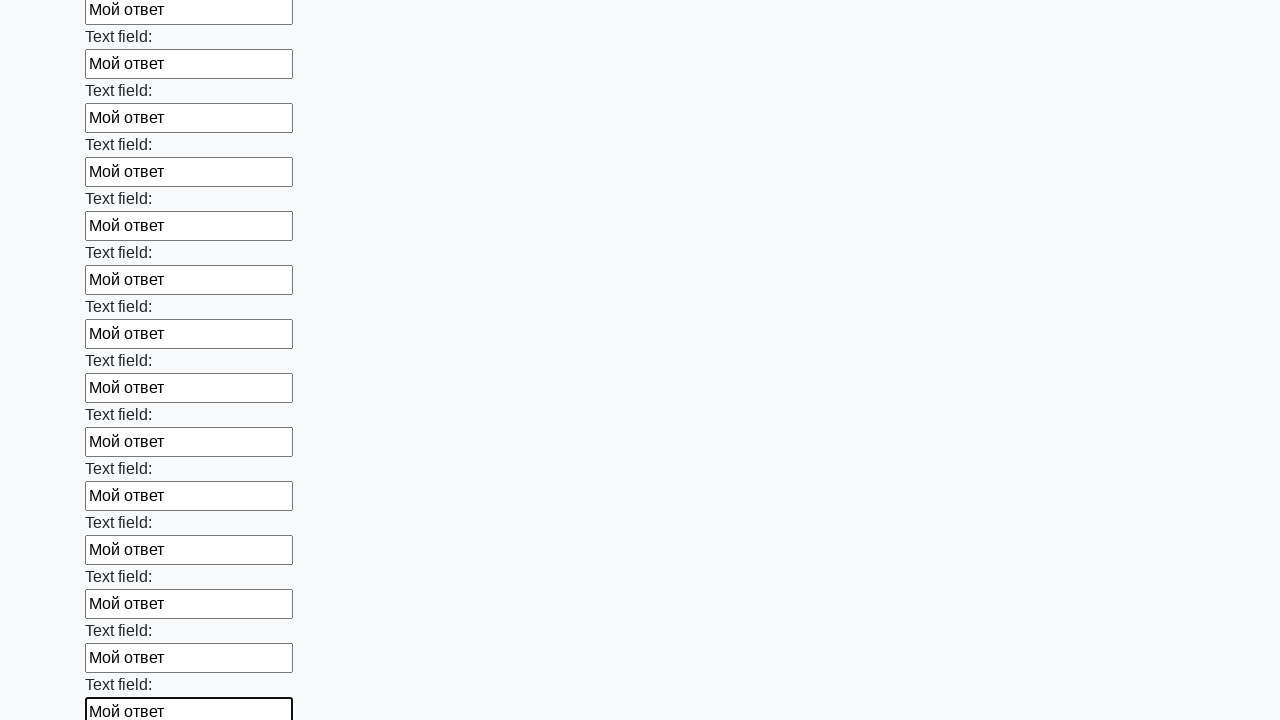

Filled input field with 'Мой ответ' on input >> nth=83
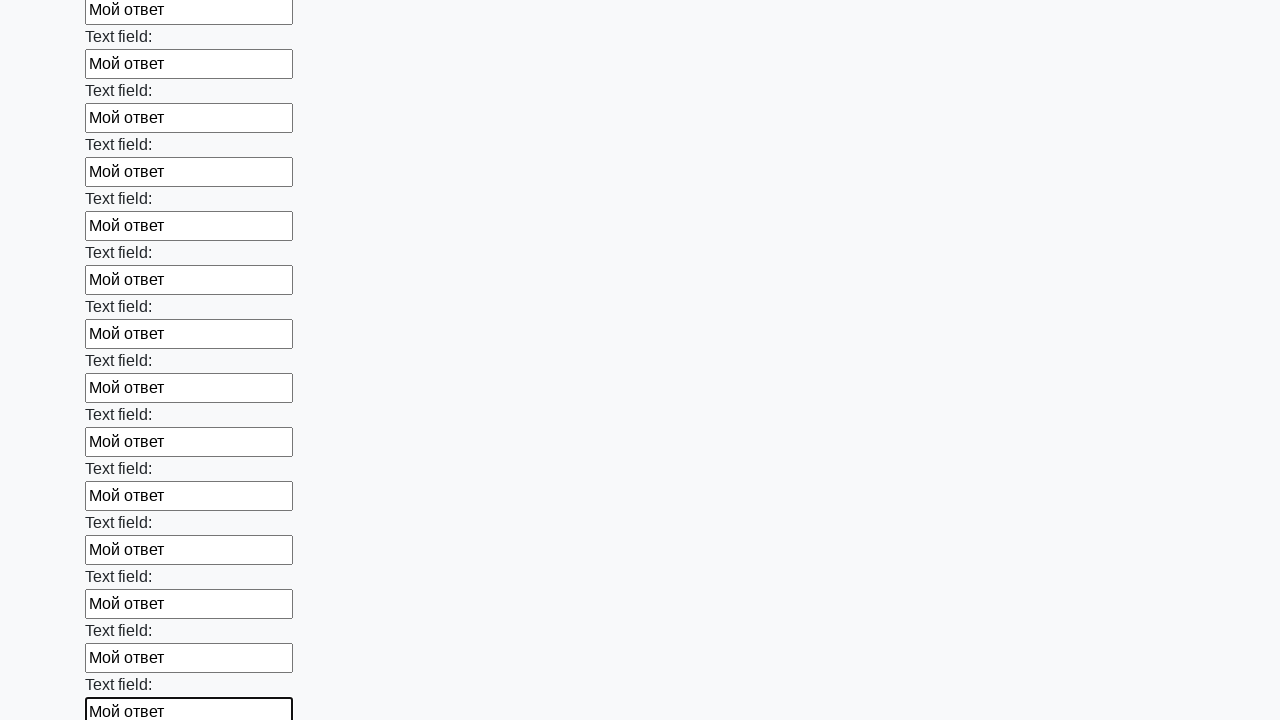

Filled input field with 'Мой ответ' on input >> nth=84
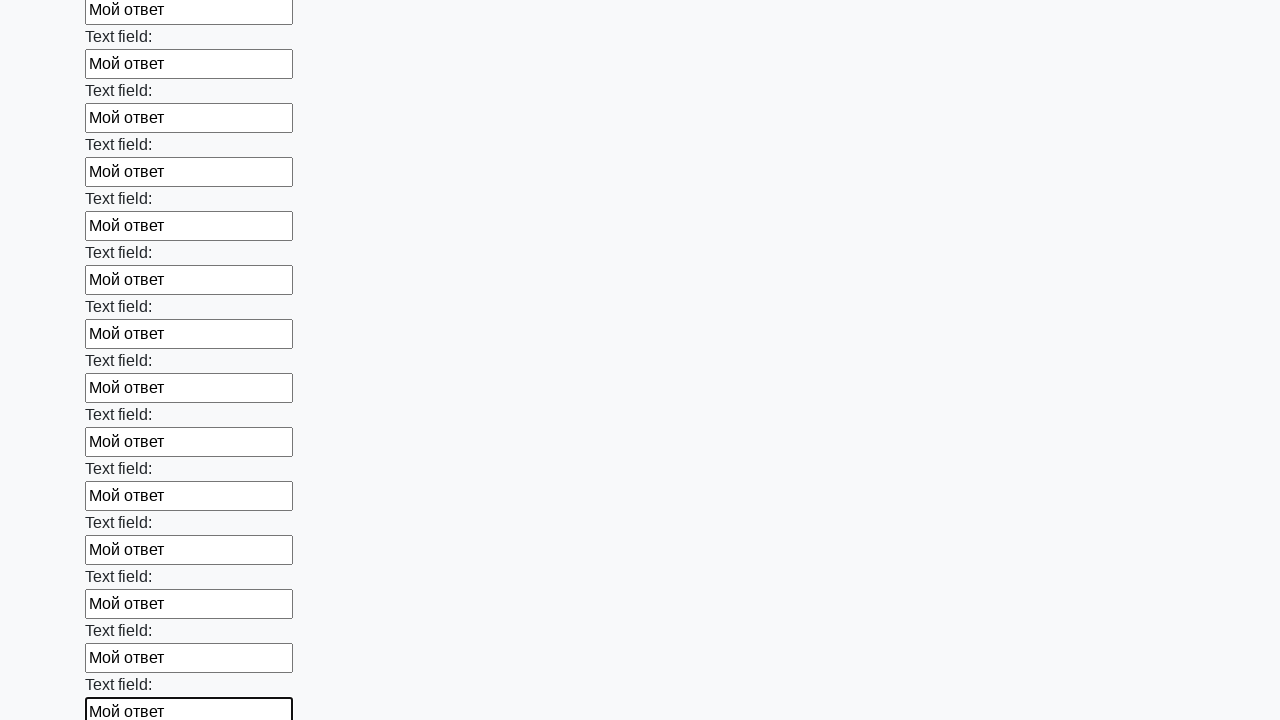

Filled input field with 'Мой ответ' on input >> nth=85
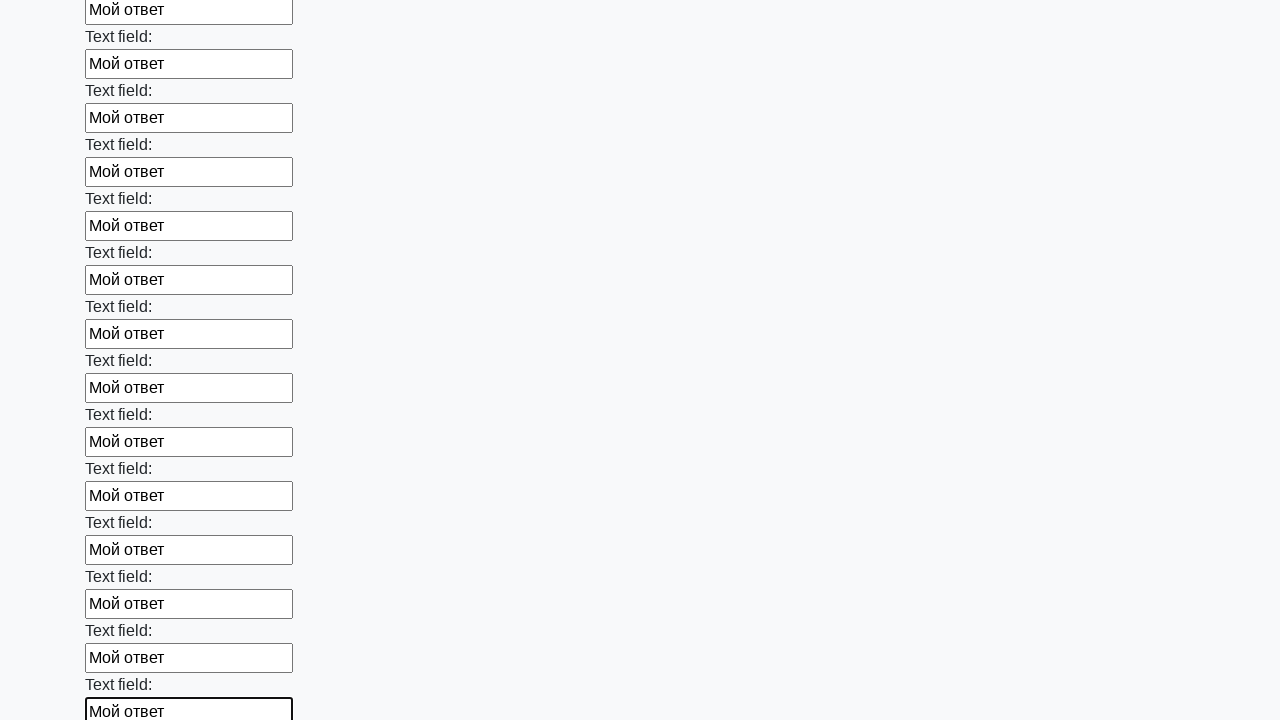

Filled input field with 'Мой ответ' on input >> nth=86
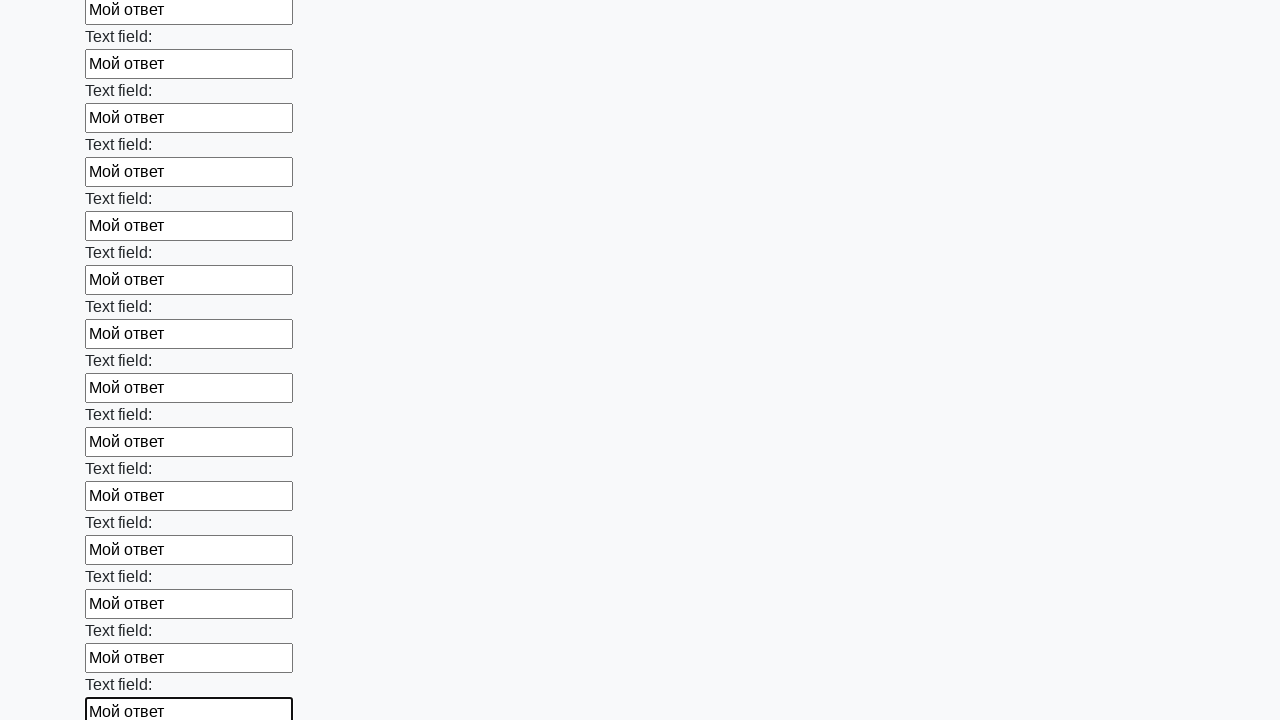

Filled input field with 'Мой ответ' on input >> nth=87
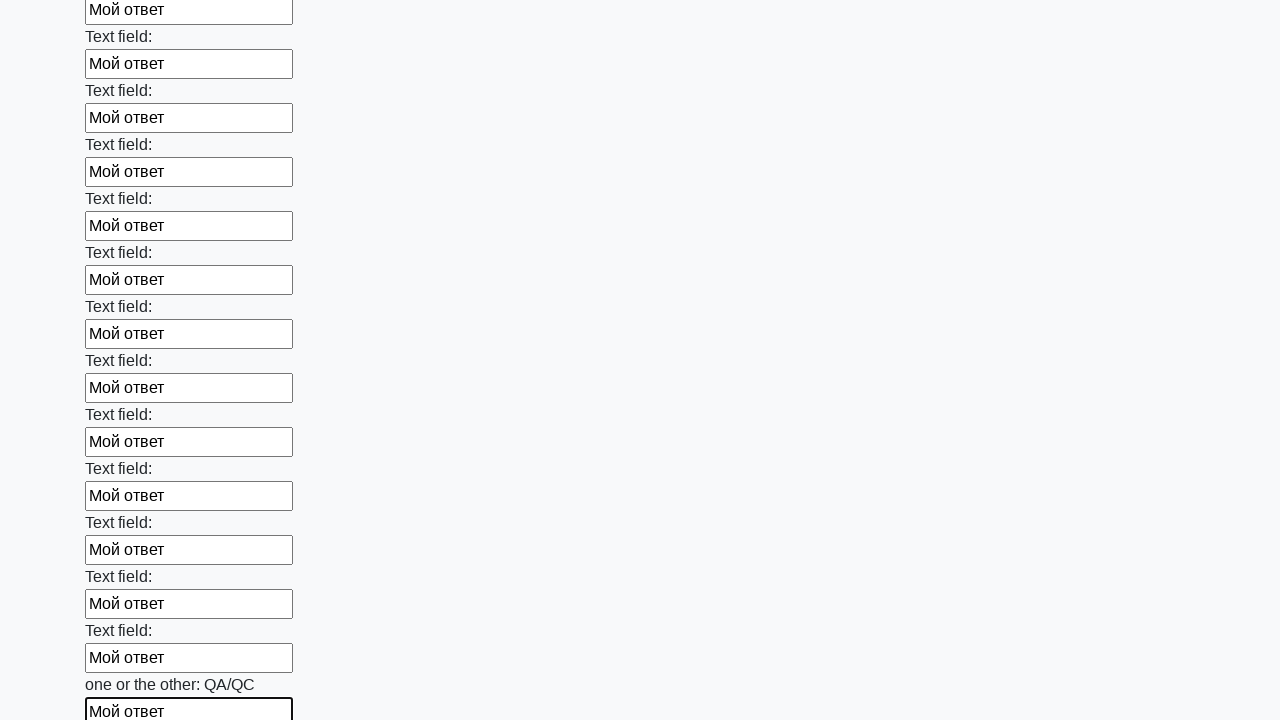

Filled input field with 'Мой ответ' on input >> nth=88
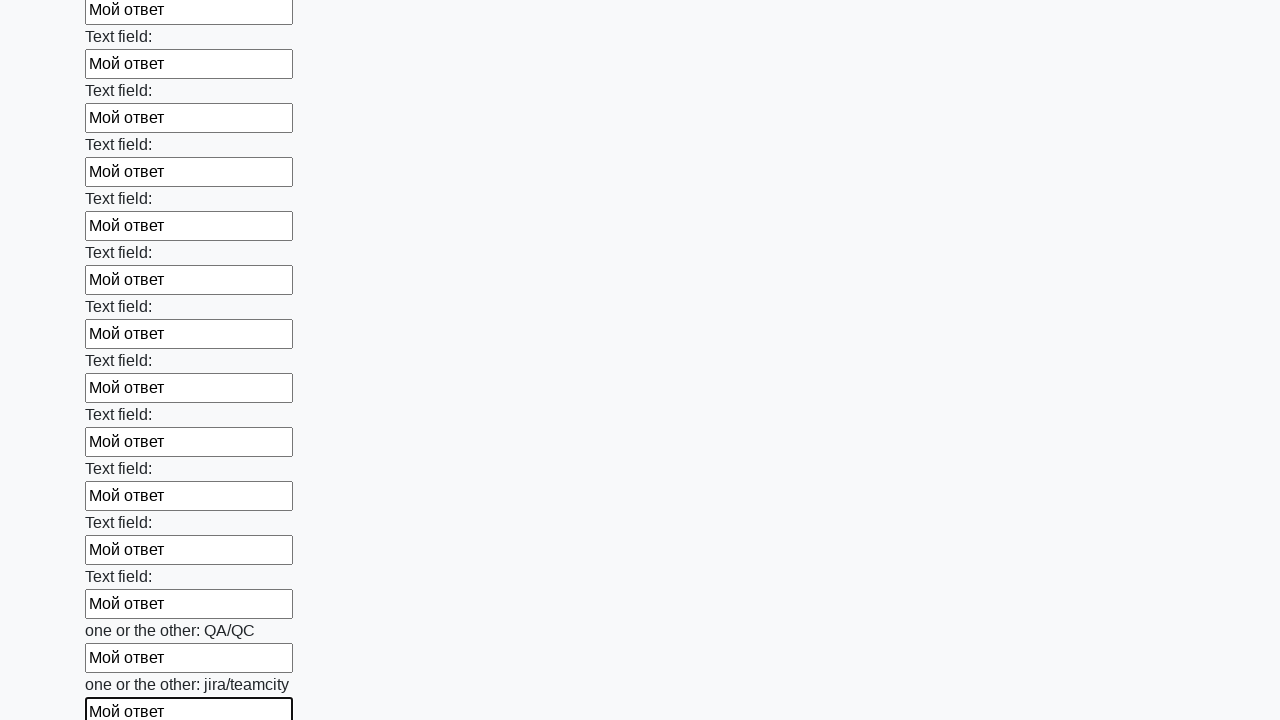

Filled input field with 'Мой ответ' on input >> nth=89
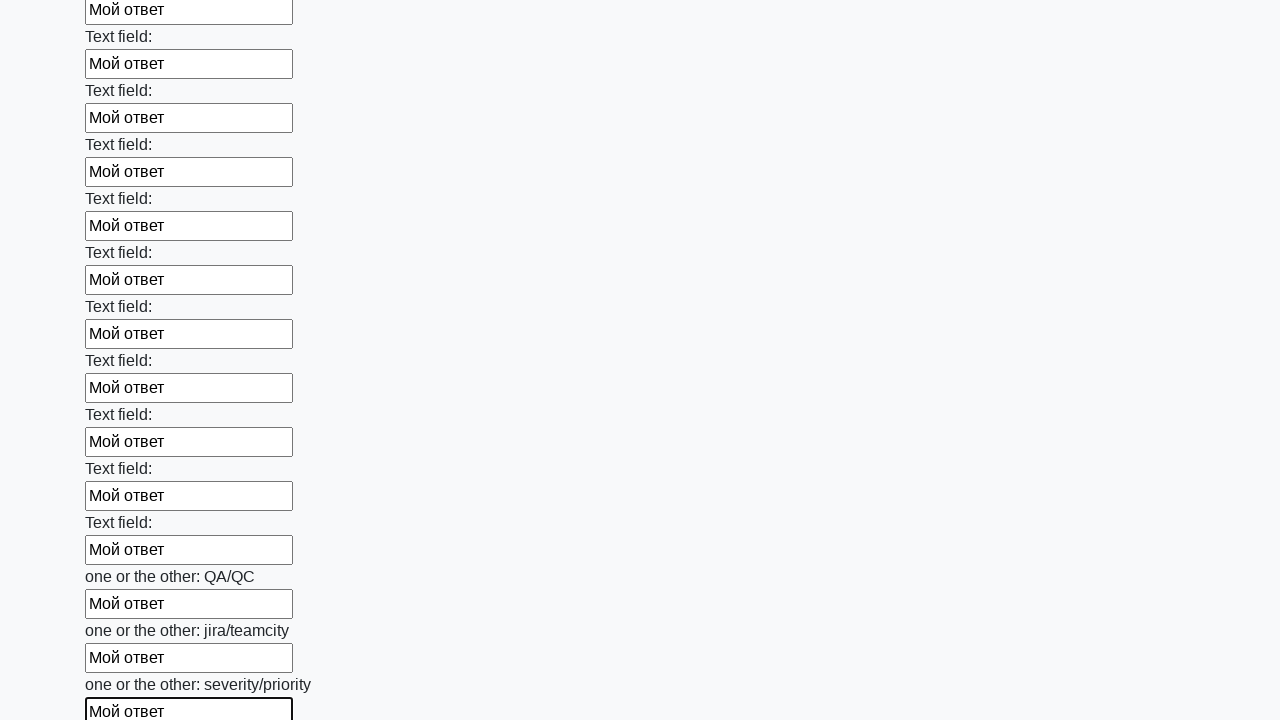

Filled input field with 'Мой ответ' on input >> nth=90
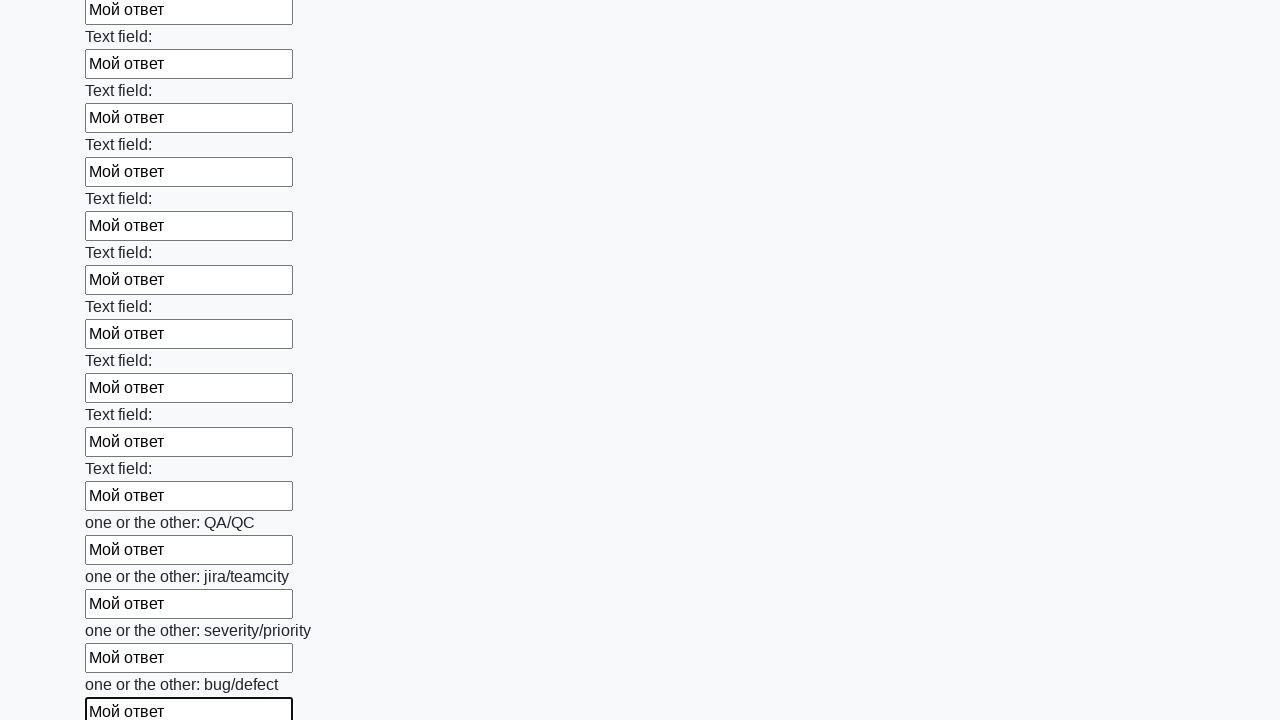

Filled input field with 'Мой ответ' on input >> nth=91
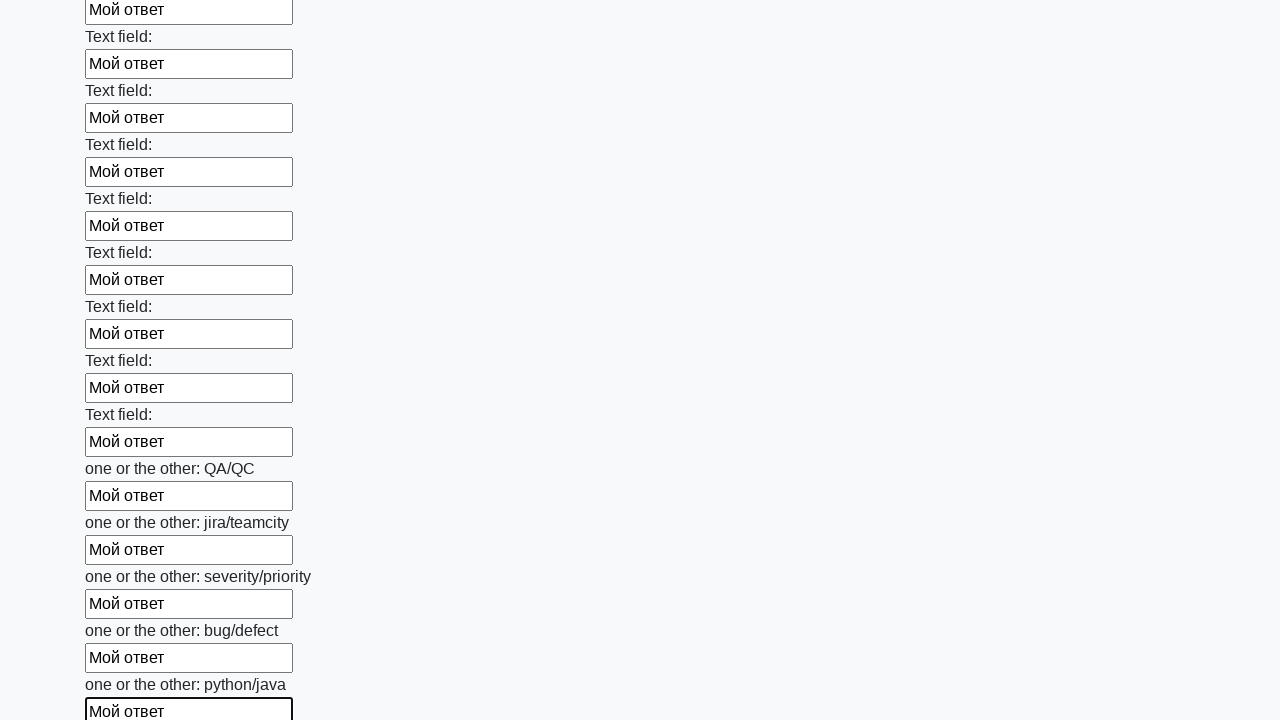

Filled input field with 'Мой ответ' on input >> nth=92
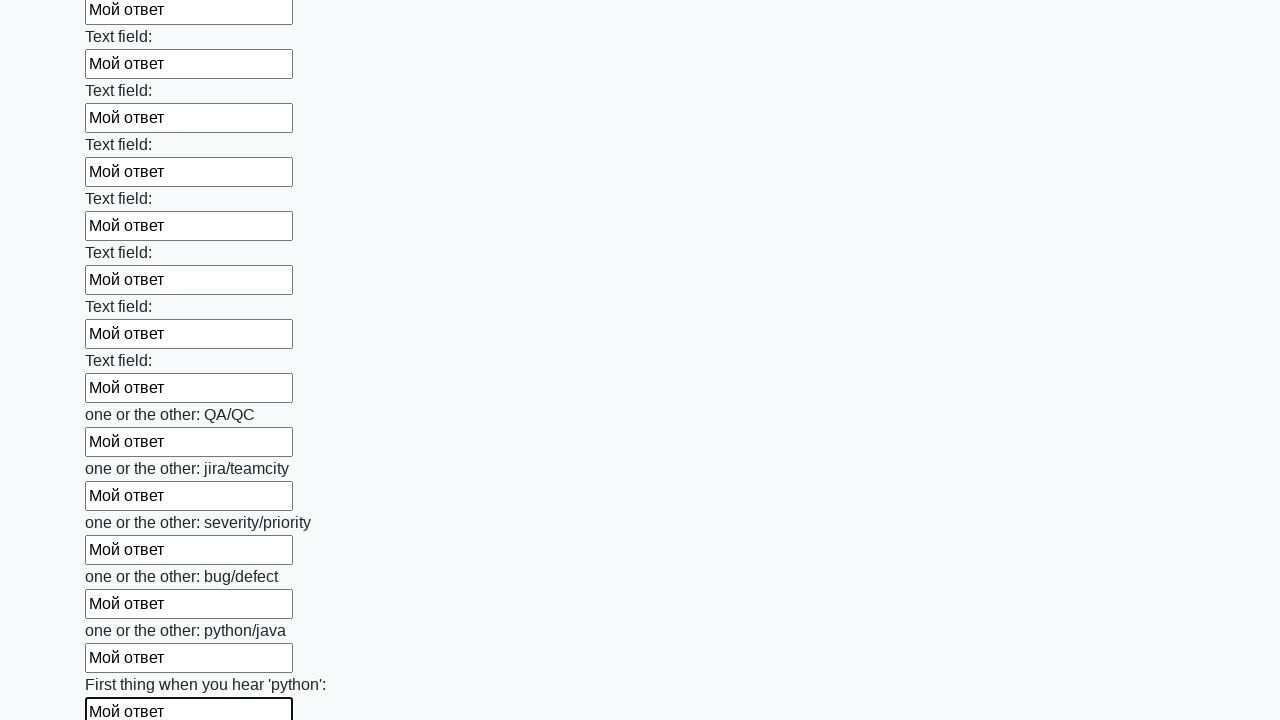

Filled input field with 'Мой ответ' on input >> nth=93
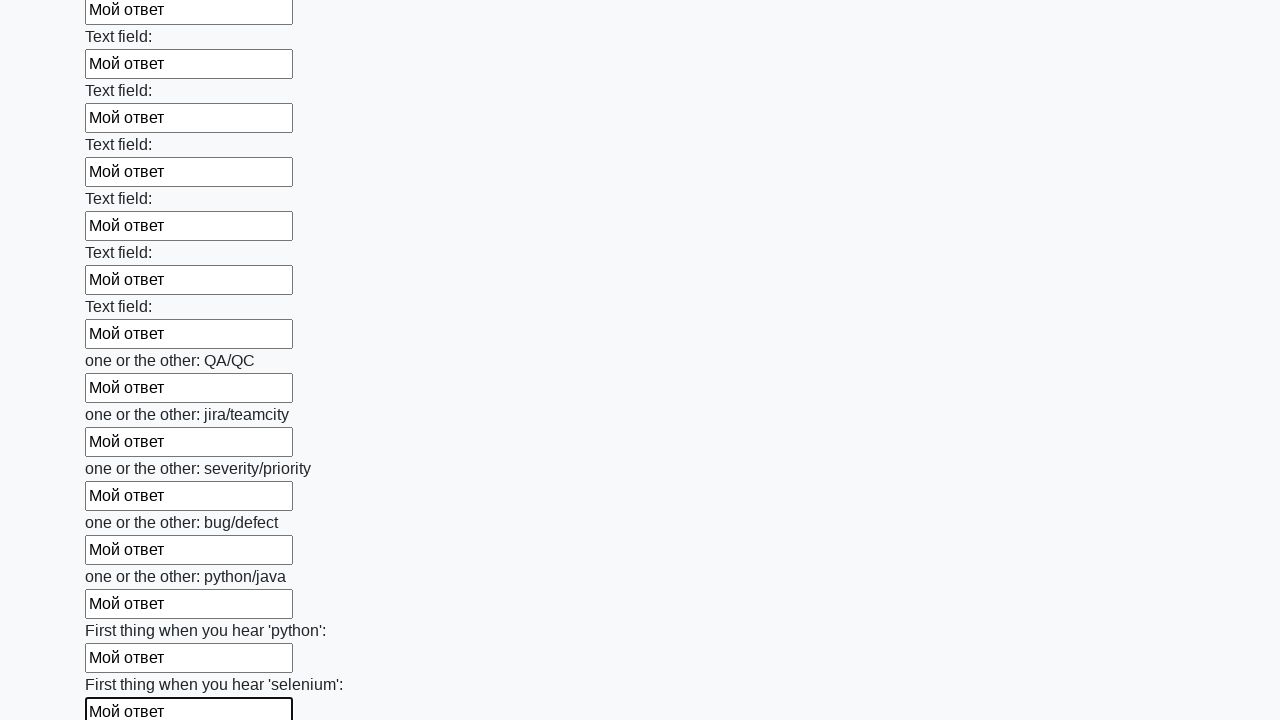

Filled input field with 'Мой ответ' on input >> nth=94
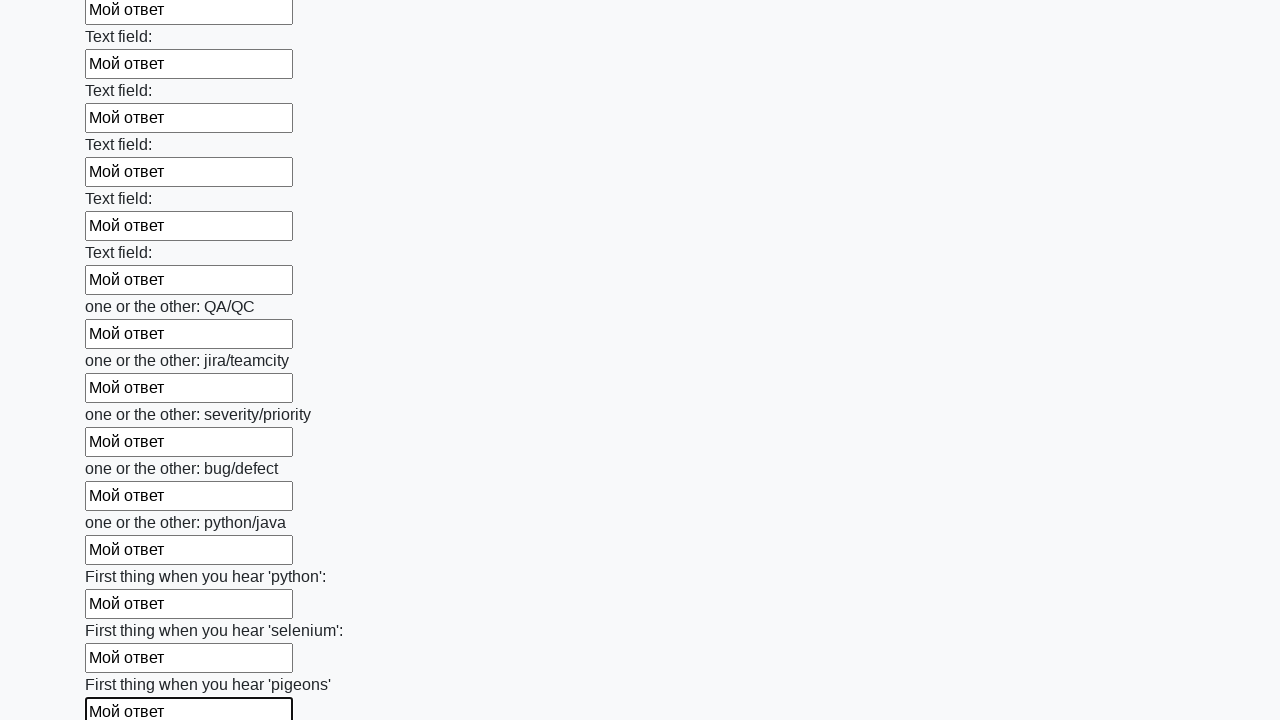

Filled input field with 'Мой ответ' on input >> nth=95
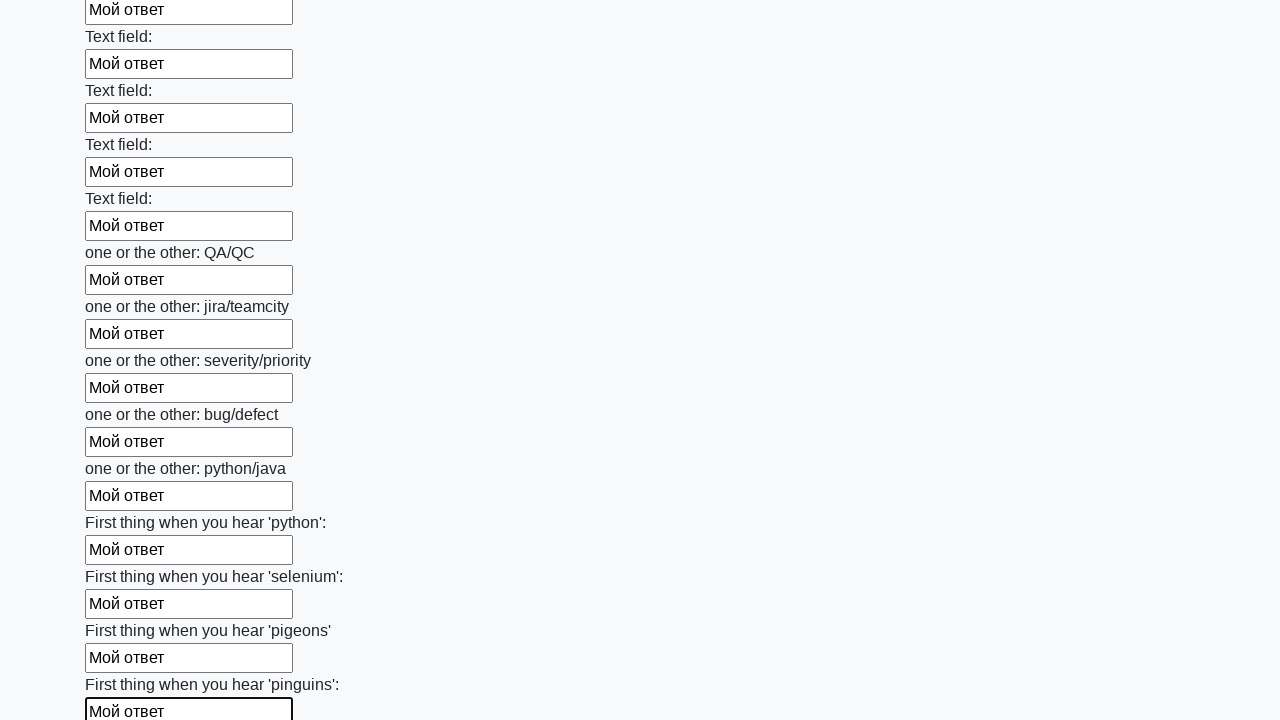

Filled input field with 'Мой ответ' on input >> nth=96
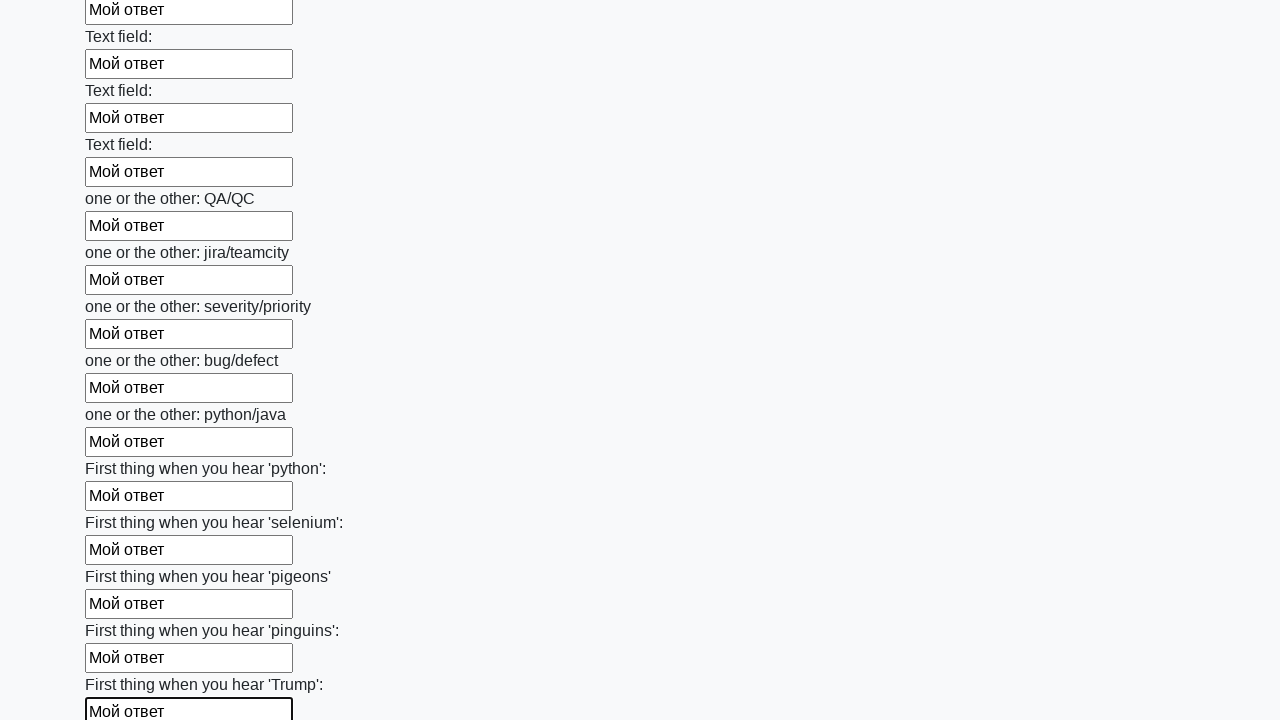

Filled input field with 'Мой ответ' on input >> nth=97
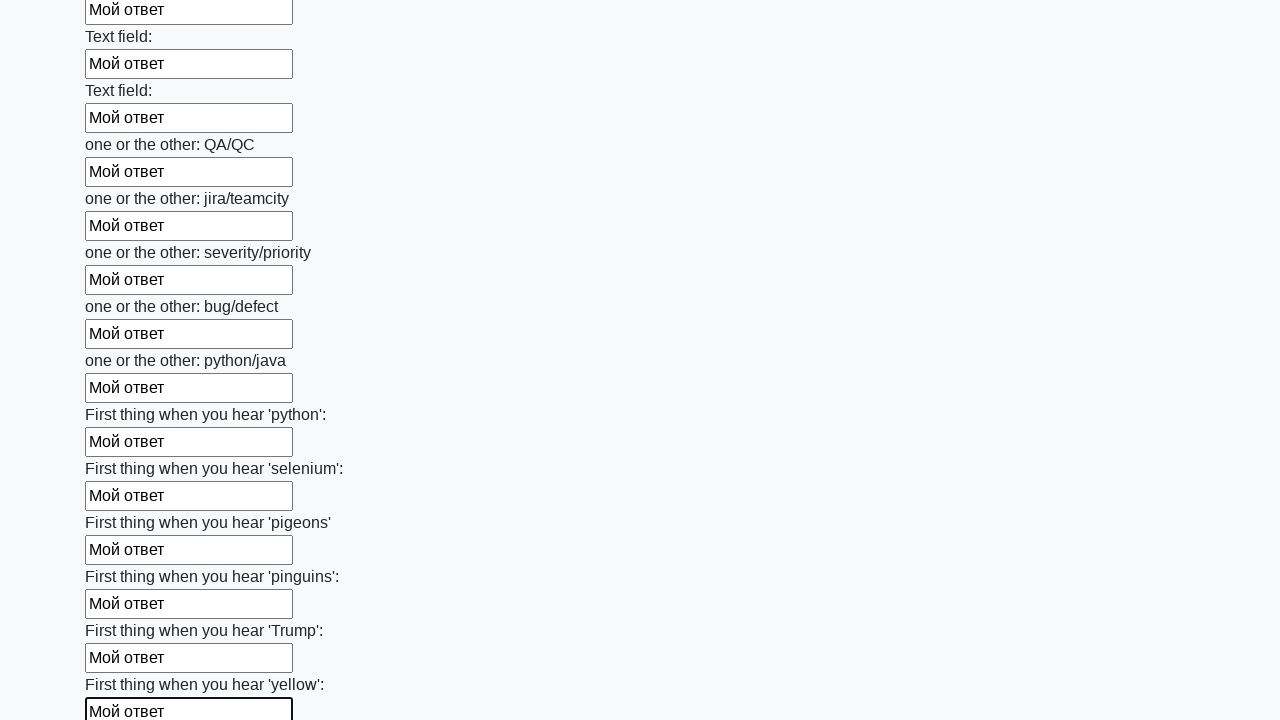

Filled input field with 'Мой ответ' on input >> nth=98
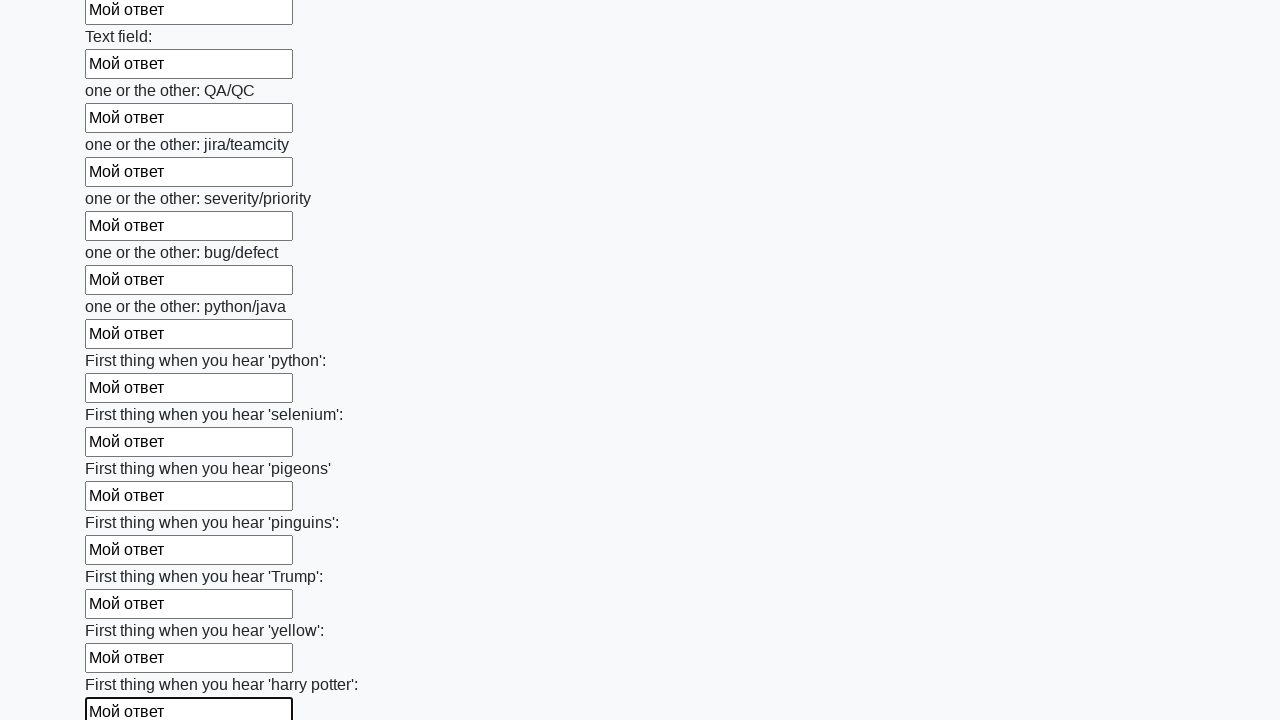

Filled input field with 'Мой ответ' on input >> nth=99
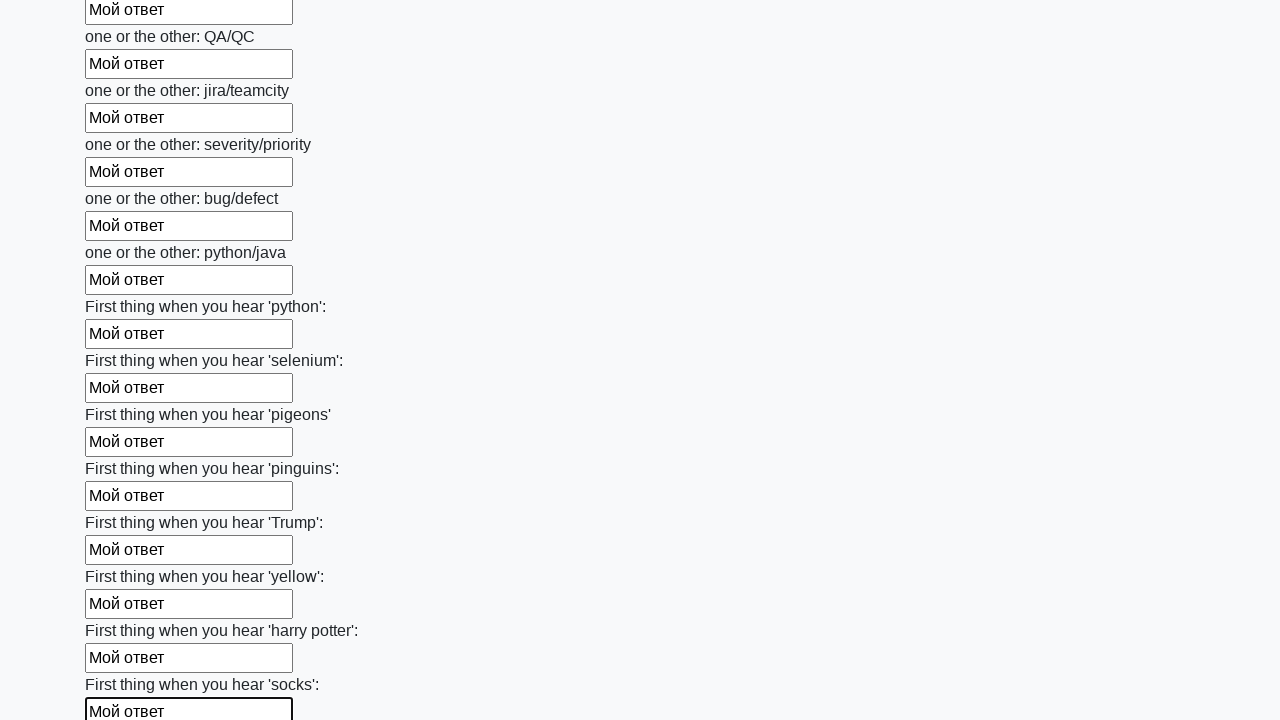

Clicked the submit button at (123, 611) on button.btn
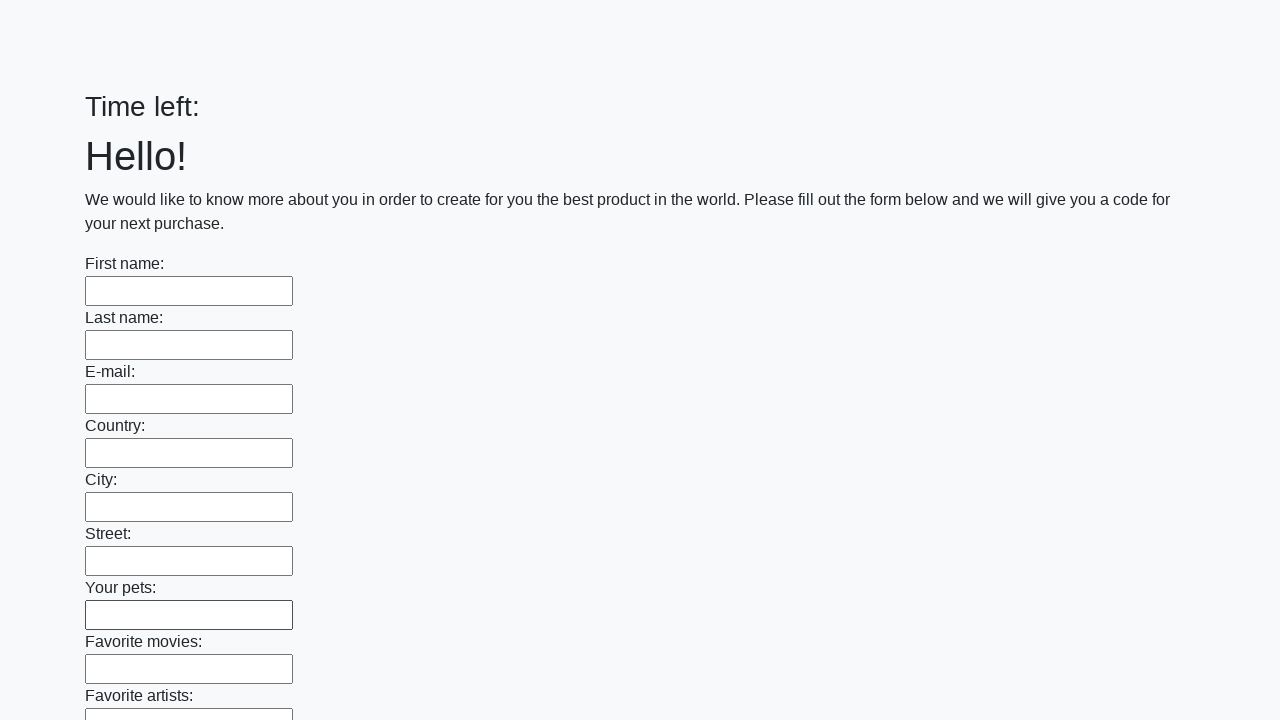

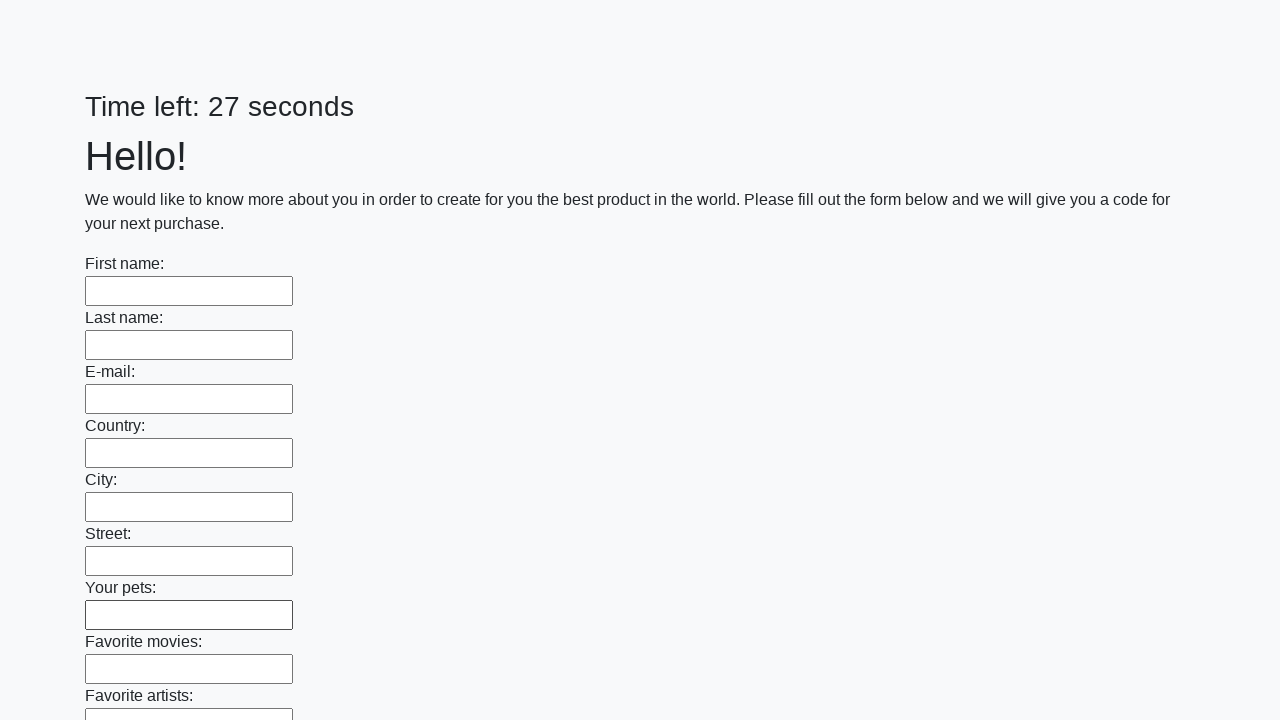